Tests a large form by filling all input fields with text and clicking the submit button to verify form submission functionality.

Starting URL: http://suninjuly.github.io/huge_form.html

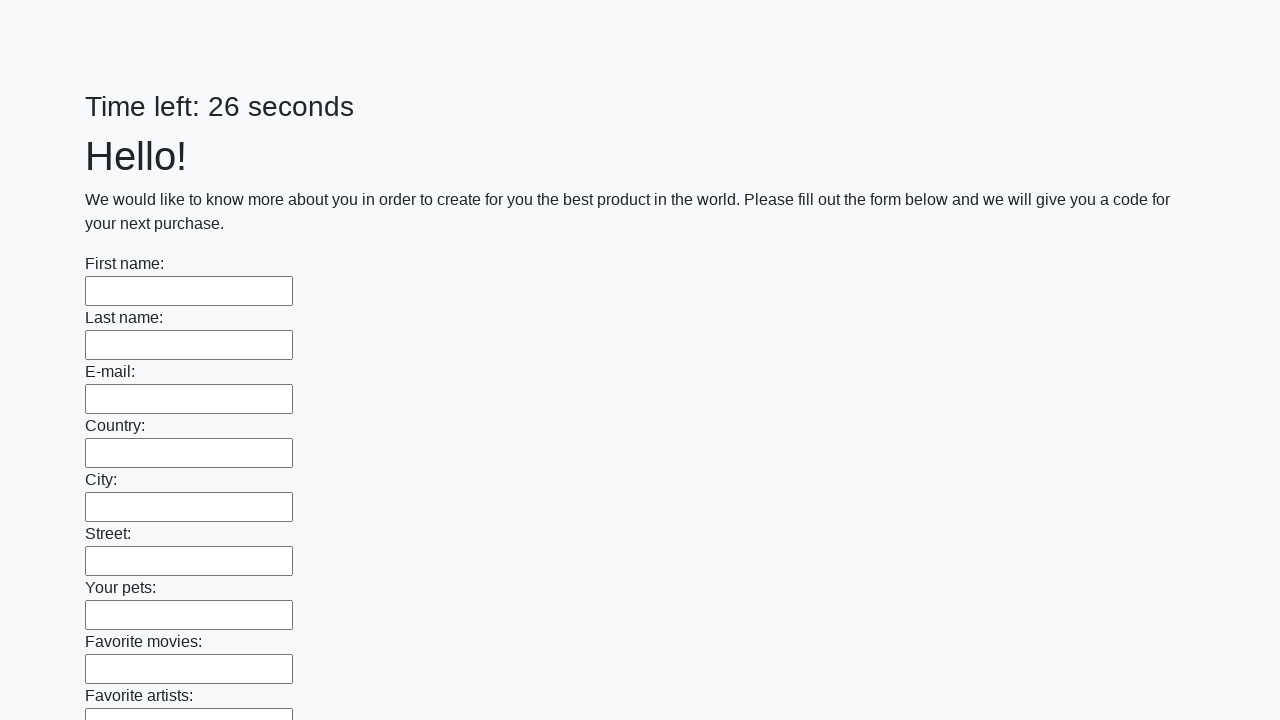

Located all input elements on the huge form
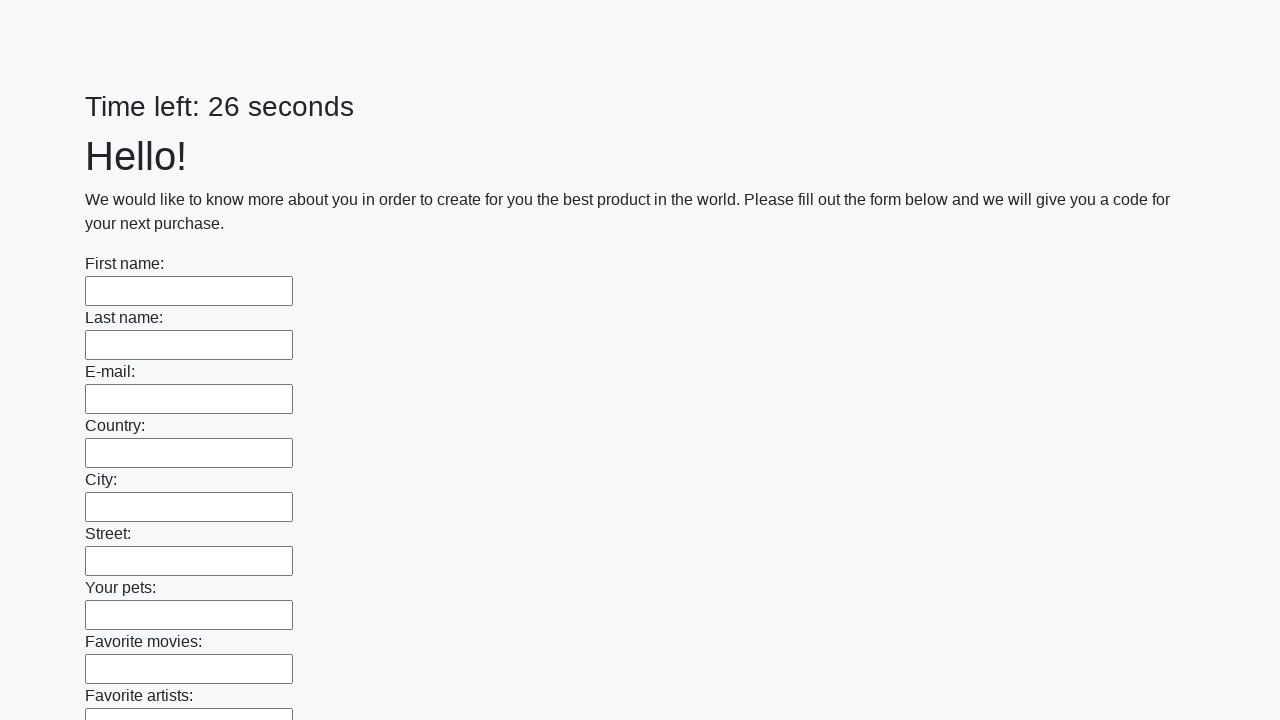

Filled an input field with 'Ololo' on input >> nth=0
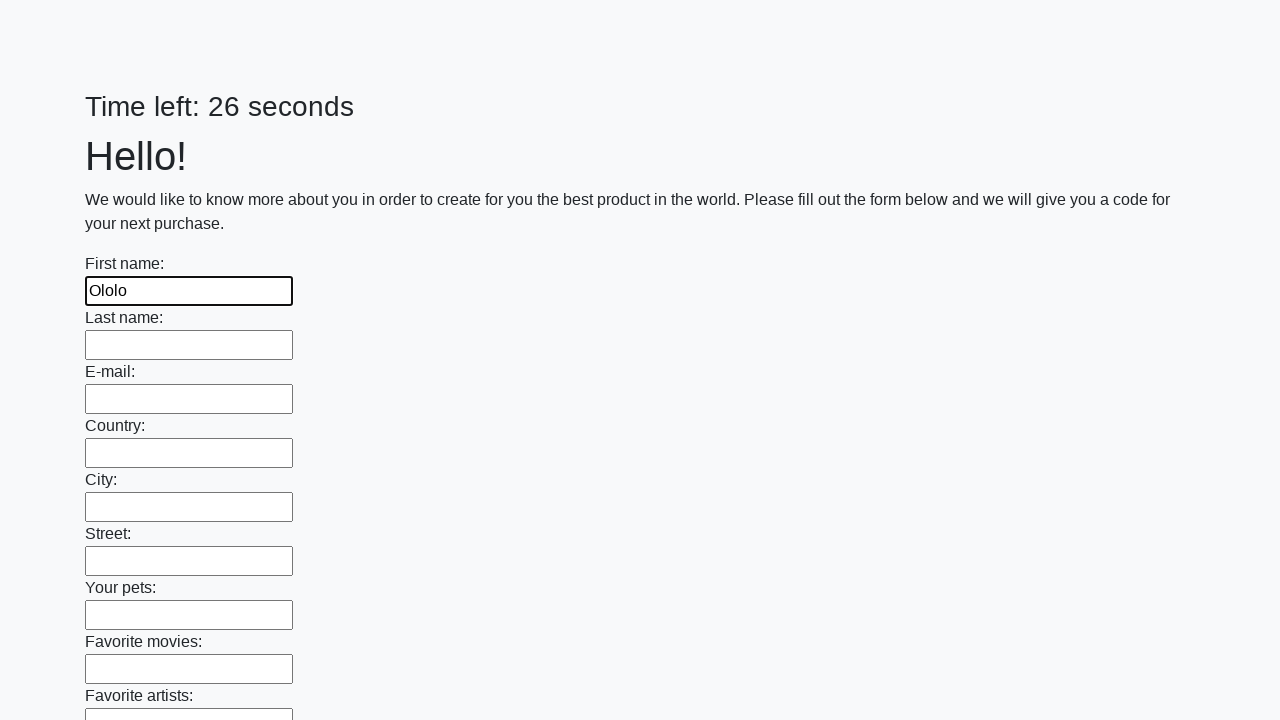

Filled an input field with 'Ololo' on input >> nth=1
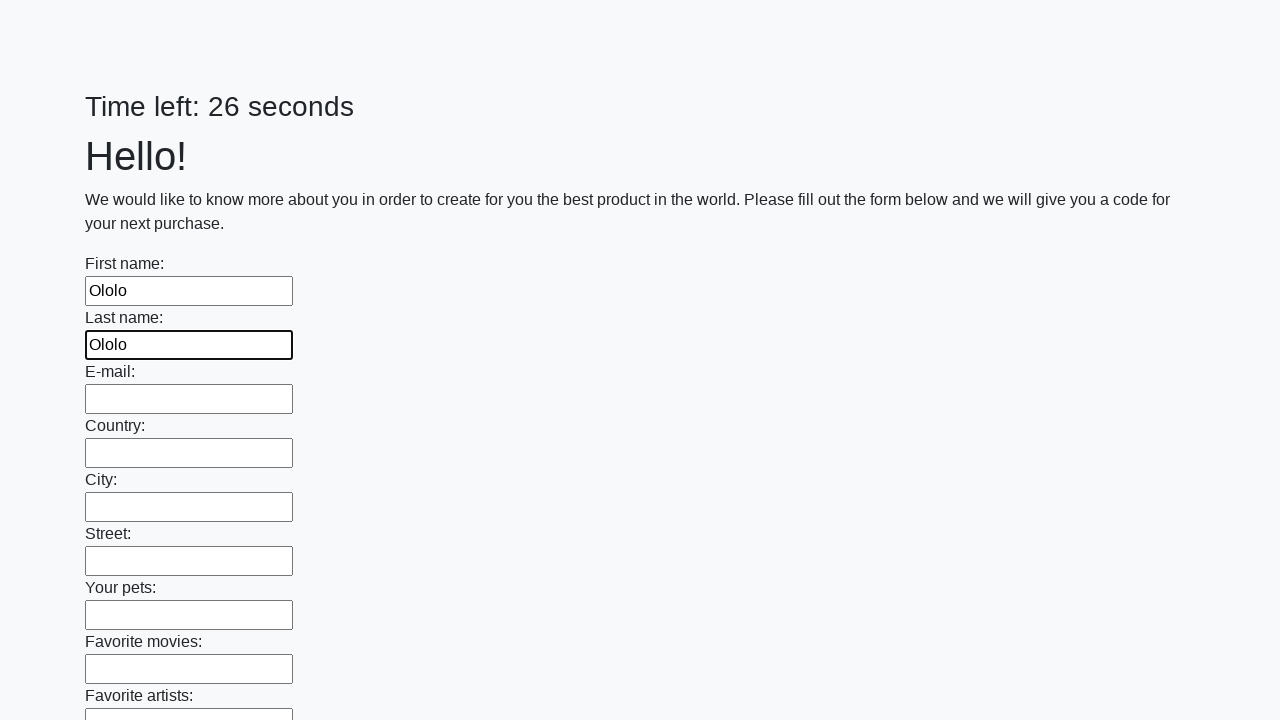

Filled an input field with 'Ololo' on input >> nth=2
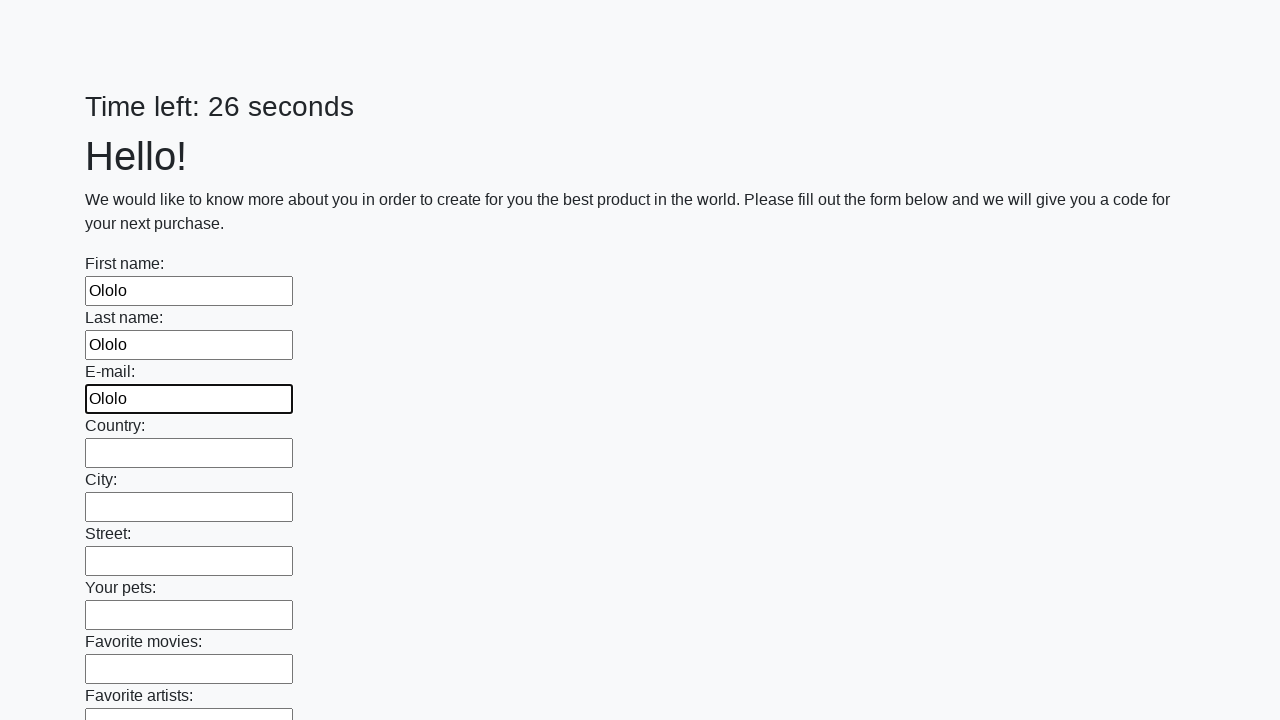

Filled an input field with 'Ololo' on input >> nth=3
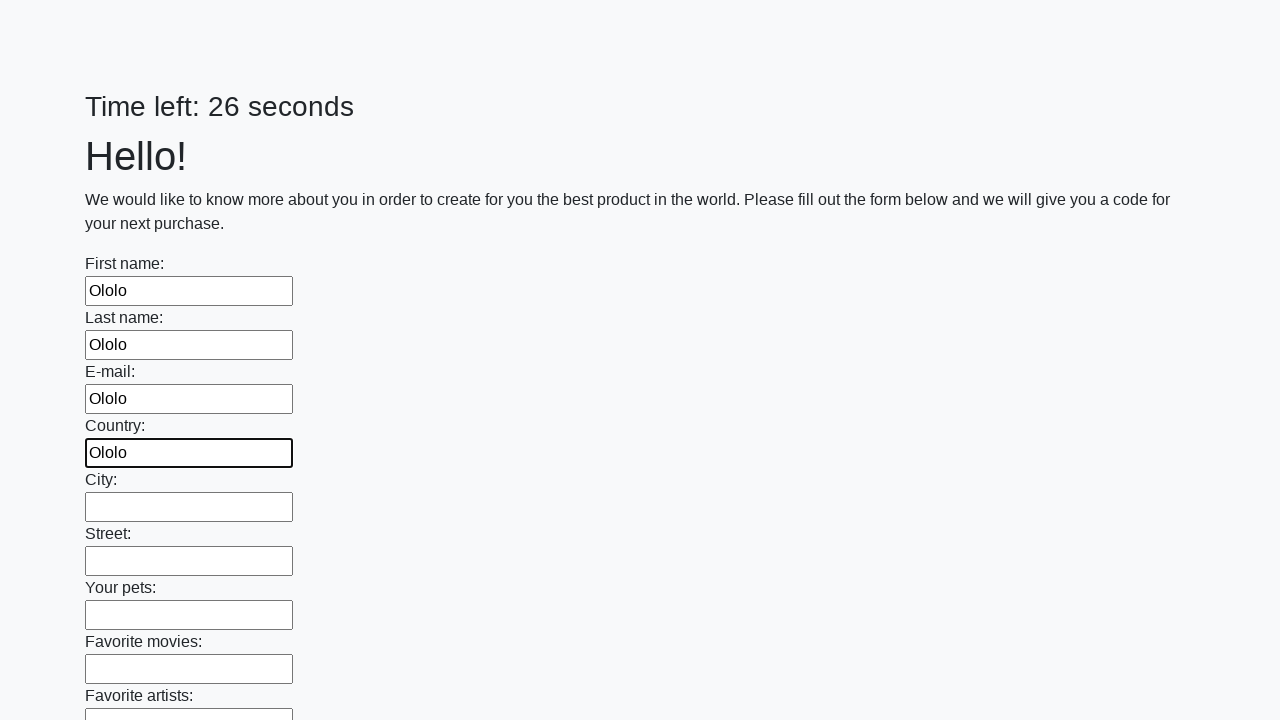

Filled an input field with 'Ololo' on input >> nth=4
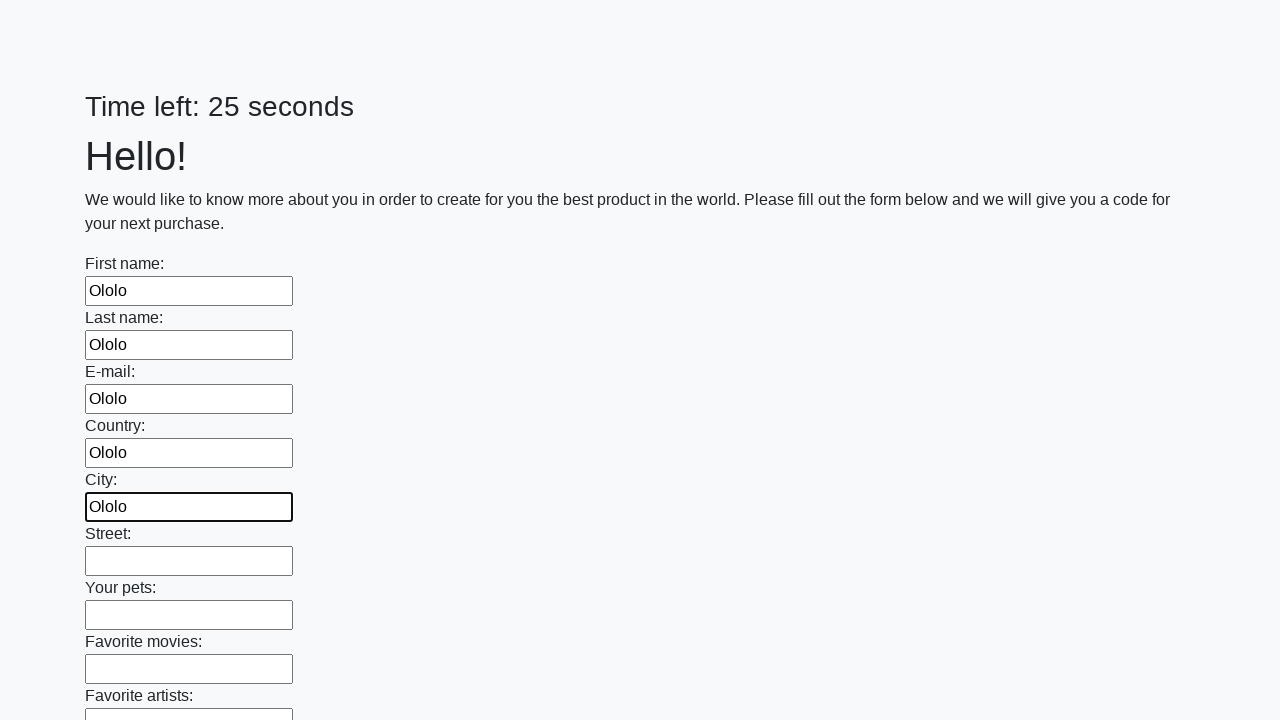

Filled an input field with 'Ololo' on input >> nth=5
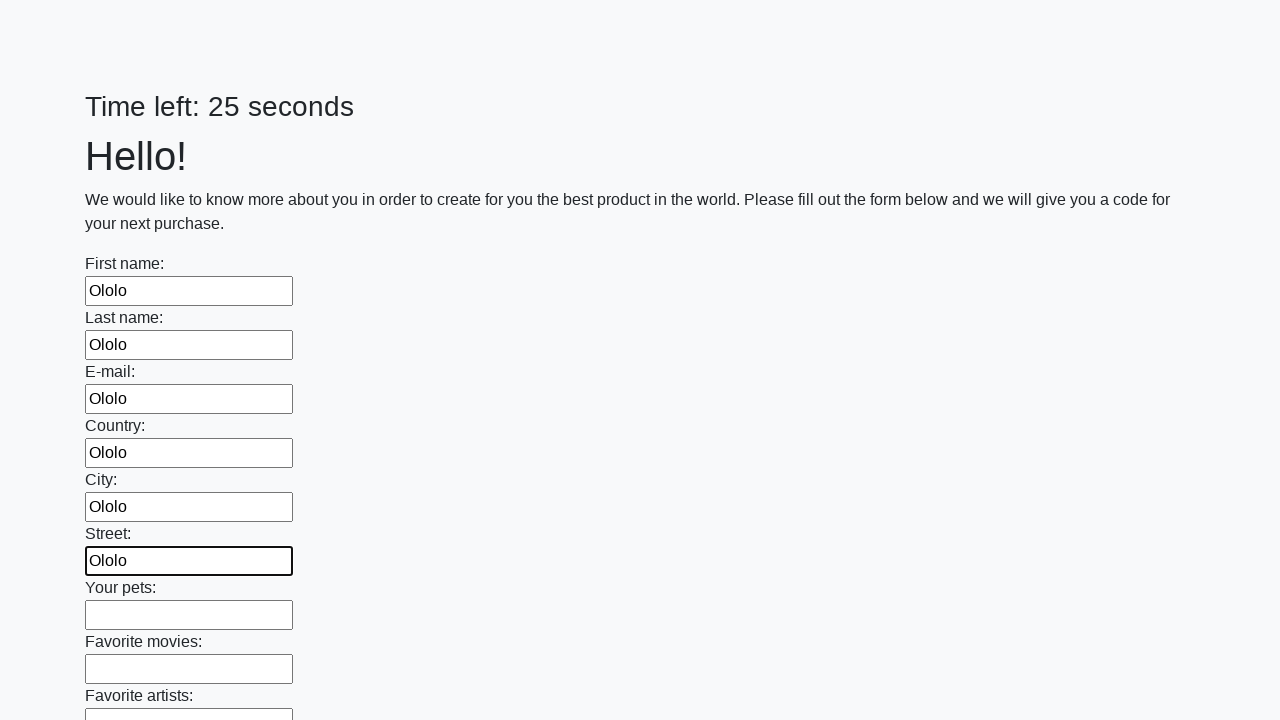

Filled an input field with 'Ololo' on input >> nth=6
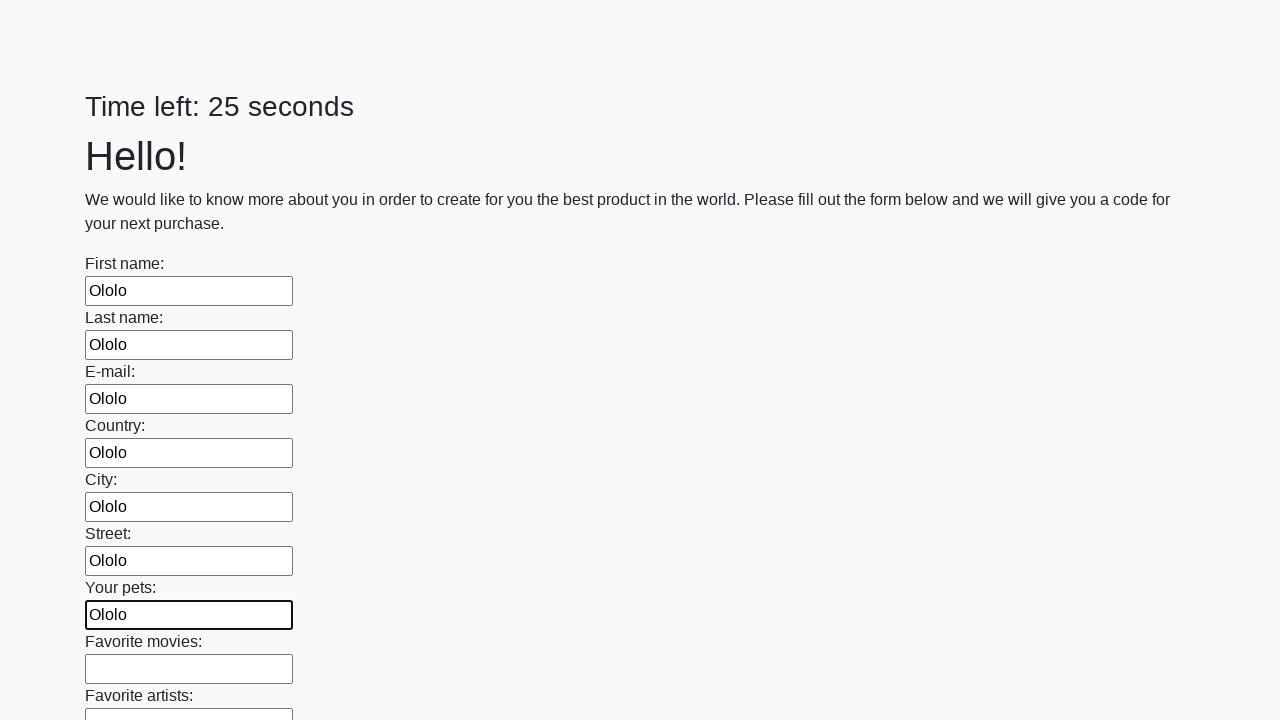

Filled an input field with 'Ololo' on input >> nth=7
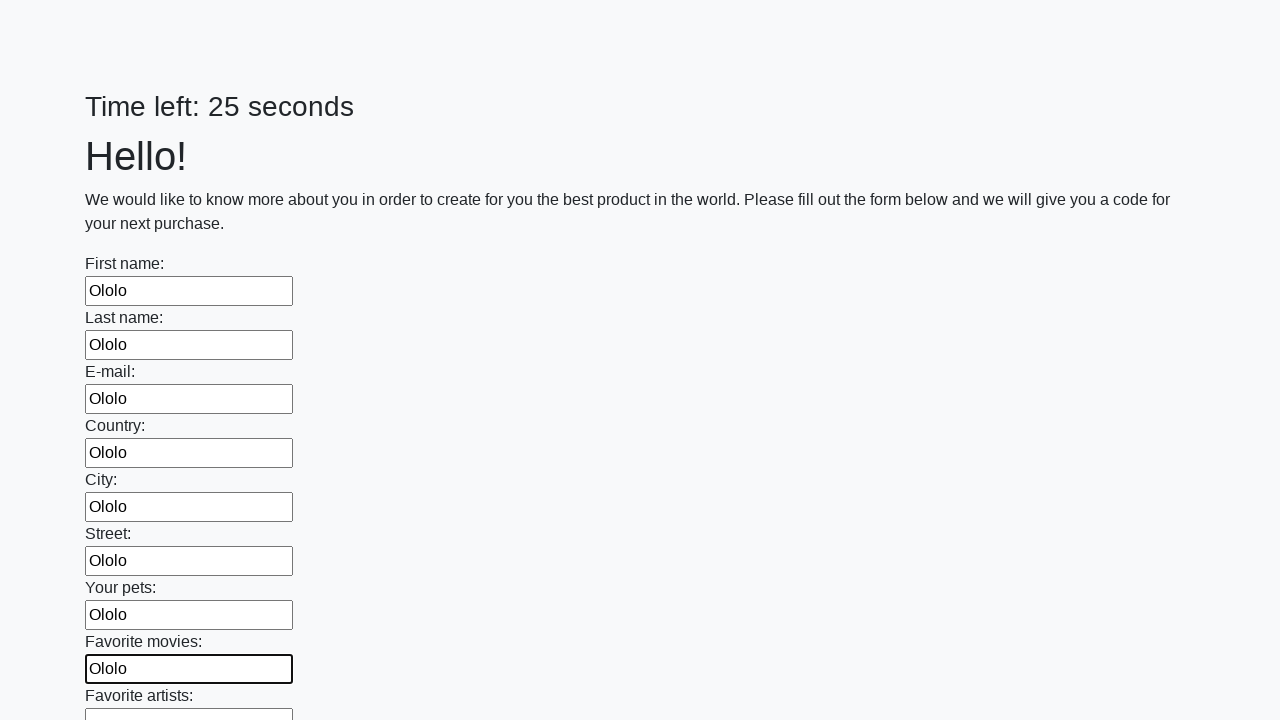

Filled an input field with 'Ololo' on input >> nth=8
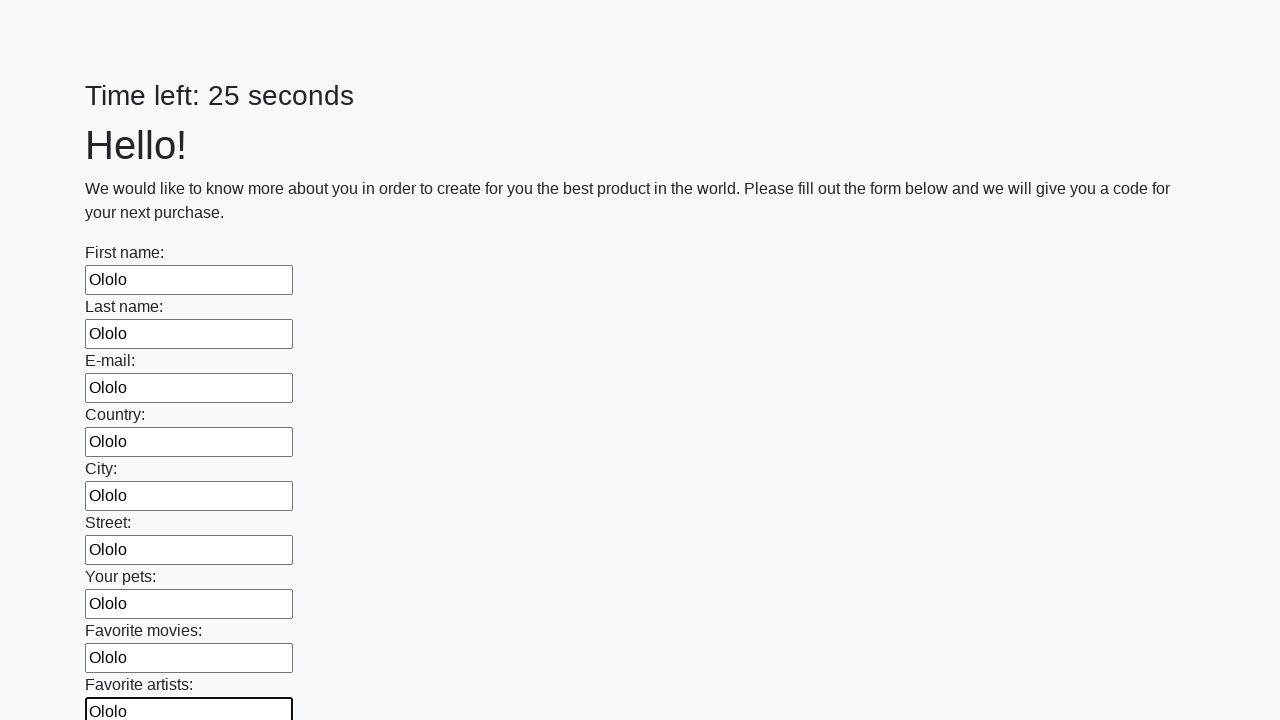

Filled an input field with 'Ololo' on input >> nth=9
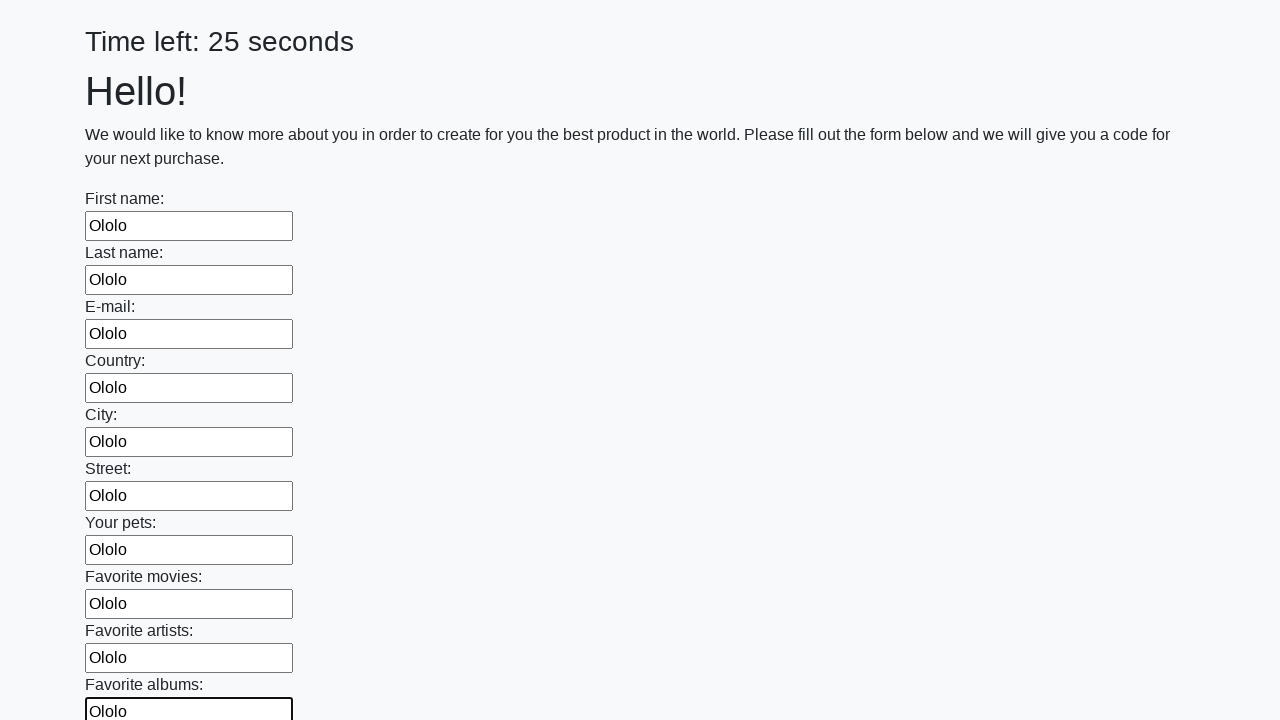

Filled an input field with 'Ololo' on input >> nth=10
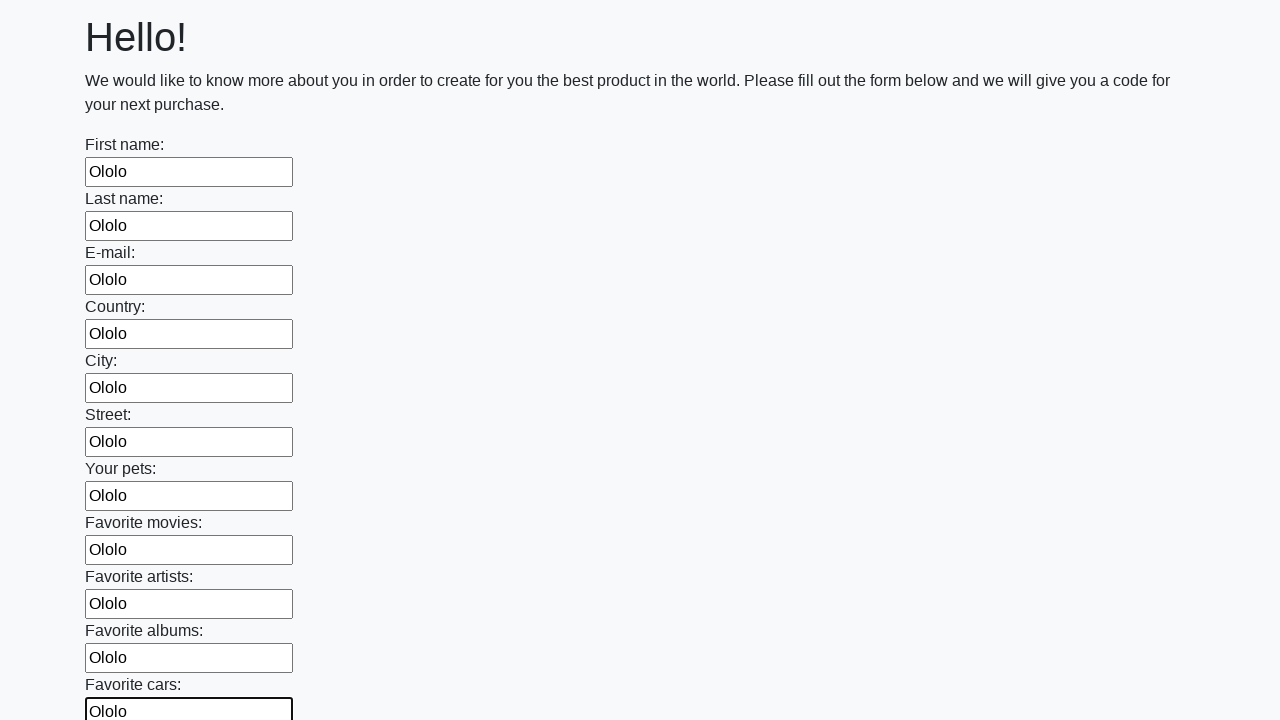

Filled an input field with 'Ololo' on input >> nth=11
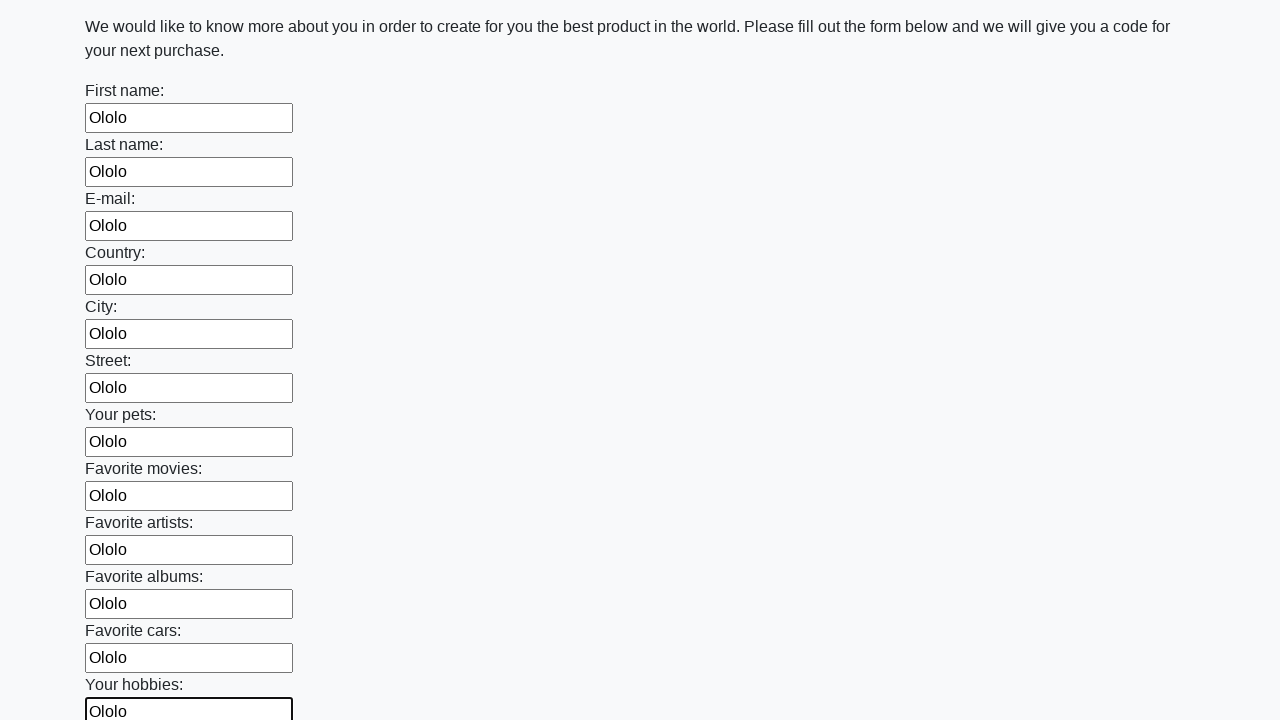

Filled an input field with 'Ololo' on input >> nth=12
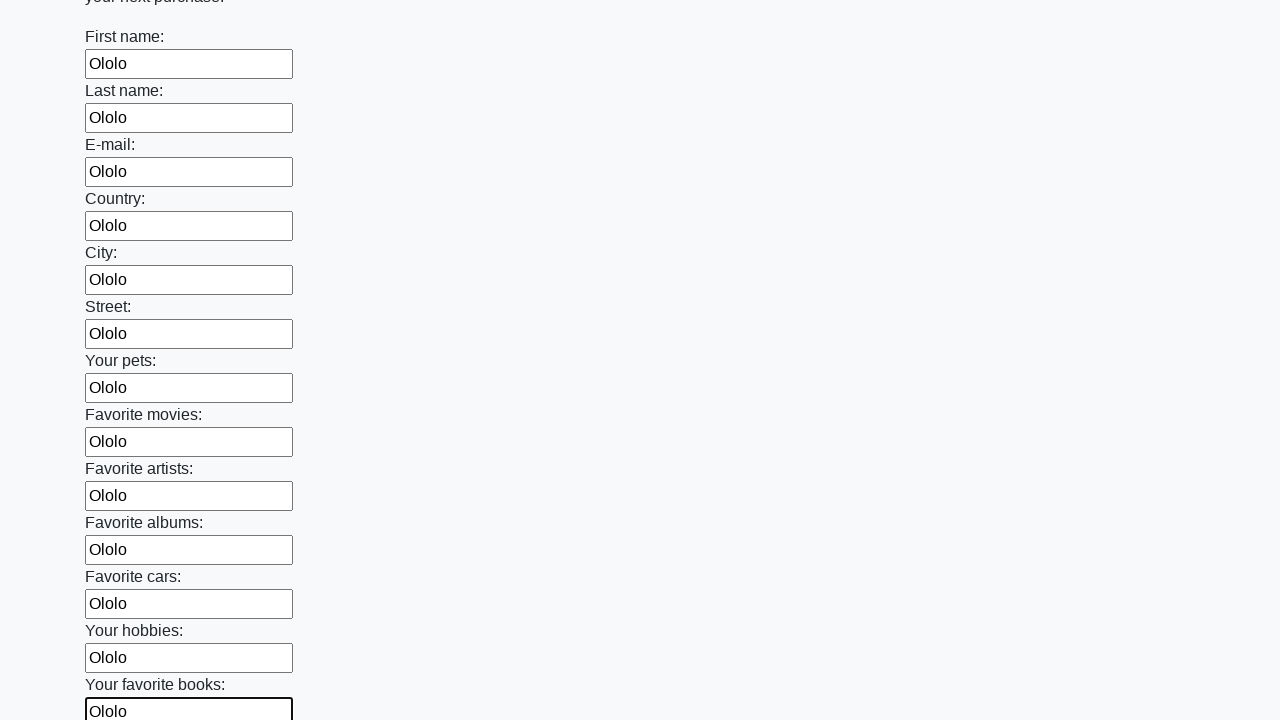

Filled an input field with 'Ololo' on input >> nth=13
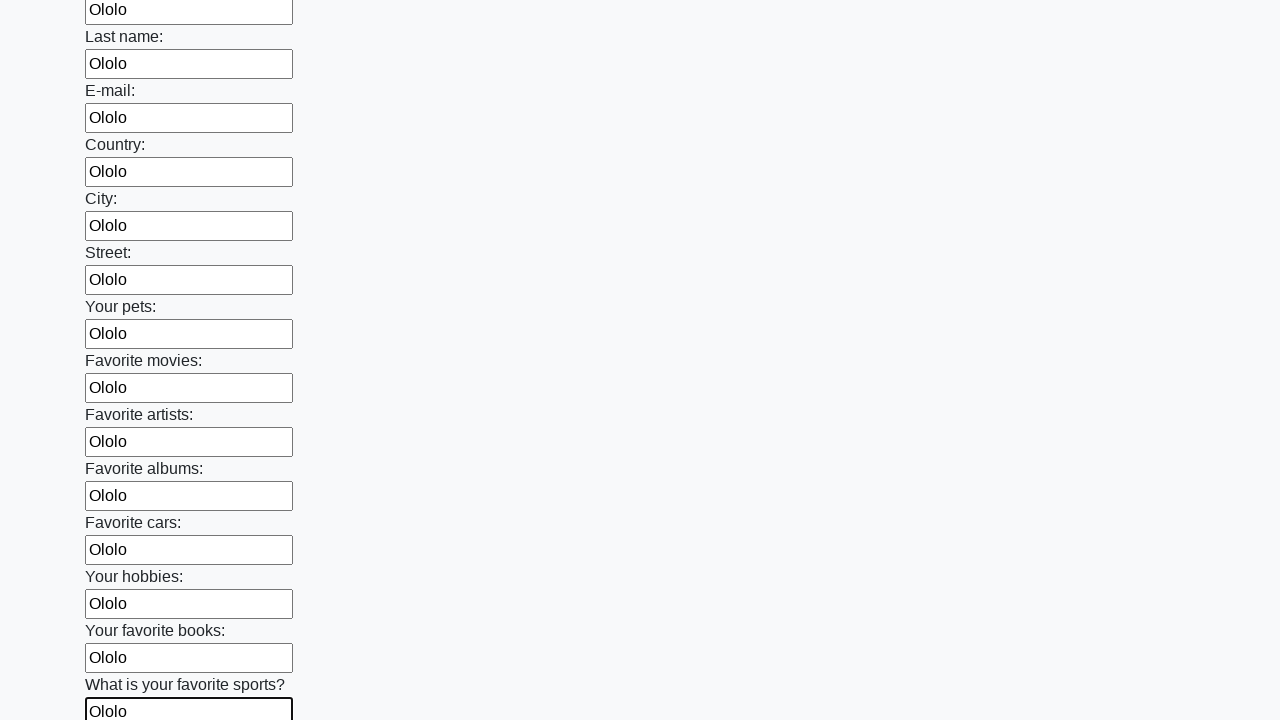

Filled an input field with 'Ololo' on input >> nth=14
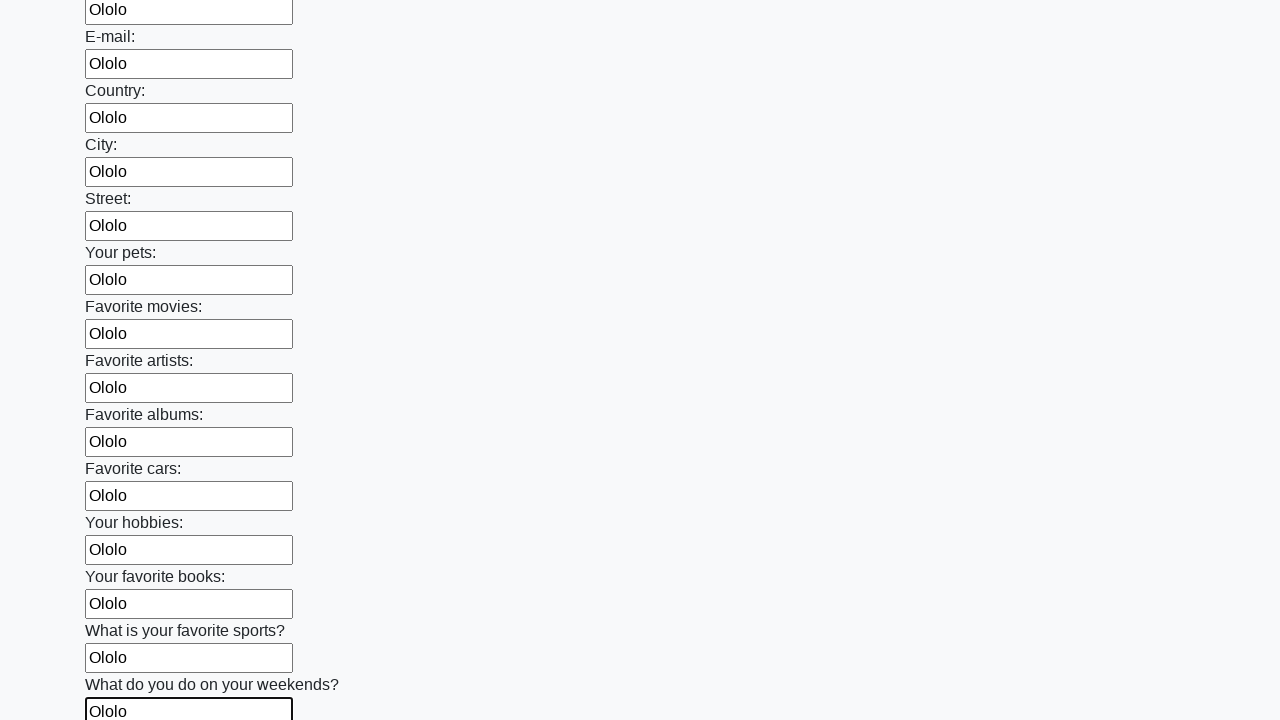

Filled an input field with 'Ololo' on input >> nth=15
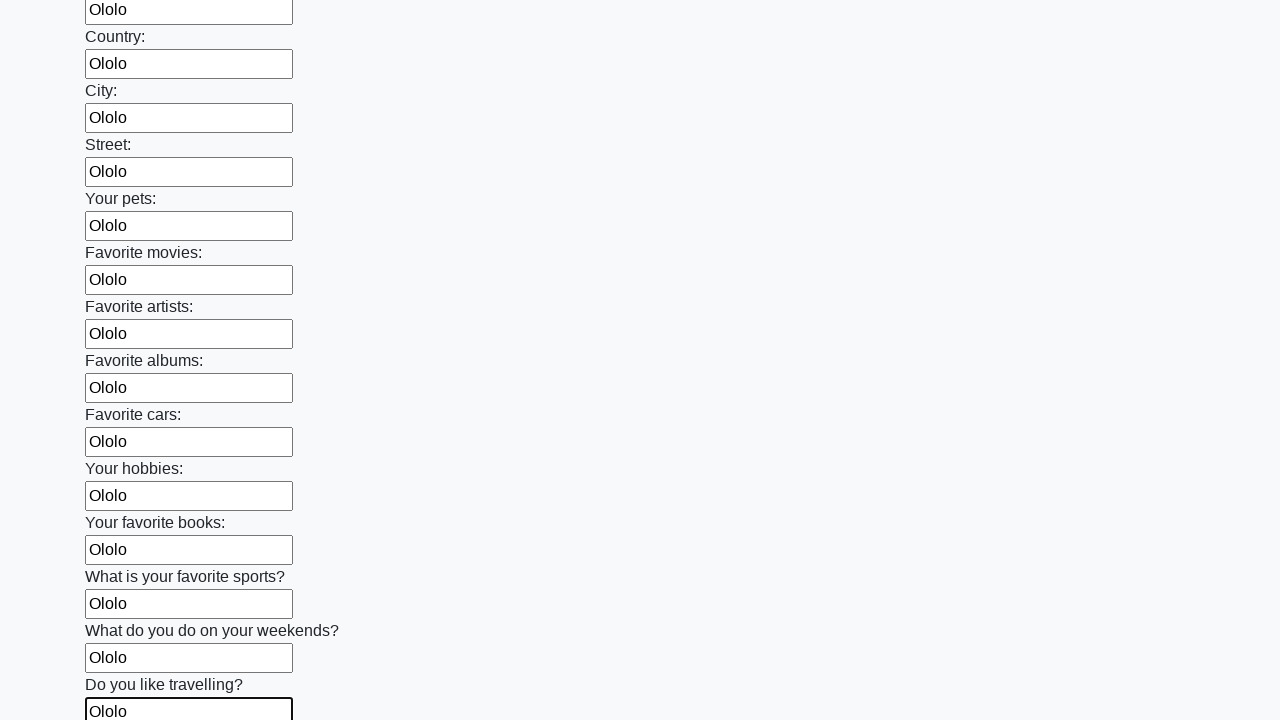

Filled an input field with 'Ololo' on input >> nth=16
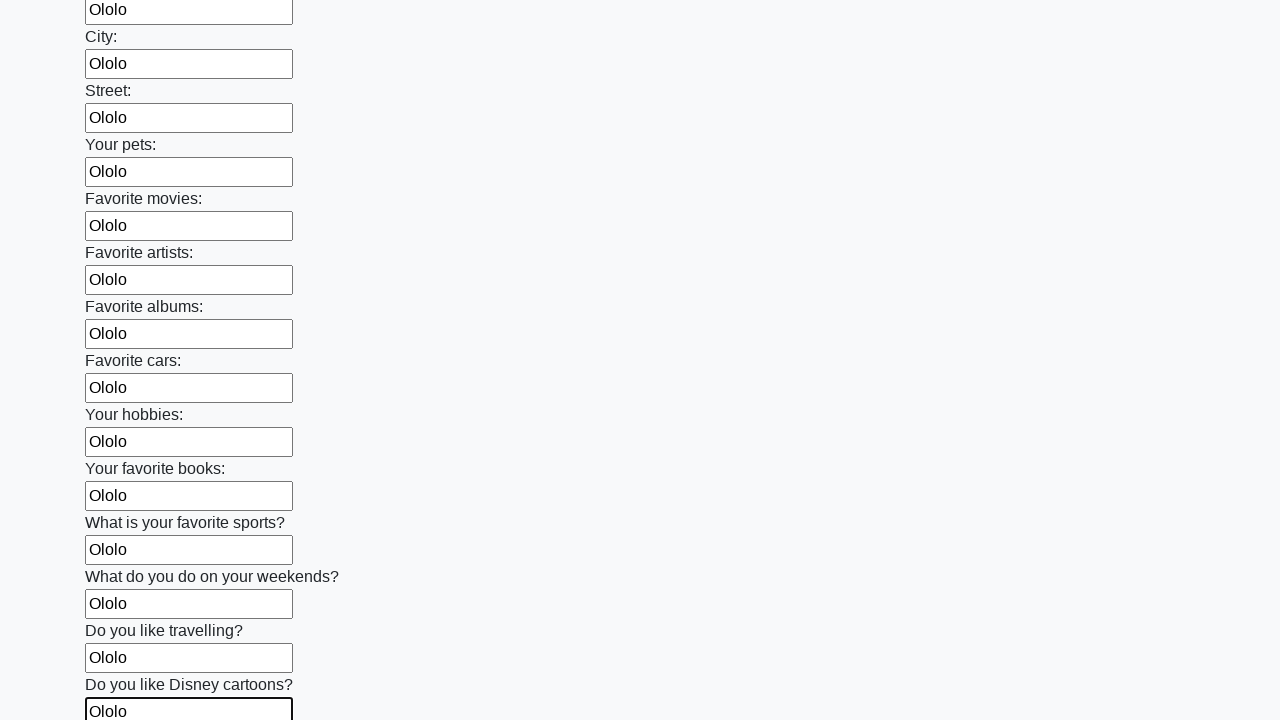

Filled an input field with 'Ololo' on input >> nth=17
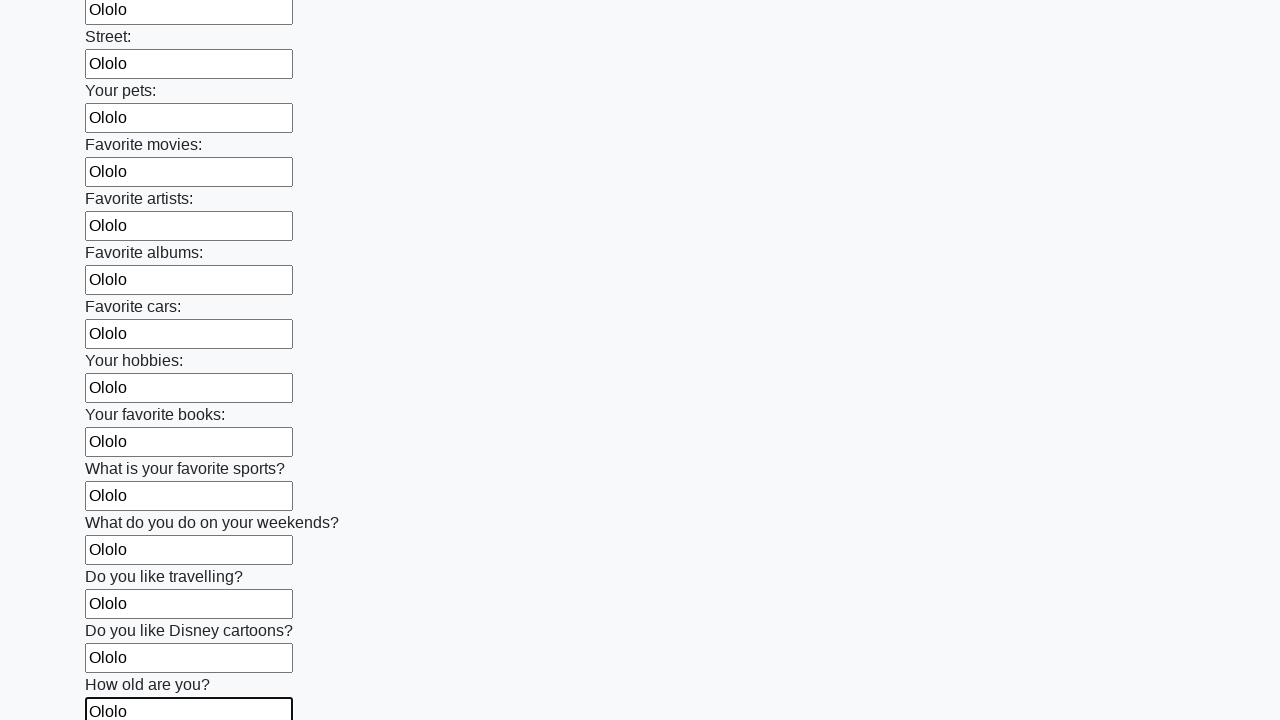

Filled an input field with 'Ololo' on input >> nth=18
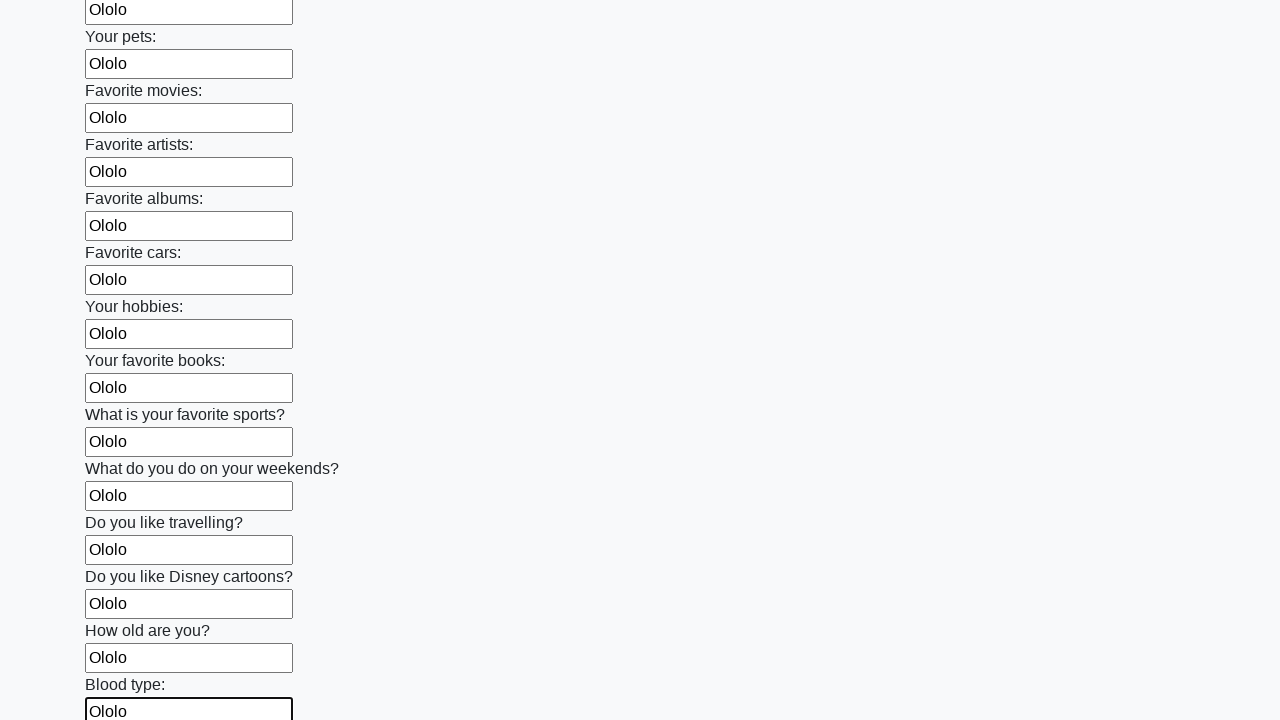

Filled an input field with 'Ololo' on input >> nth=19
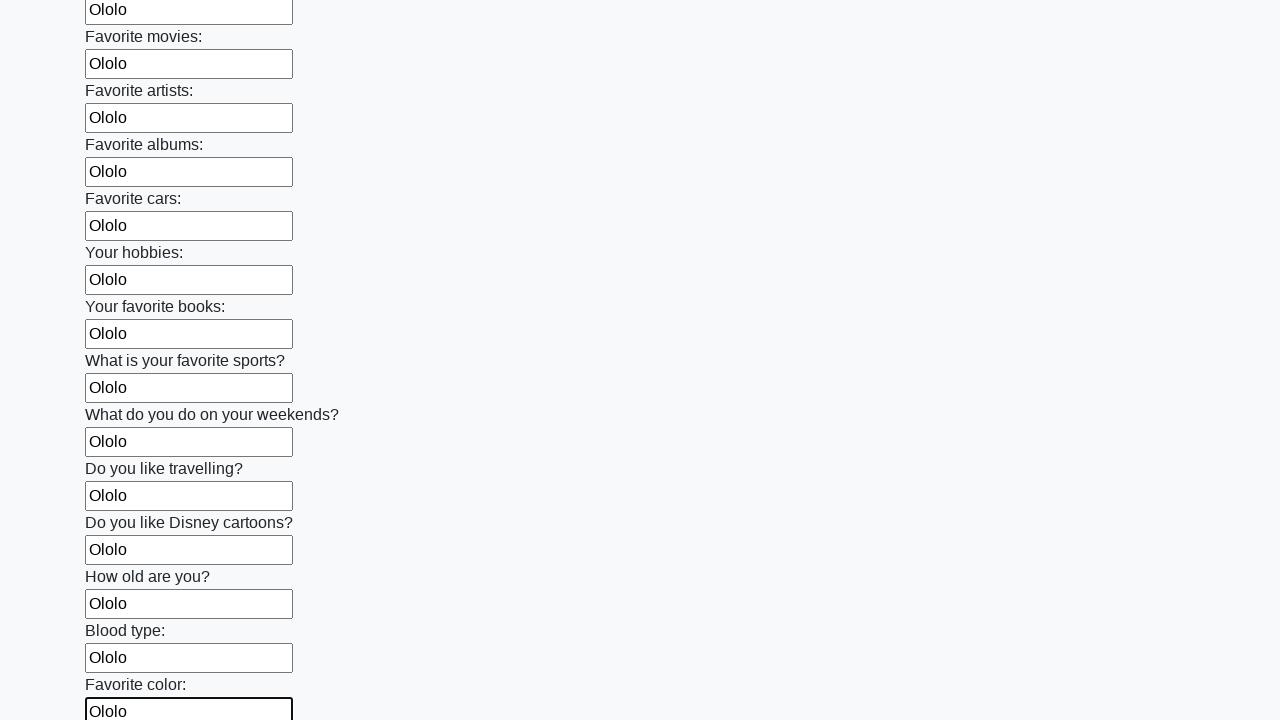

Filled an input field with 'Ololo' on input >> nth=20
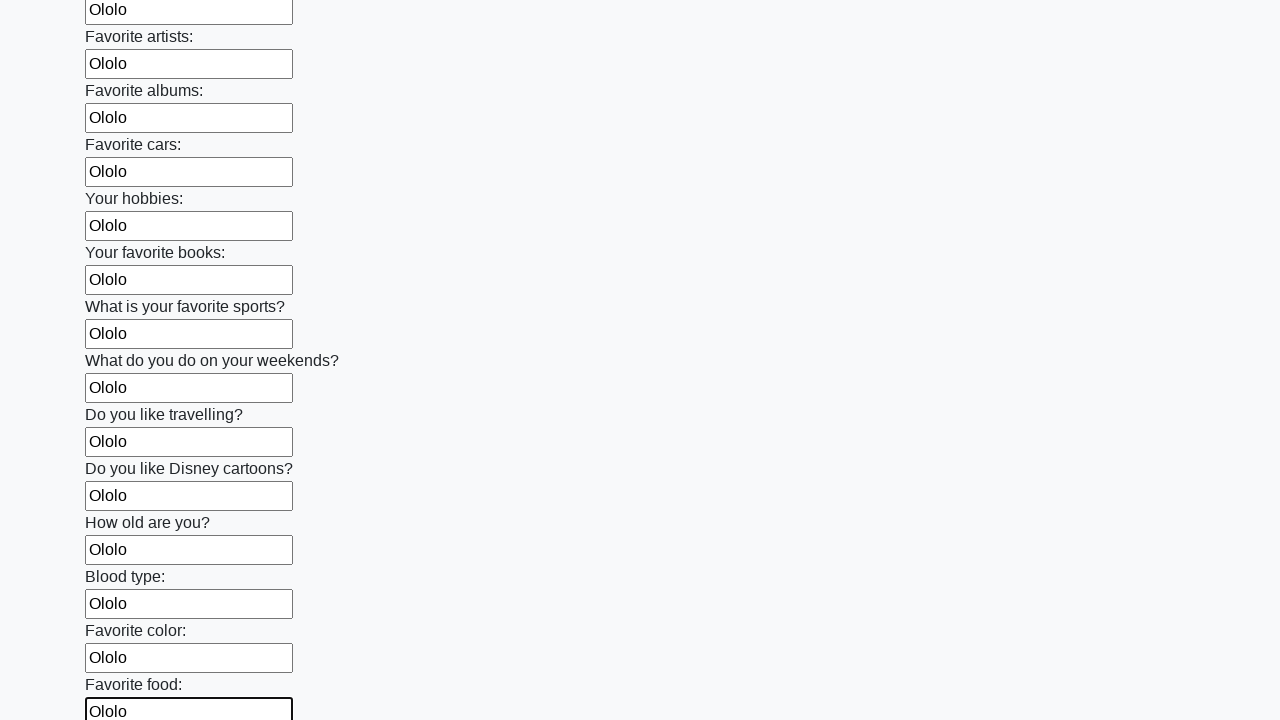

Filled an input field with 'Ololo' on input >> nth=21
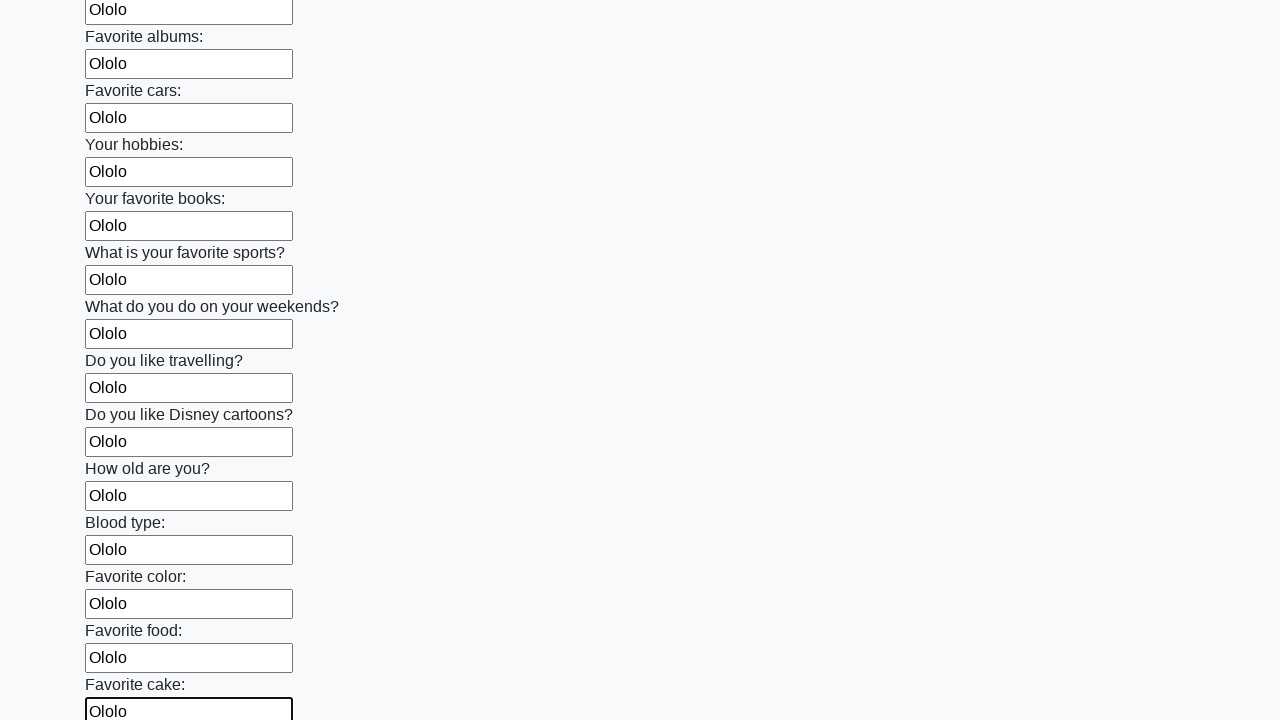

Filled an input field with 'Ololo' on input >> nth=22
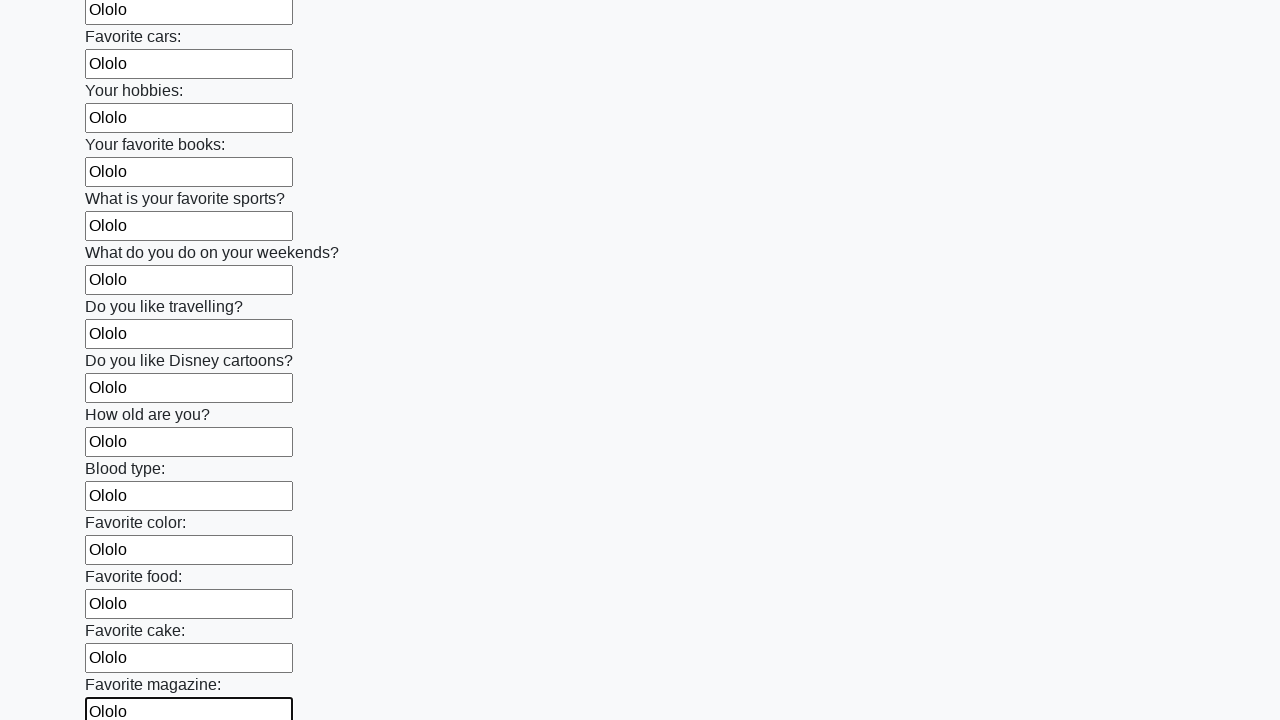

Filled an input field with 'Ololo' on input >> nth=23
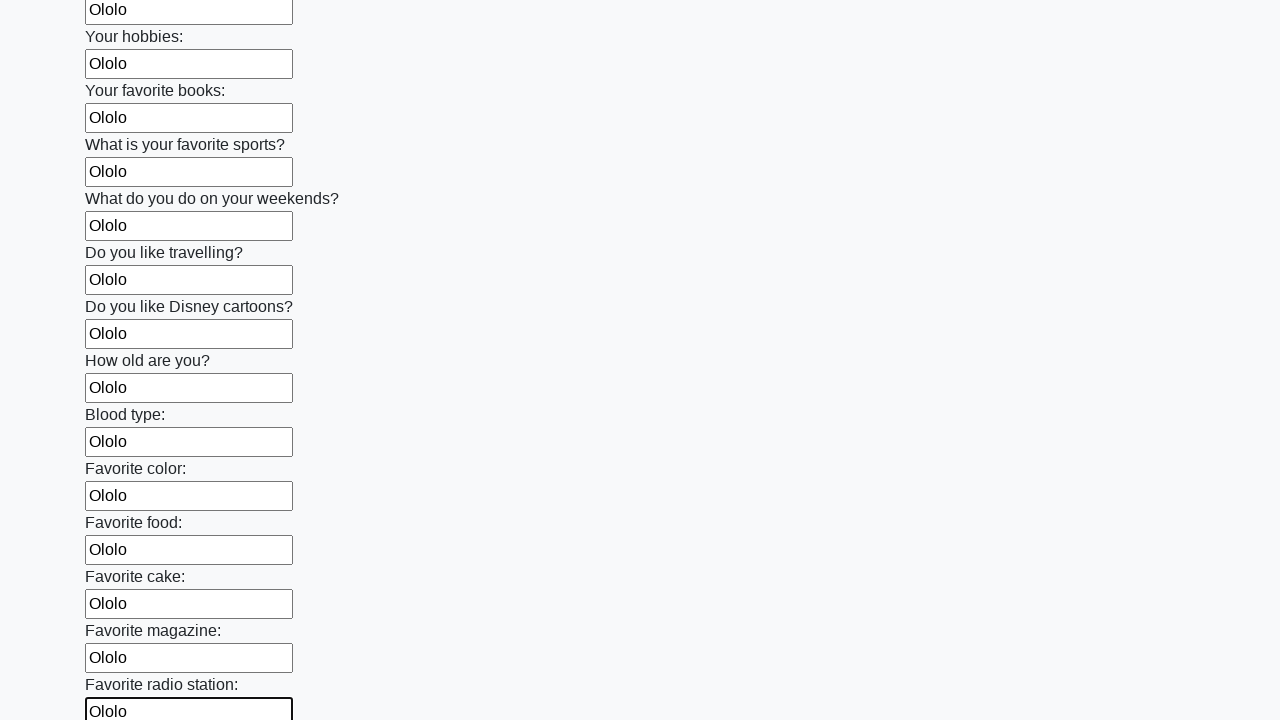

Filled an input field with 'Ololo' on input >> nth=24
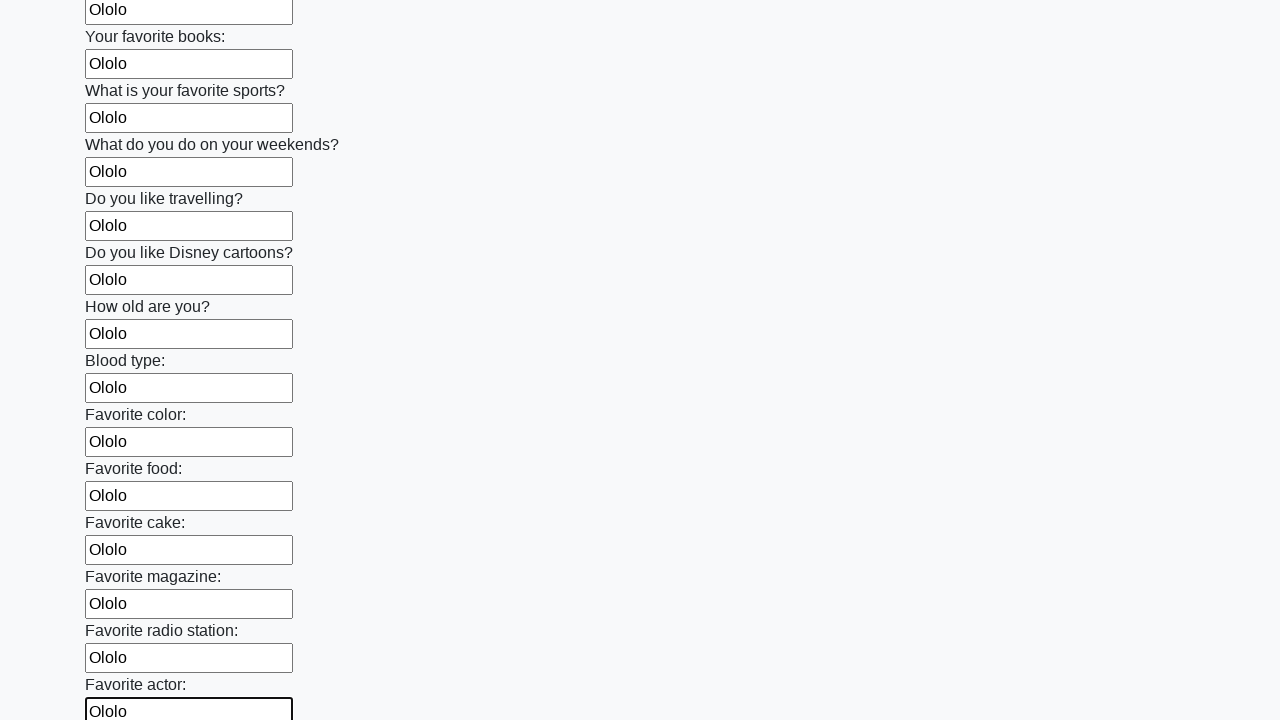

Filled an input field with 'Ololo' on input >> nth=25
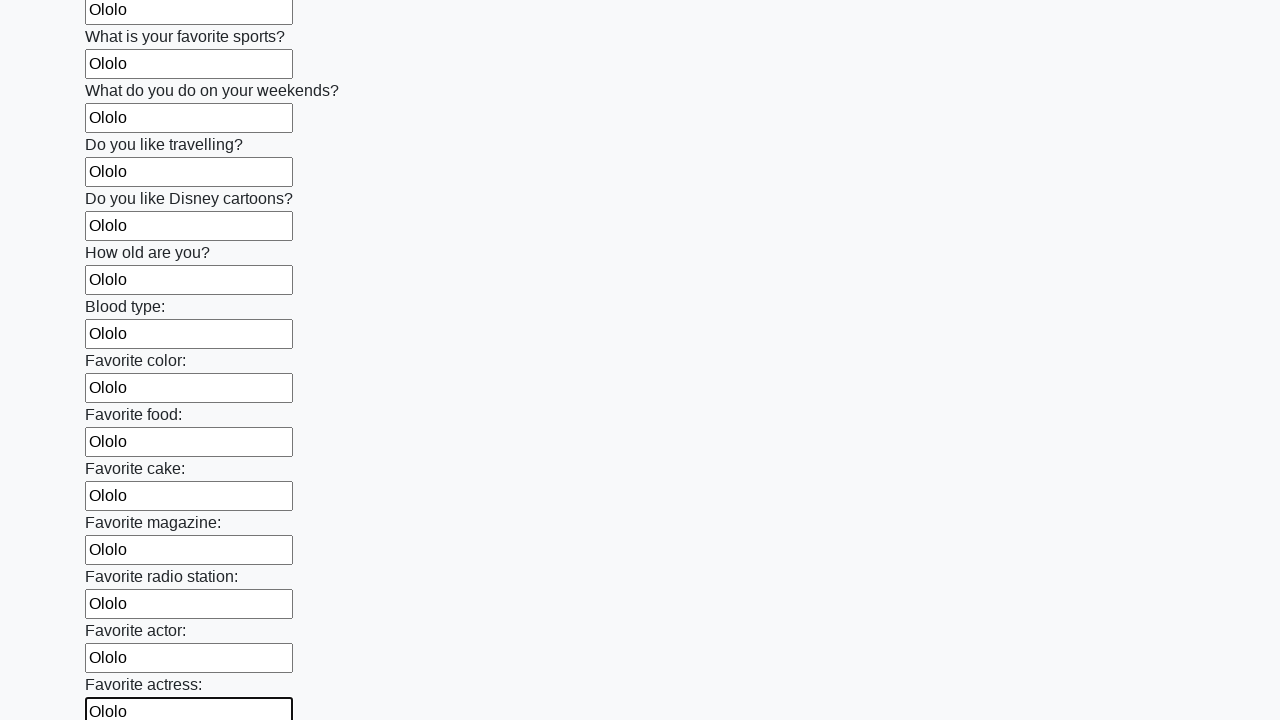

Filled an input field with 'Ololo' on input >> nth=26
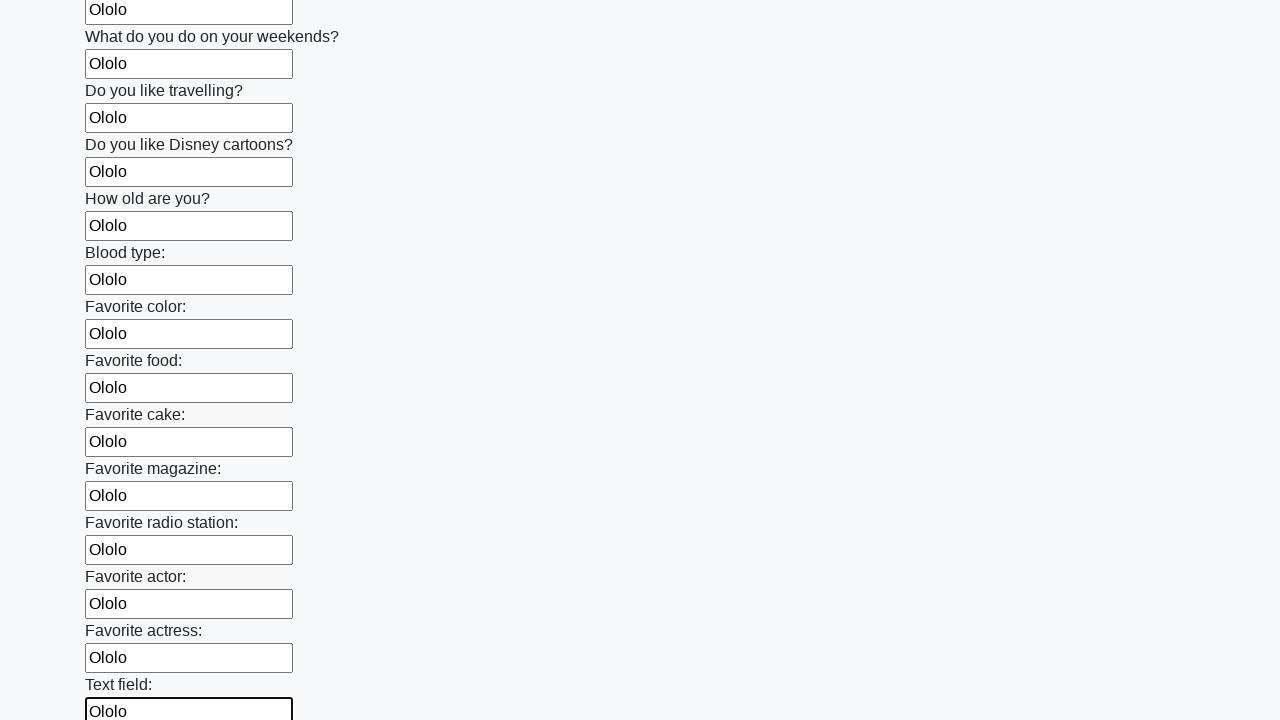

Filled an input field with 'Ololo' on input >> nth=27
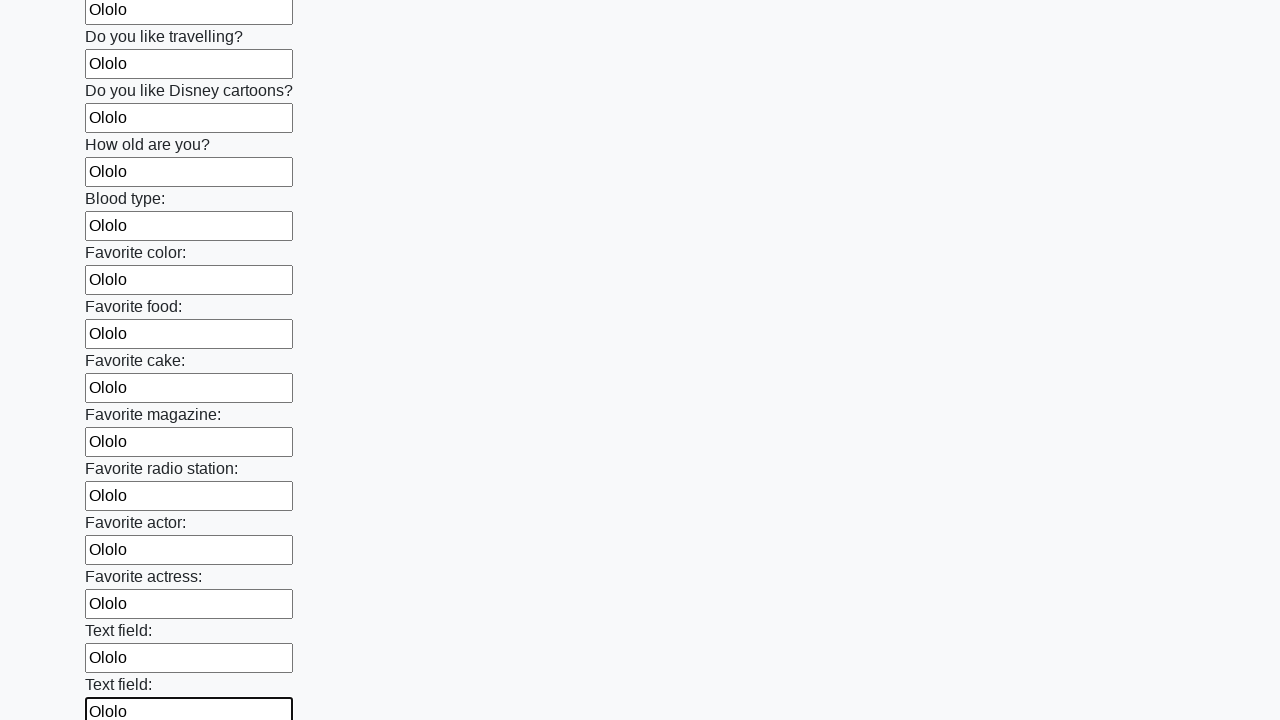

Filled an input field with 'Ololo' on input >> nth=28
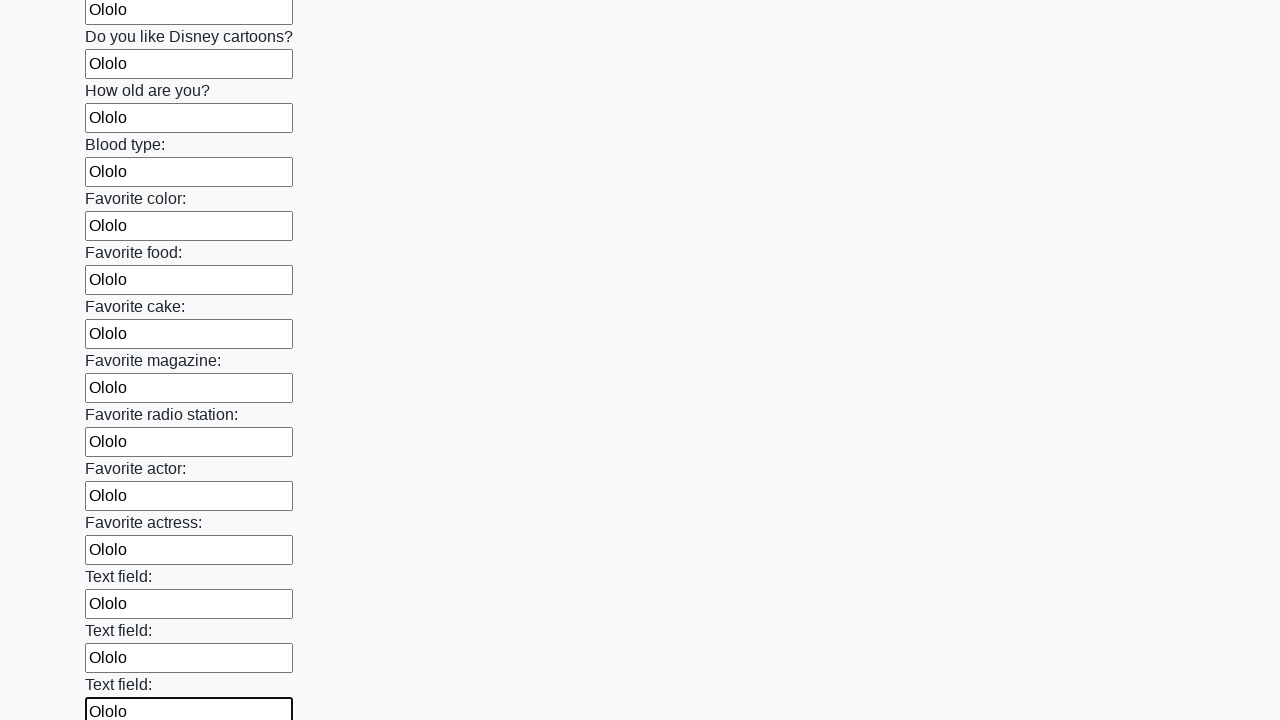

Filled an input field with 'Ololo' on input >> nth=29
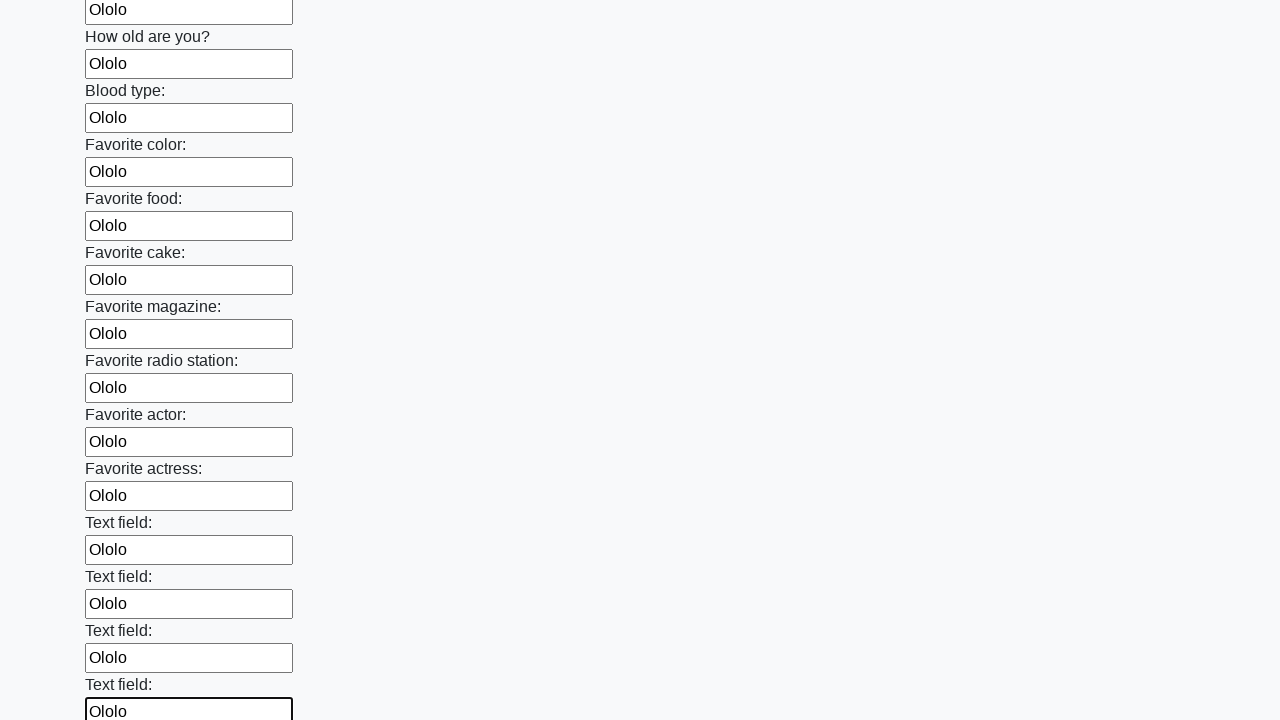

Filled an input field with 'Ololo' on input >> nth=30
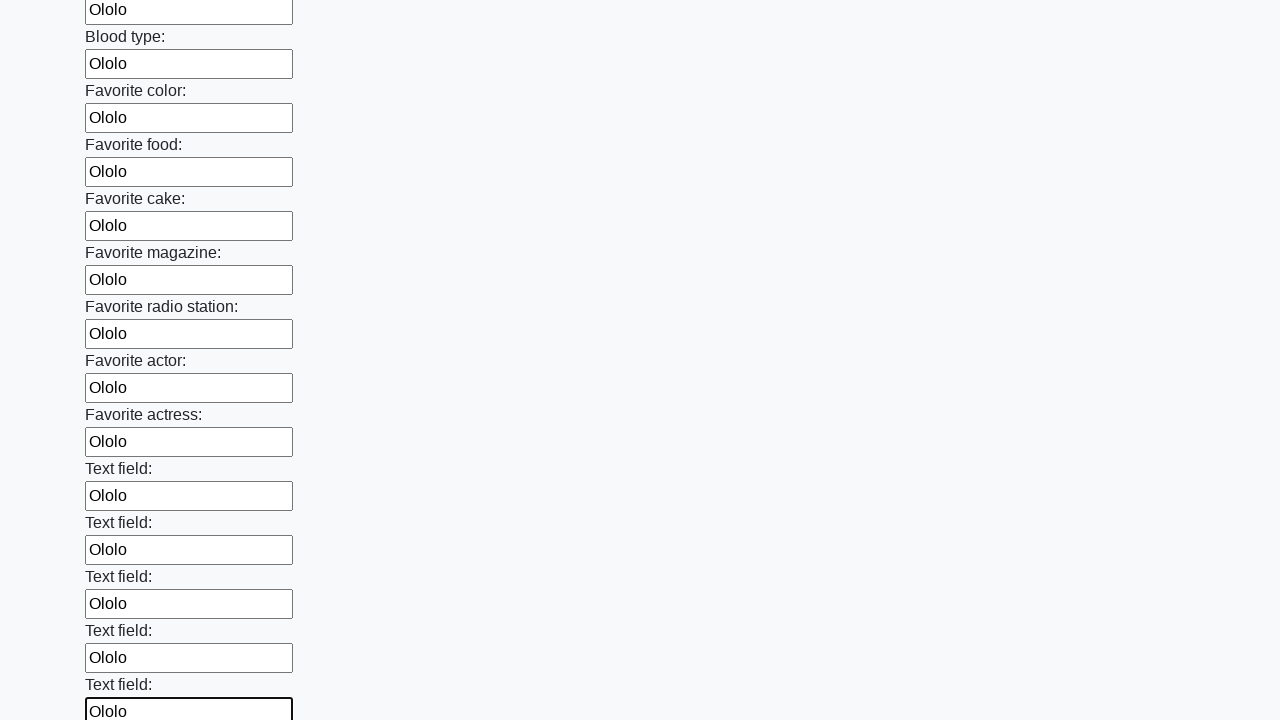

Filled an input field with 'Ololo' on input >> nth=31
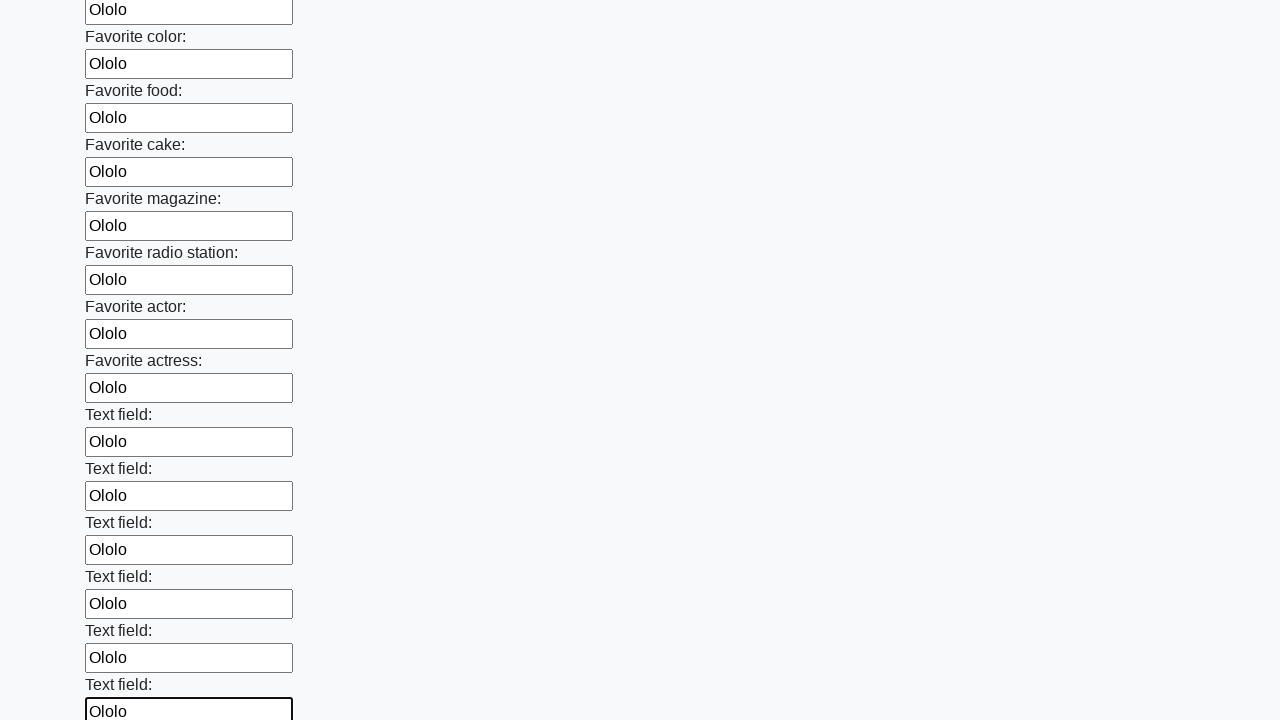

Filled an input field with 'Ololo' on input >> nth=32
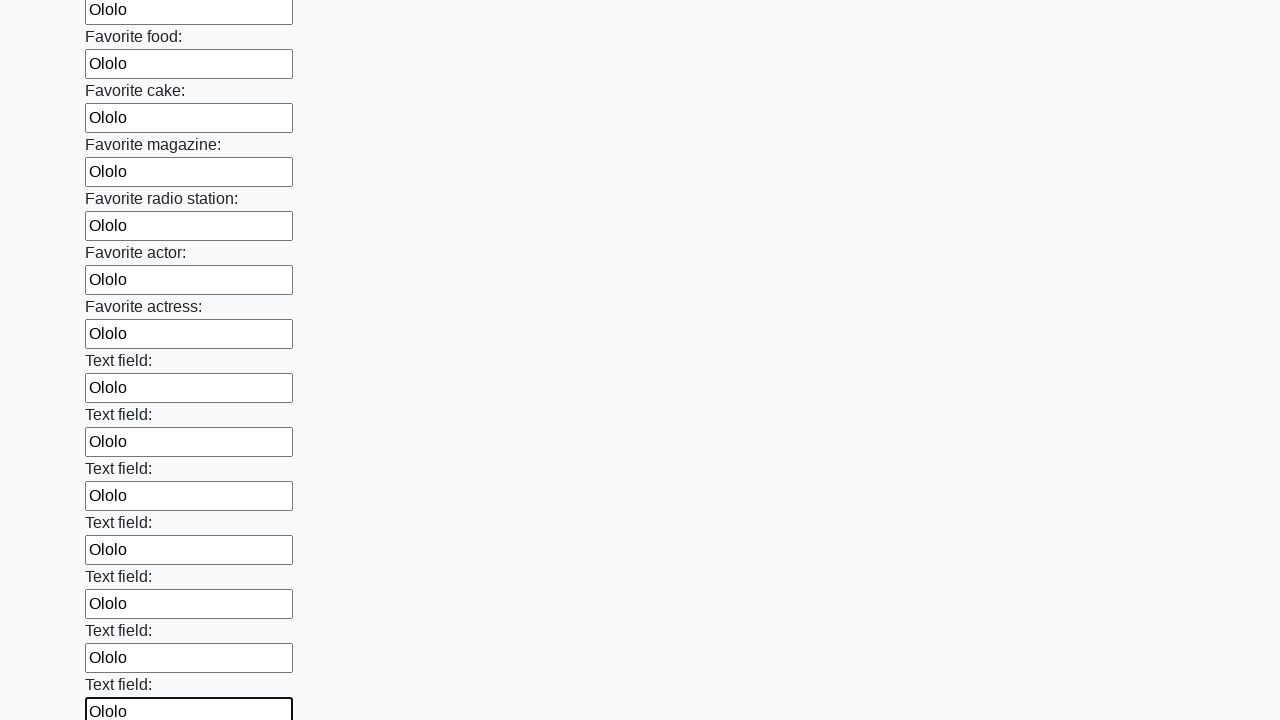

Filled an input field with 'Ololo' on input >> nth=33
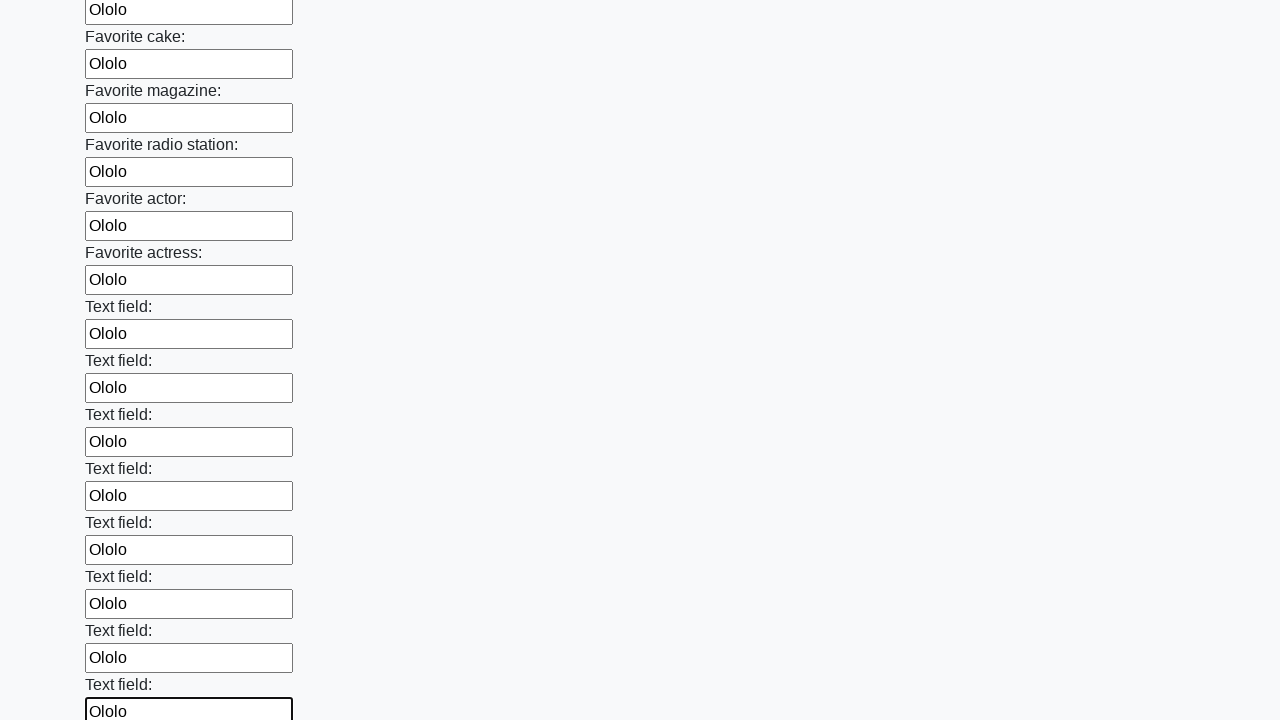

Filled an input field with 'Ololo' on input >> nth=34
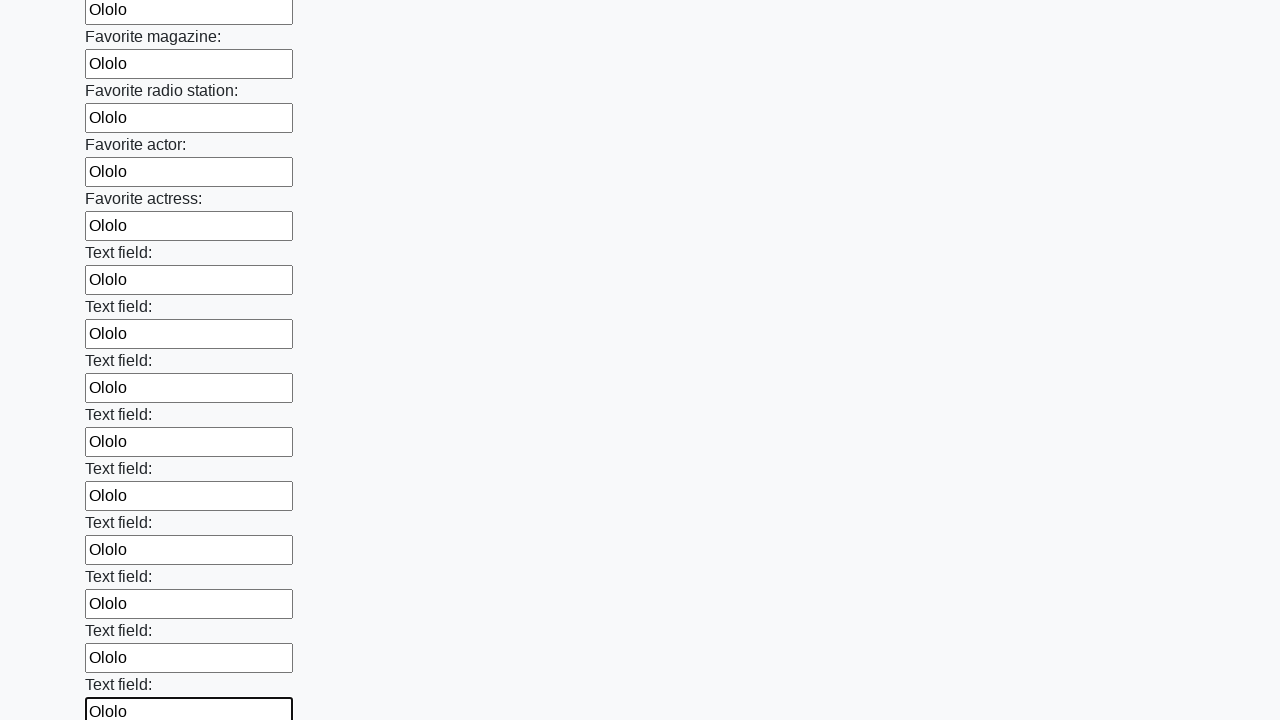

Filled an input field with 'Ololo' on input >> nth=35
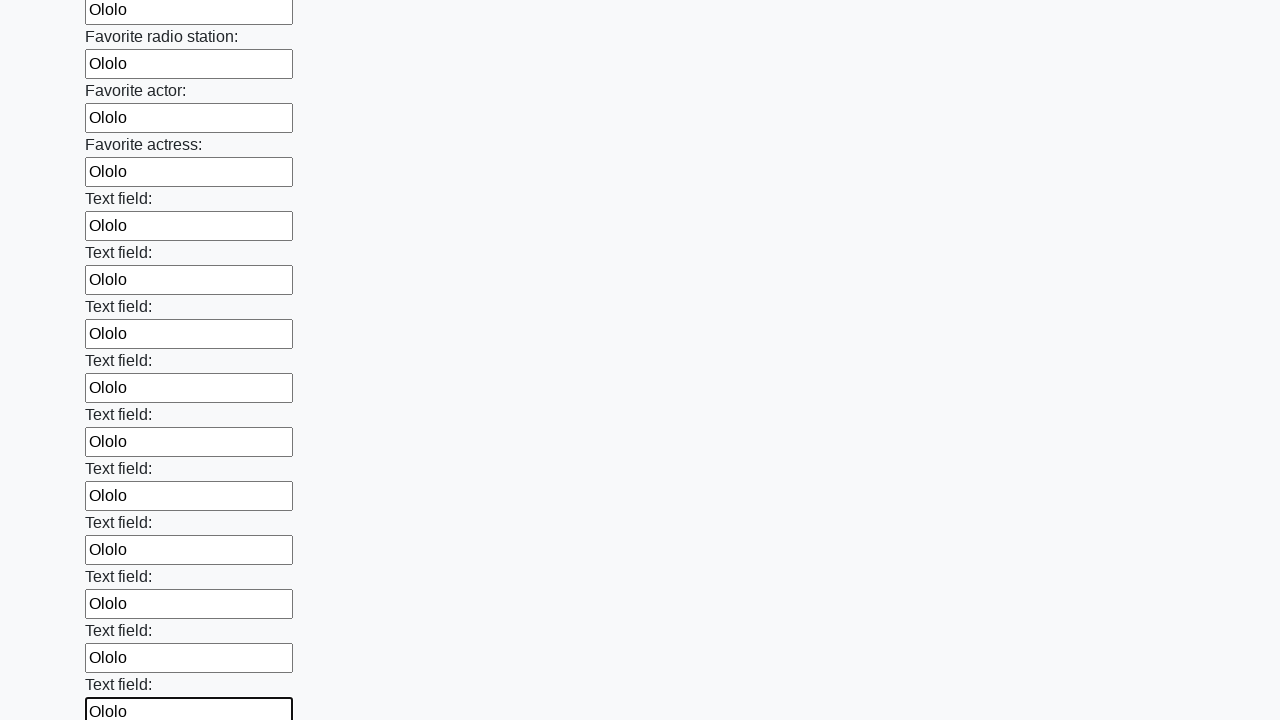

Filled an input field with 'Ololo' on input >> nth=36
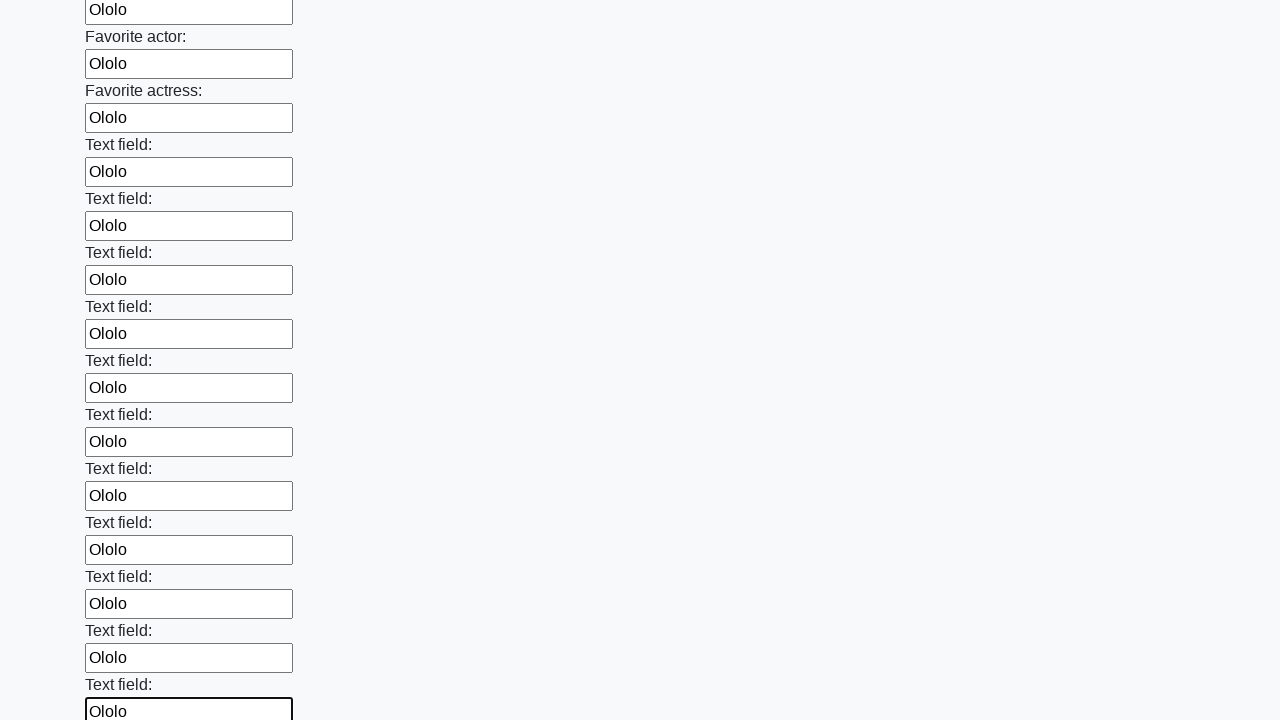

Filled an input field with 'Ololo' on input >> nth=37
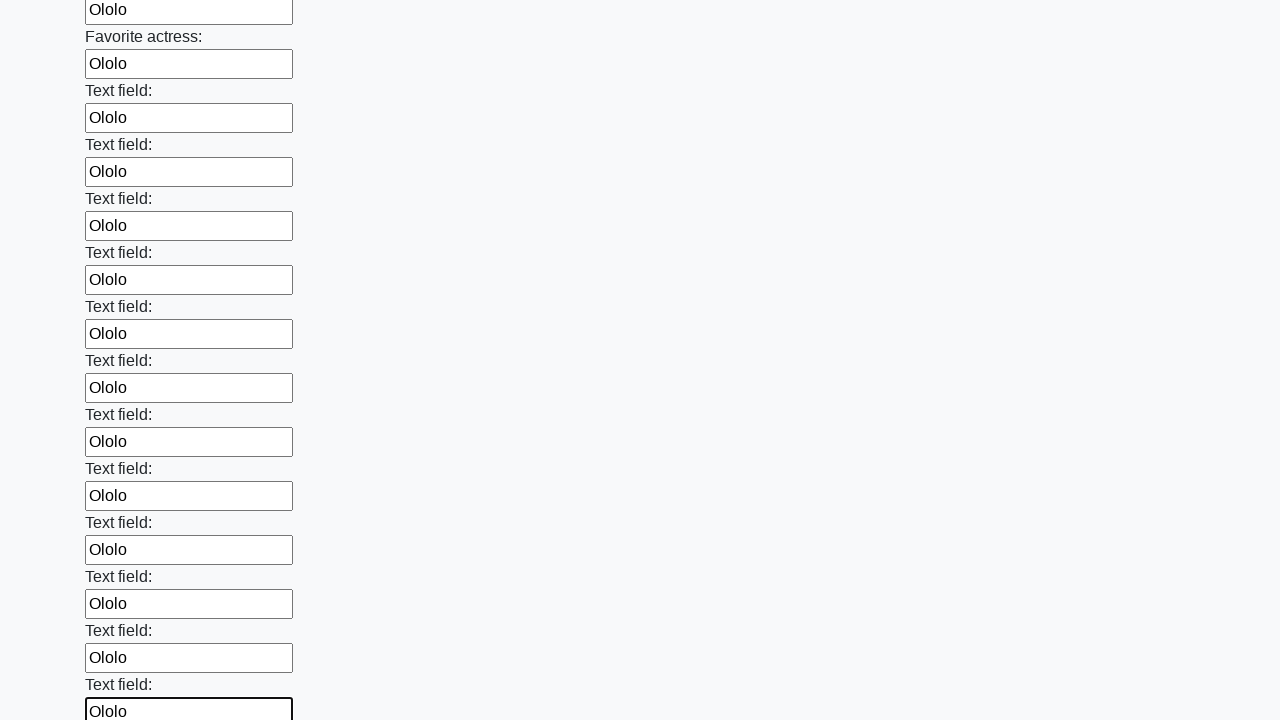

Filled an input field with 'Ololo' on input >> nth=38
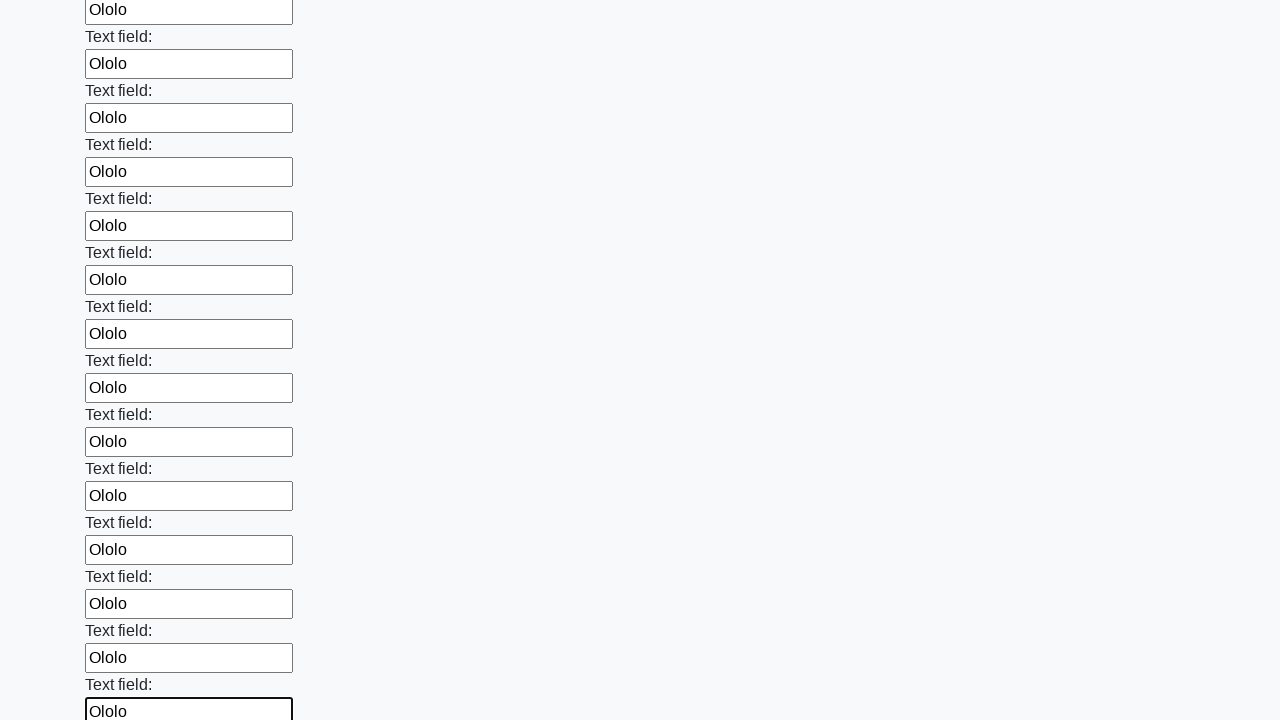

Filled an input field with 'Ololo' on input >> nth=39
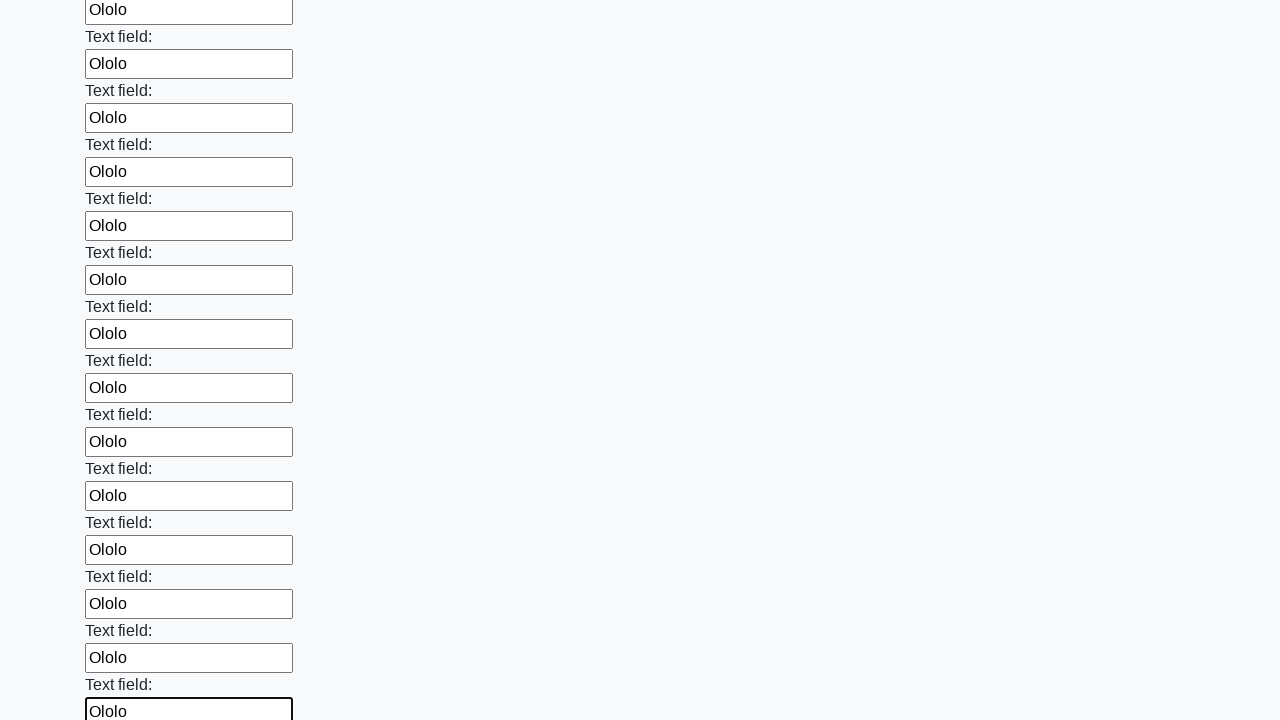

Filled an input field with 'Ololo' on input >> nth=40
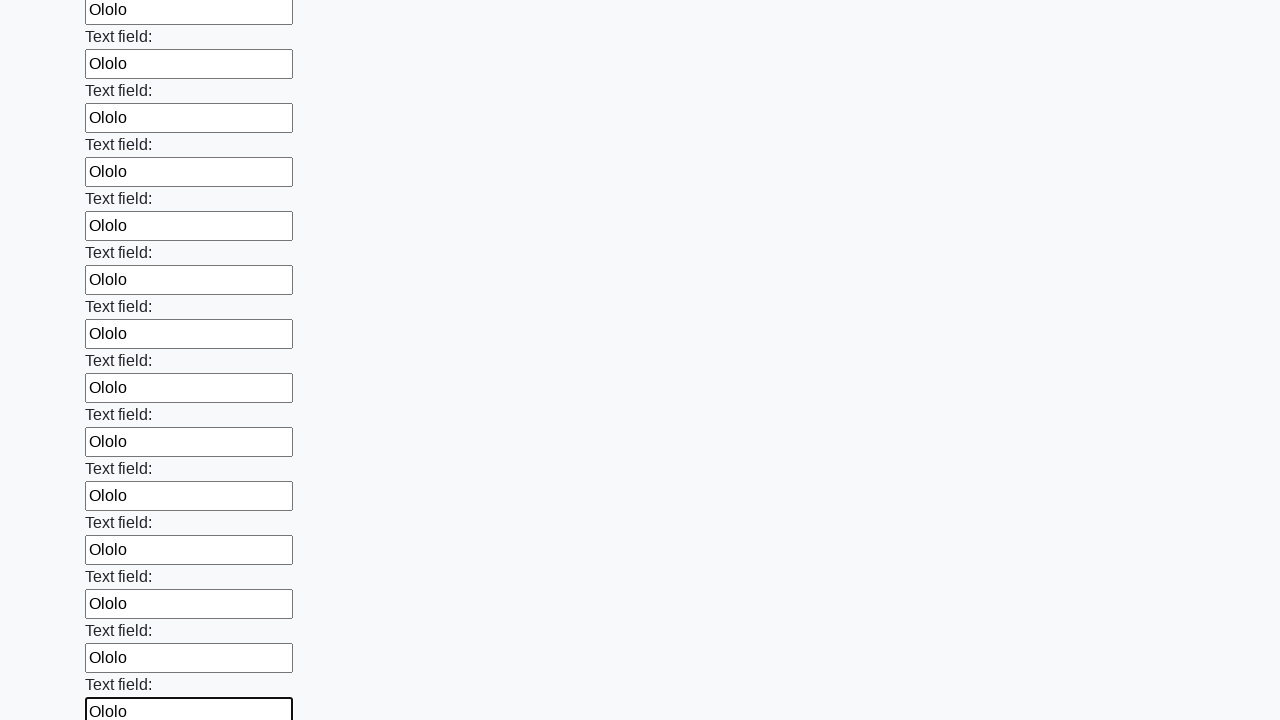

Filled an input field with 'Ololo' on input >> nth=41
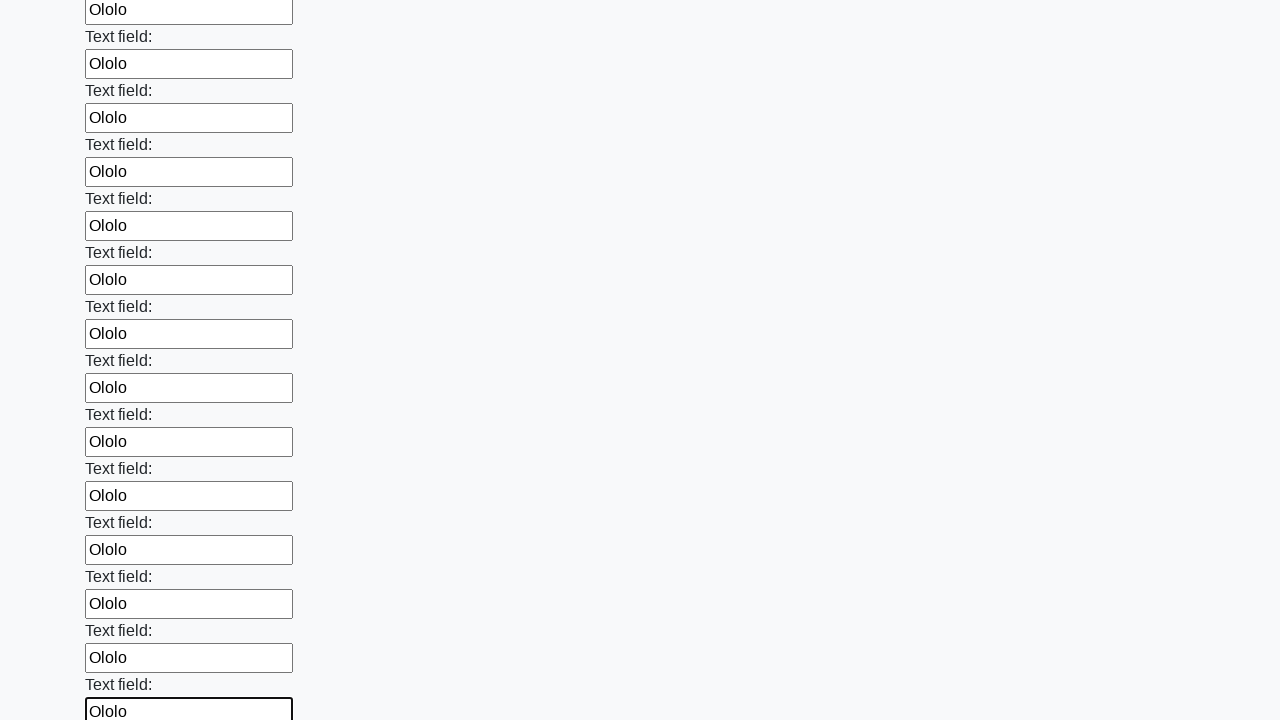

Filled an input field with 'Ololo' on input >> nth=42
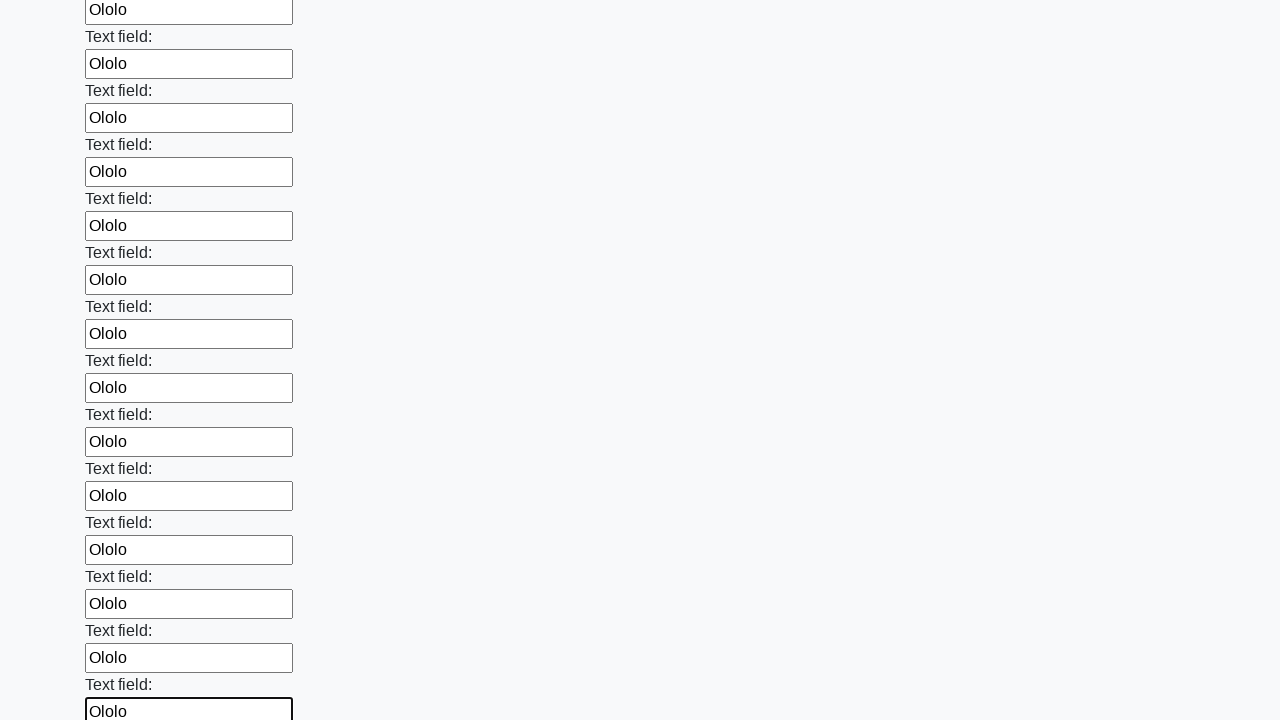

Filled an input field with 'Ololo' on input >> nth=43
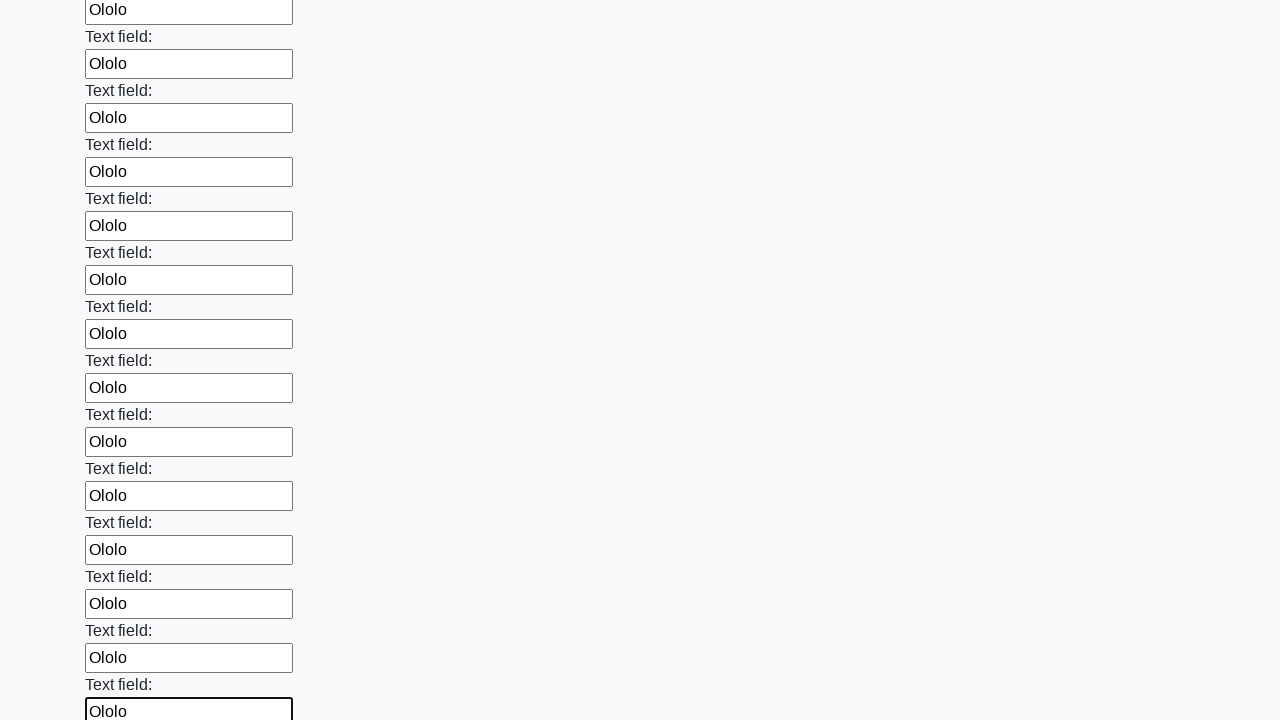

Filled an input field with 'Ololo' on input >> nth=44
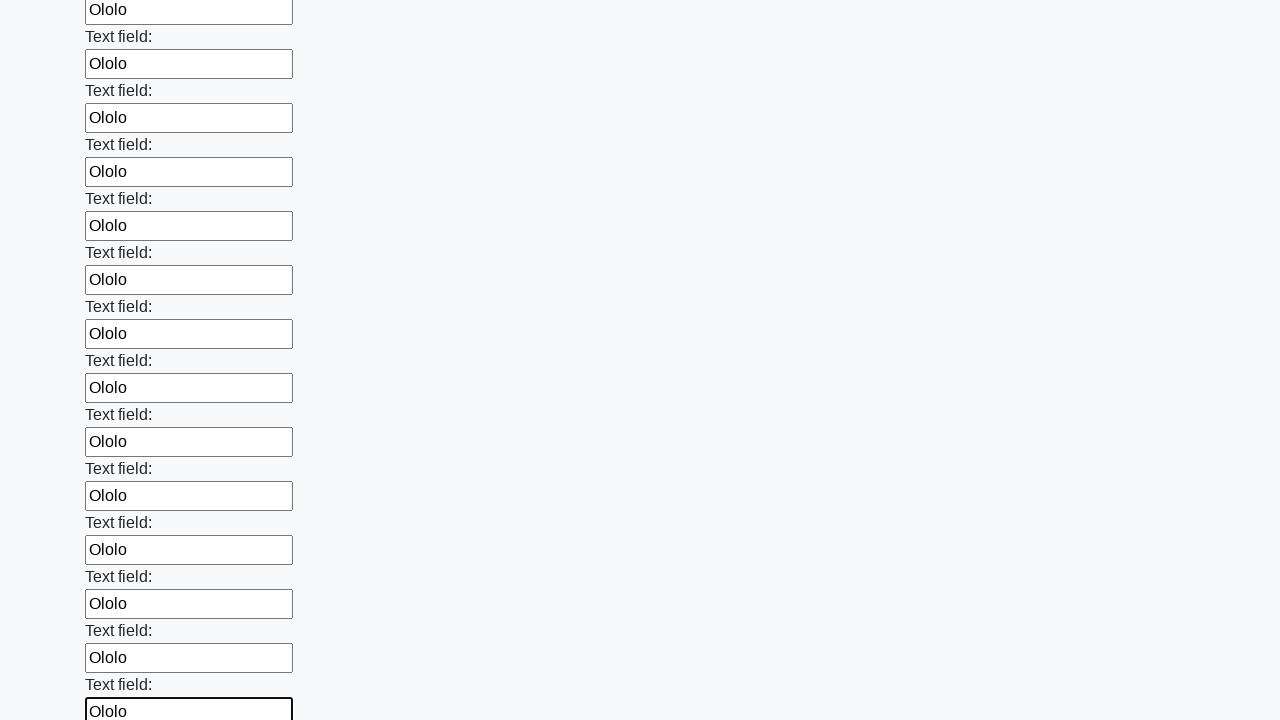

Filled an input field with 'Ololo' on input >> nth=45
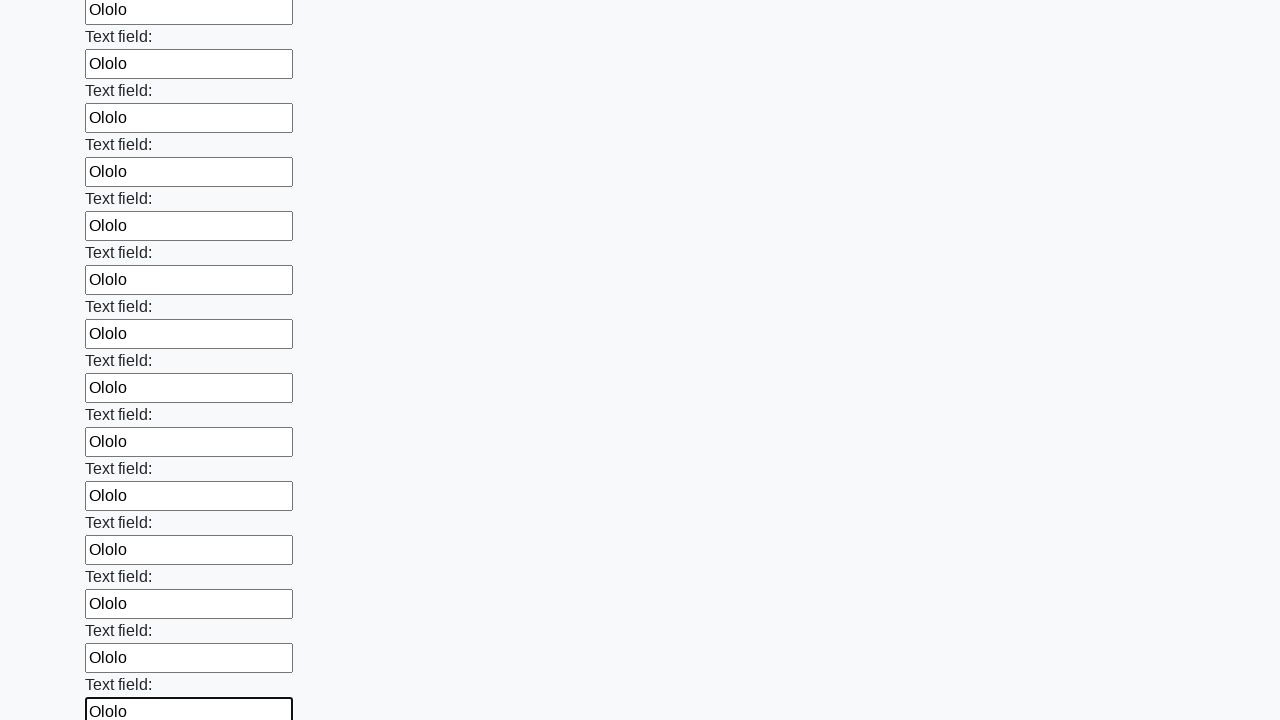

Filled an input field with 'Ololo' on input >> nth=46
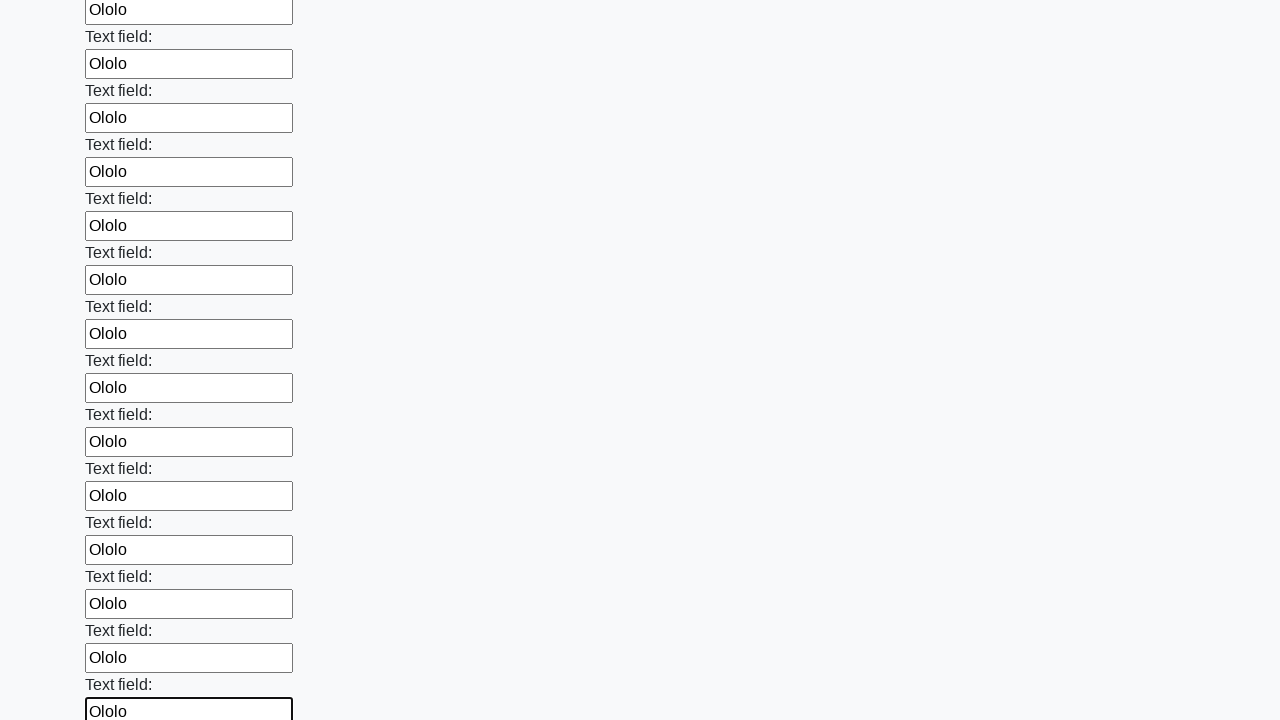

Filled an input field with 'Ololo' on input >> nth=47
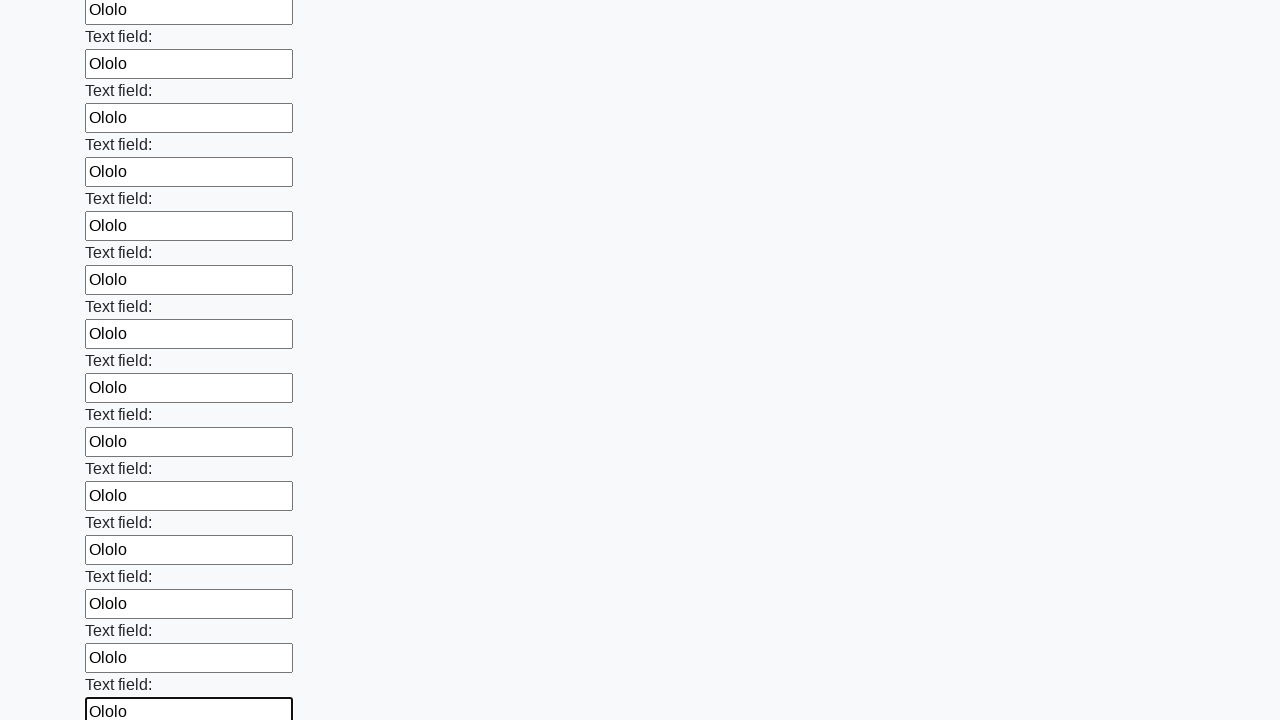

Filled an input field with 'Ololo' on input >> nth=48
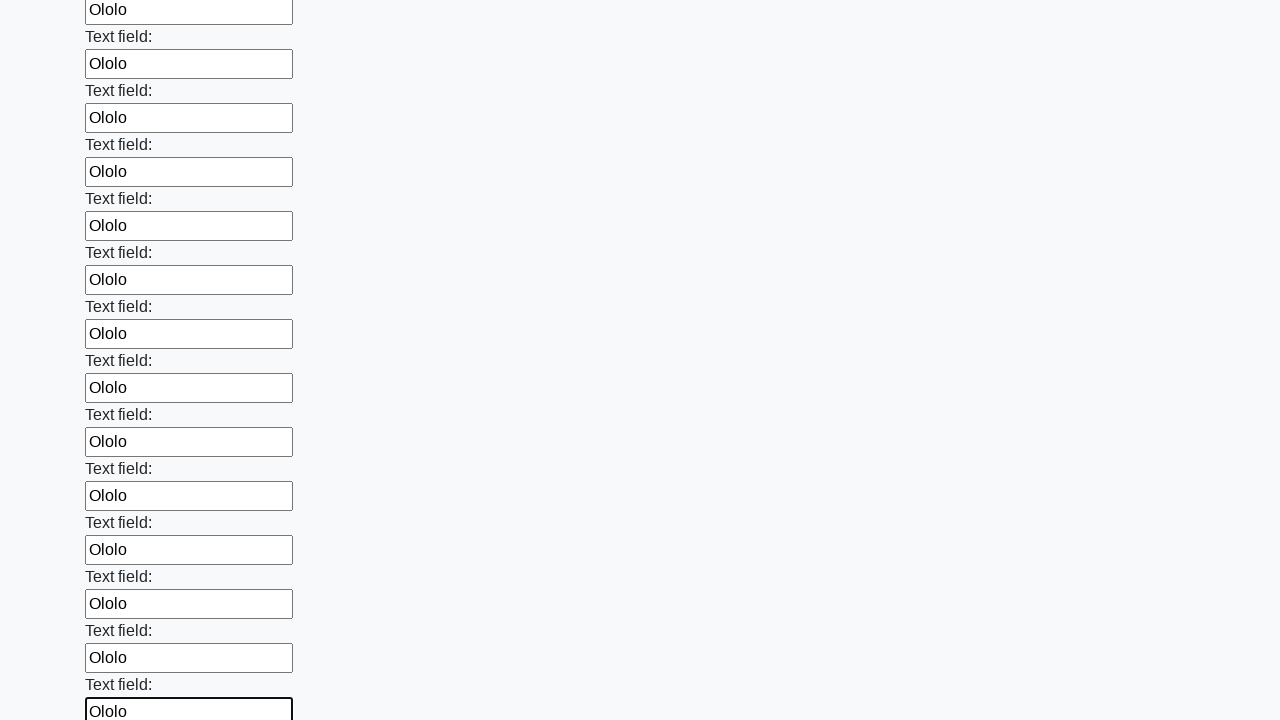

Filled an input field with 'Ololo' on input >> nth=49
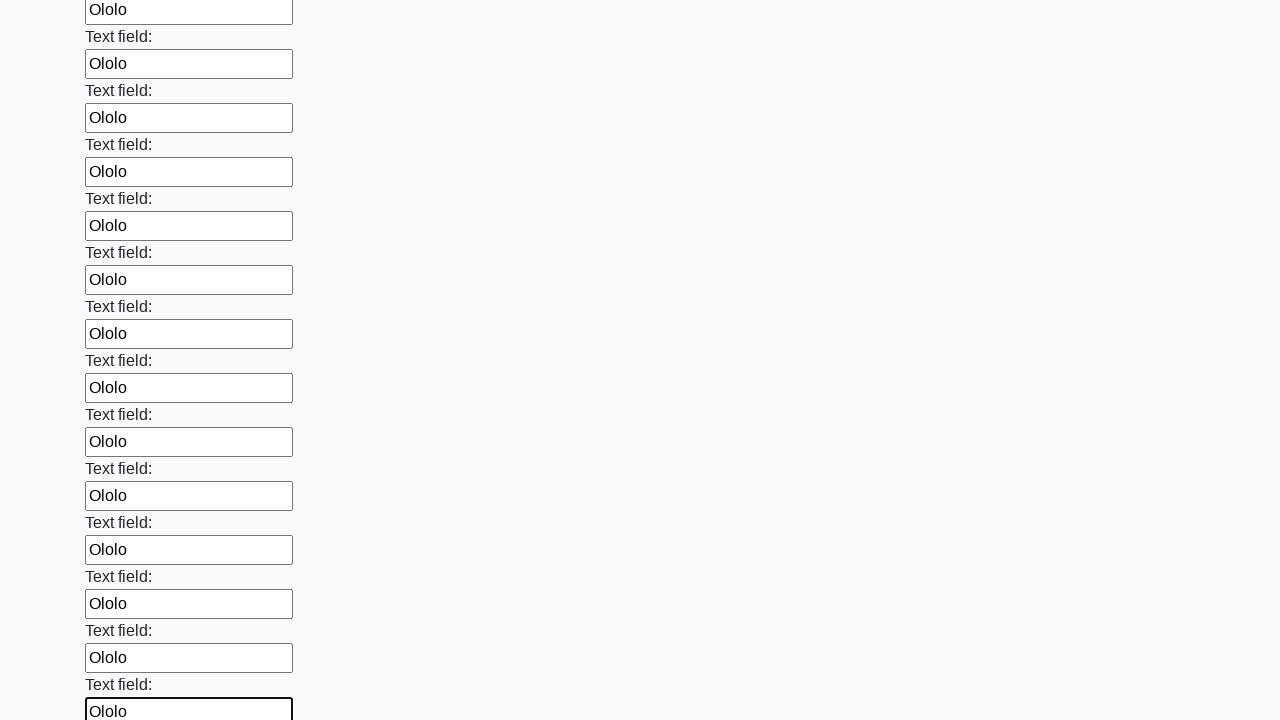

Filled an input field with 'Ololo' on input >> nth=50
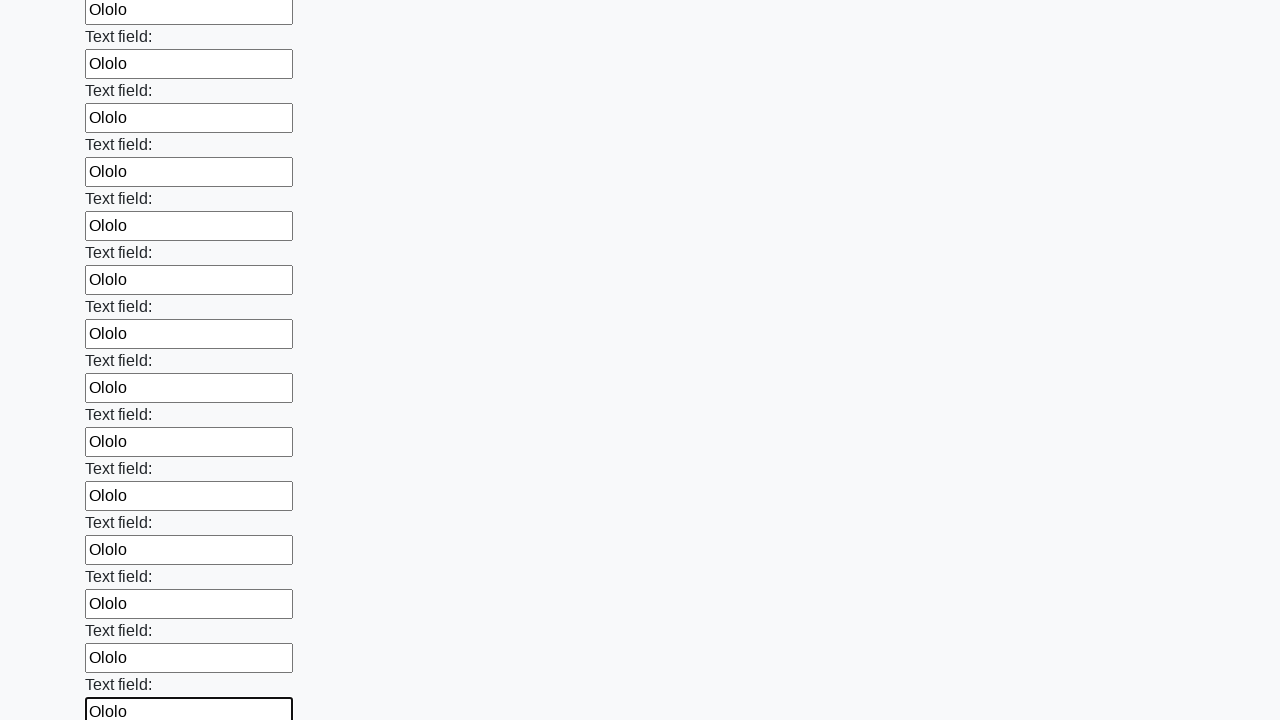

Filled an input field with 'Ololo' on input >> nth=51
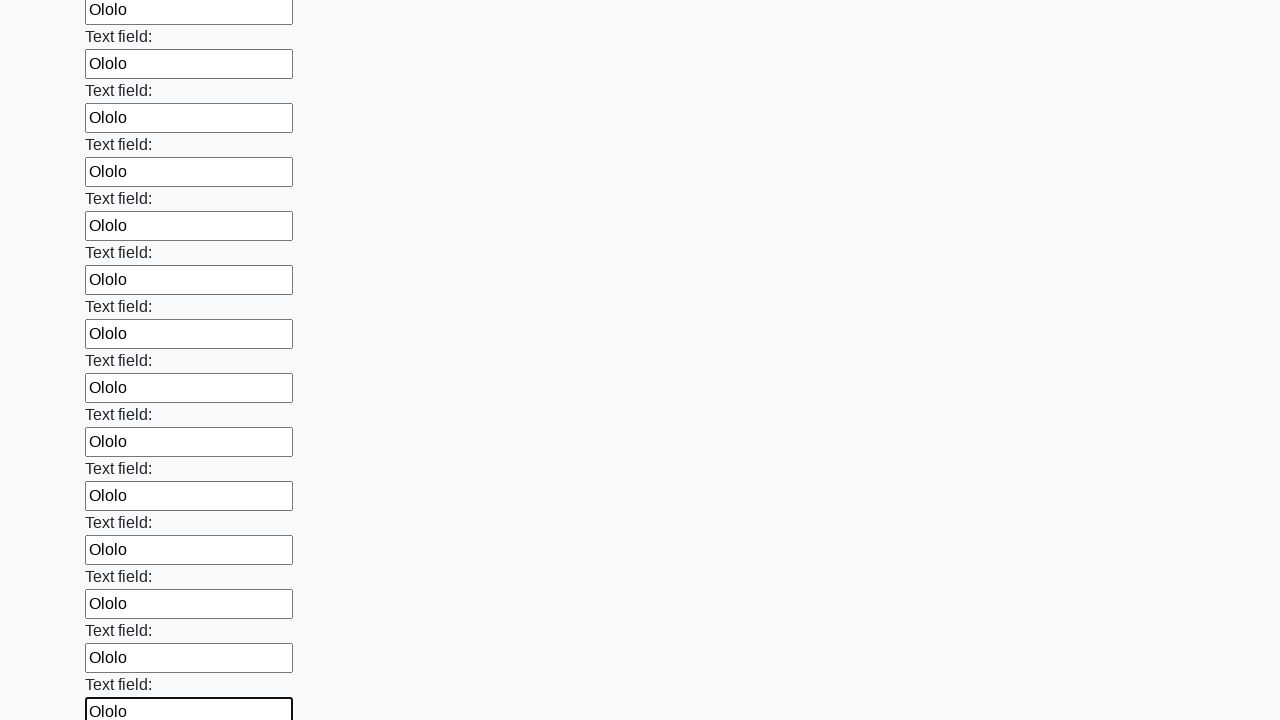

Filled an input field with 'Ololo' on input >> nth=52
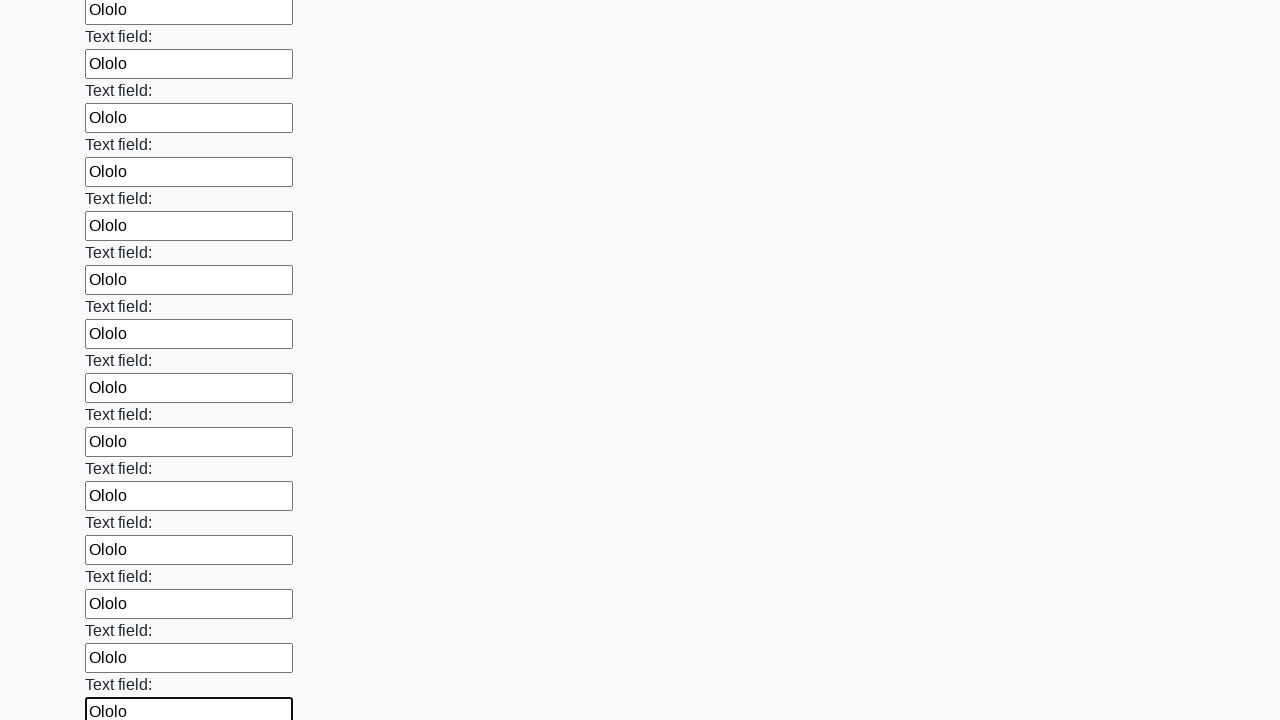

Filled an input field with 'Ololo' on input >> nth=53
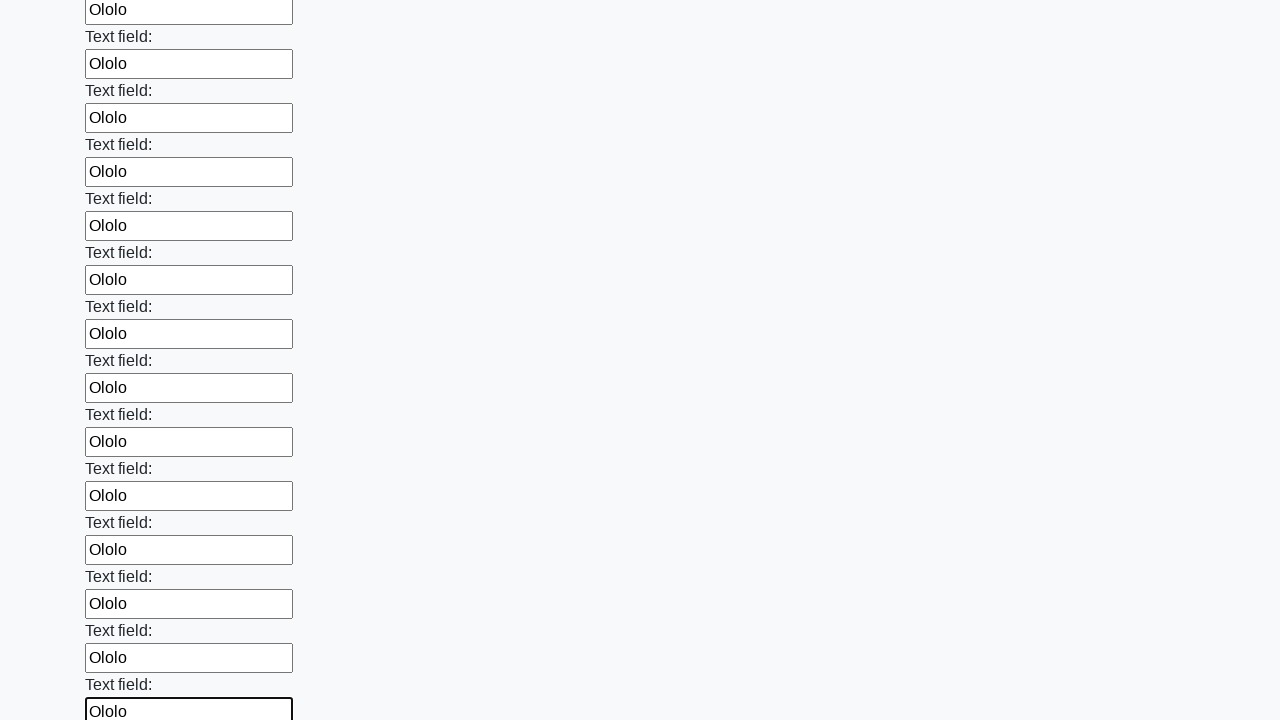

Filled an input field with 'Ololo' on input >> nth=54
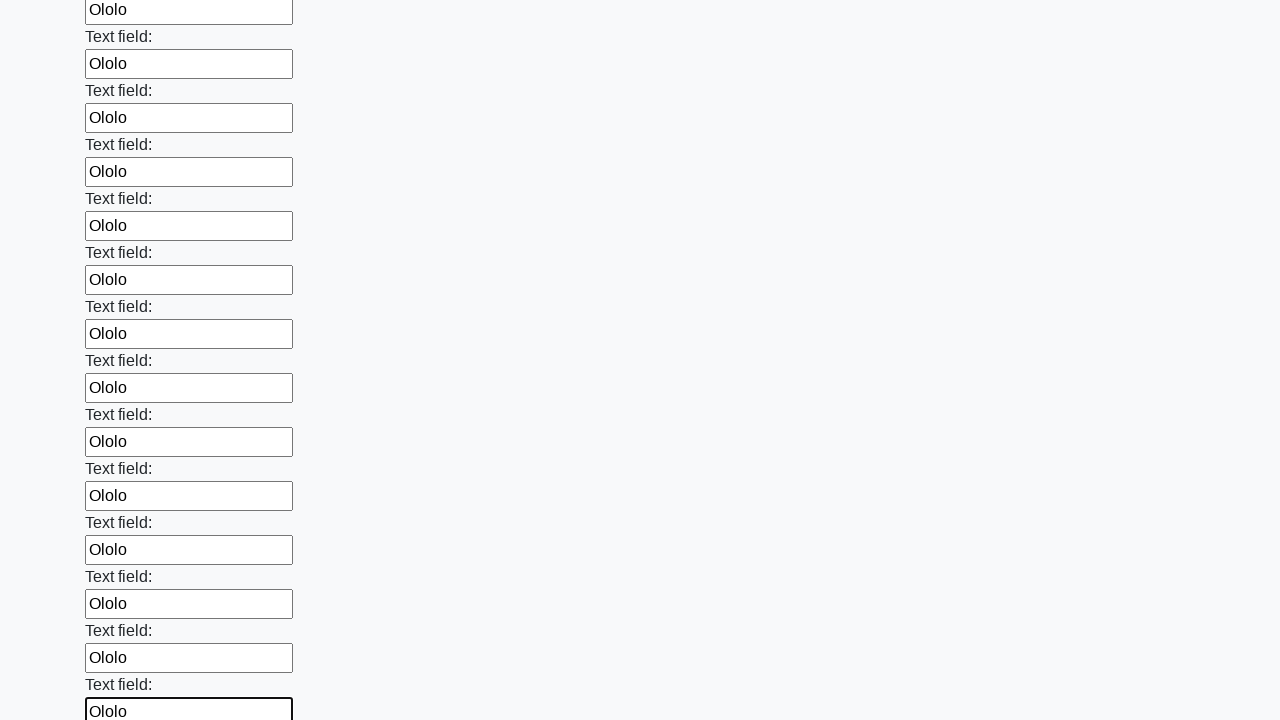

Filled an input field with 'Ololo' on input >> nth=55
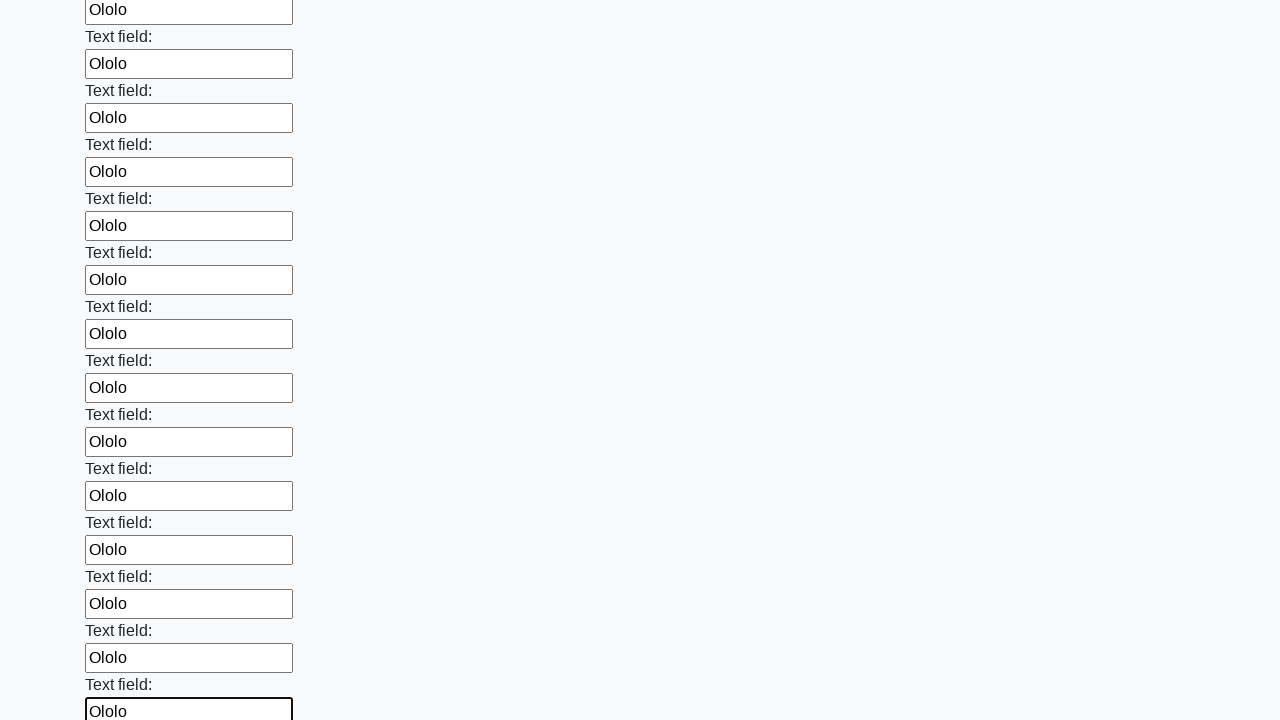

Filled an input field with 'Ololo' on input >> nth=56
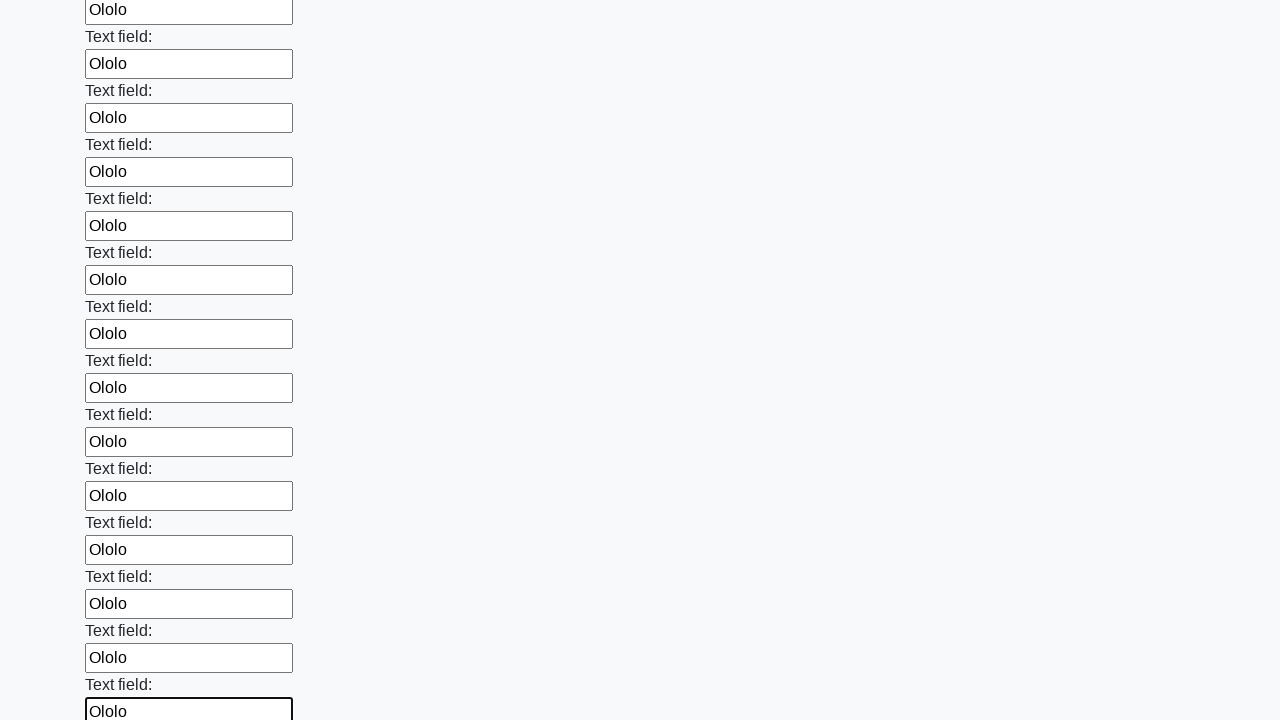

Filled an input field with 'Ololo' on input >> nth=57
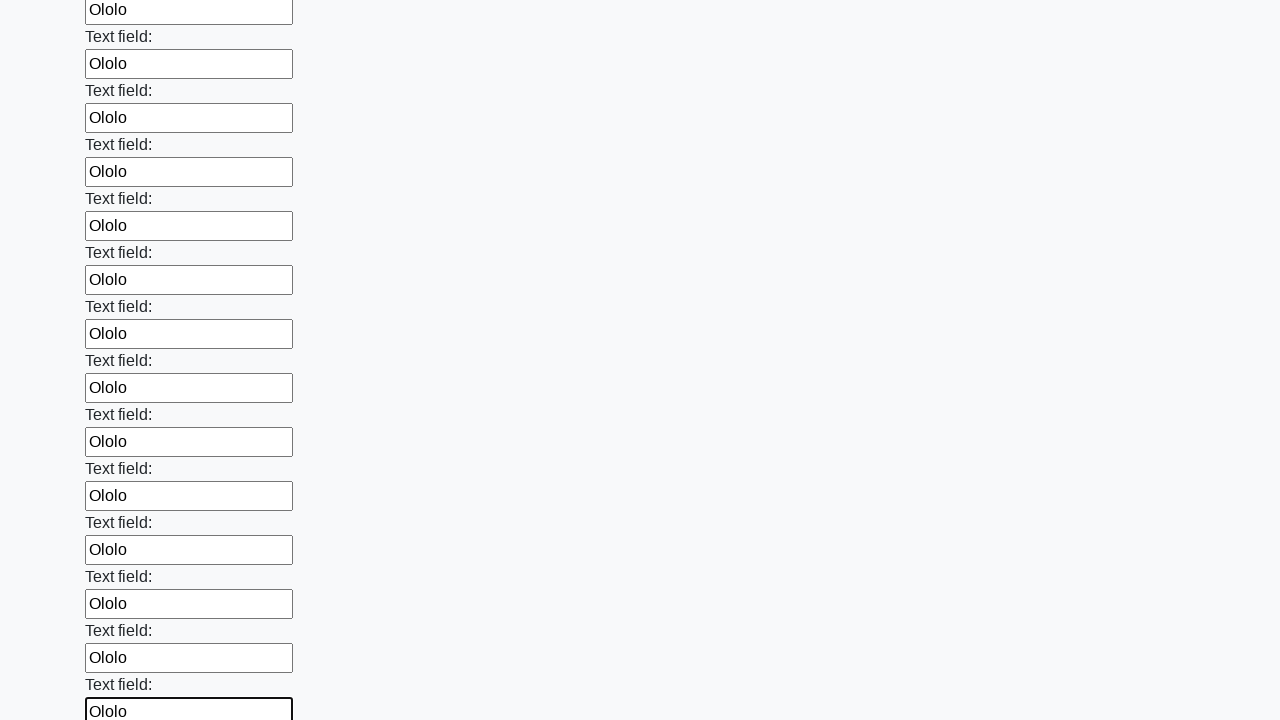

Filled an input field with 'Ololo' on input >> nth=58
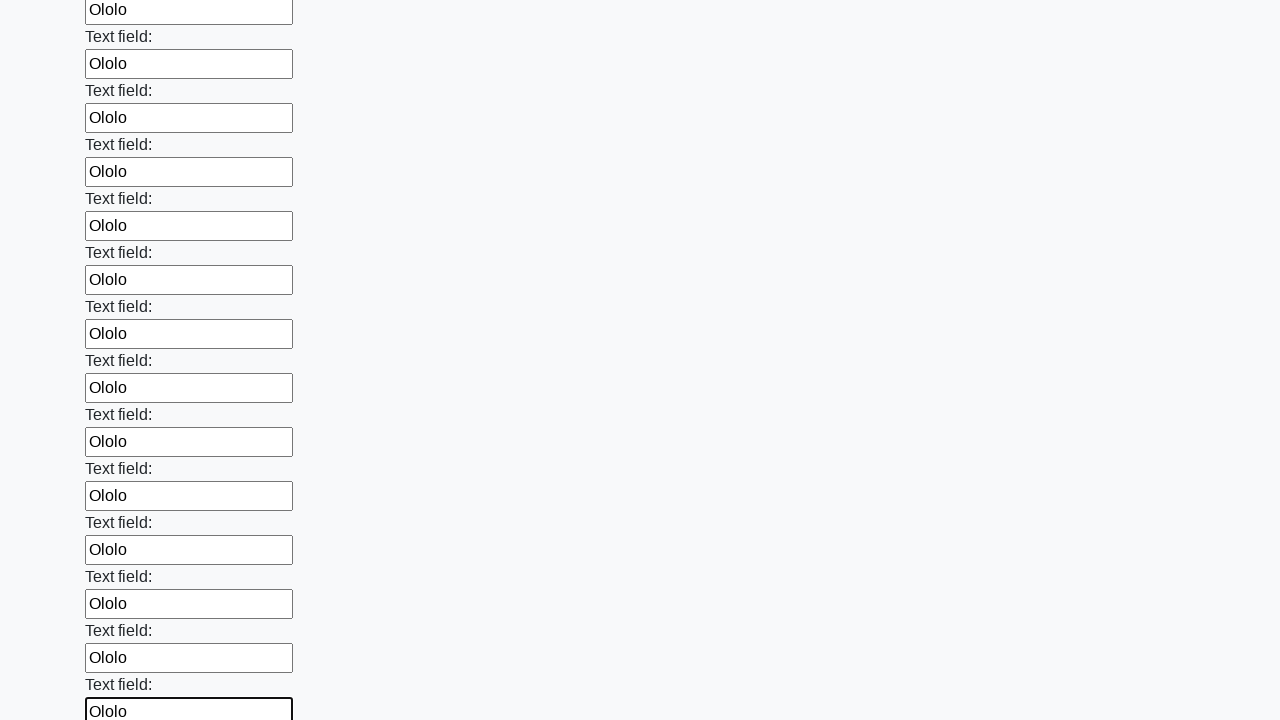

Filled an input field with 'Ololo' on input >> nth=59
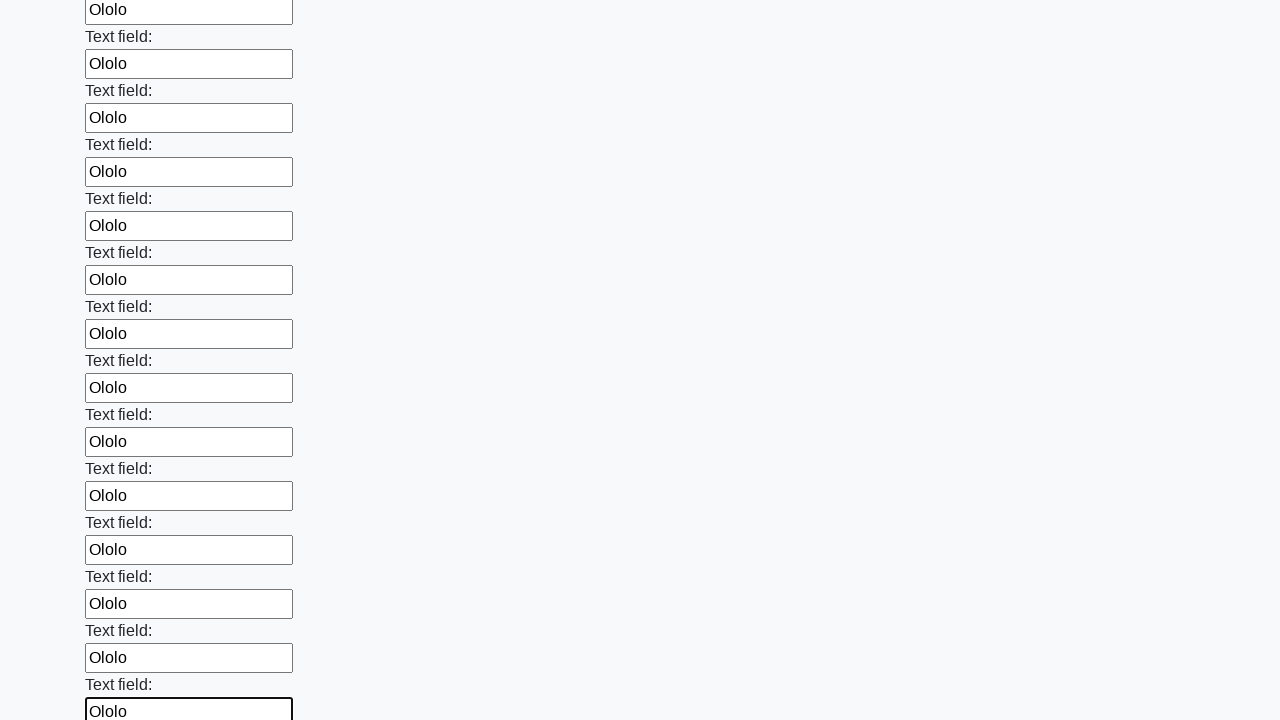

Filled an input field with 'Ololo' on input >> nth=60
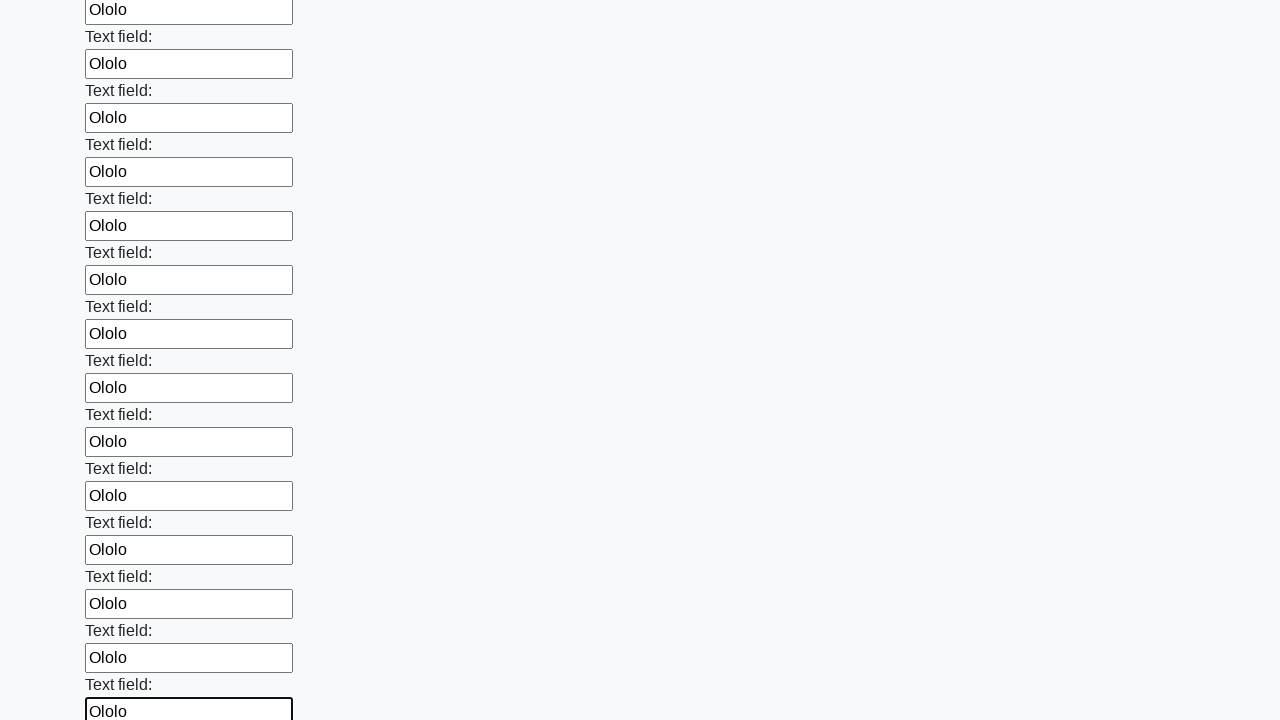

Filled an input field with 'Ololo' on input >> nth=61
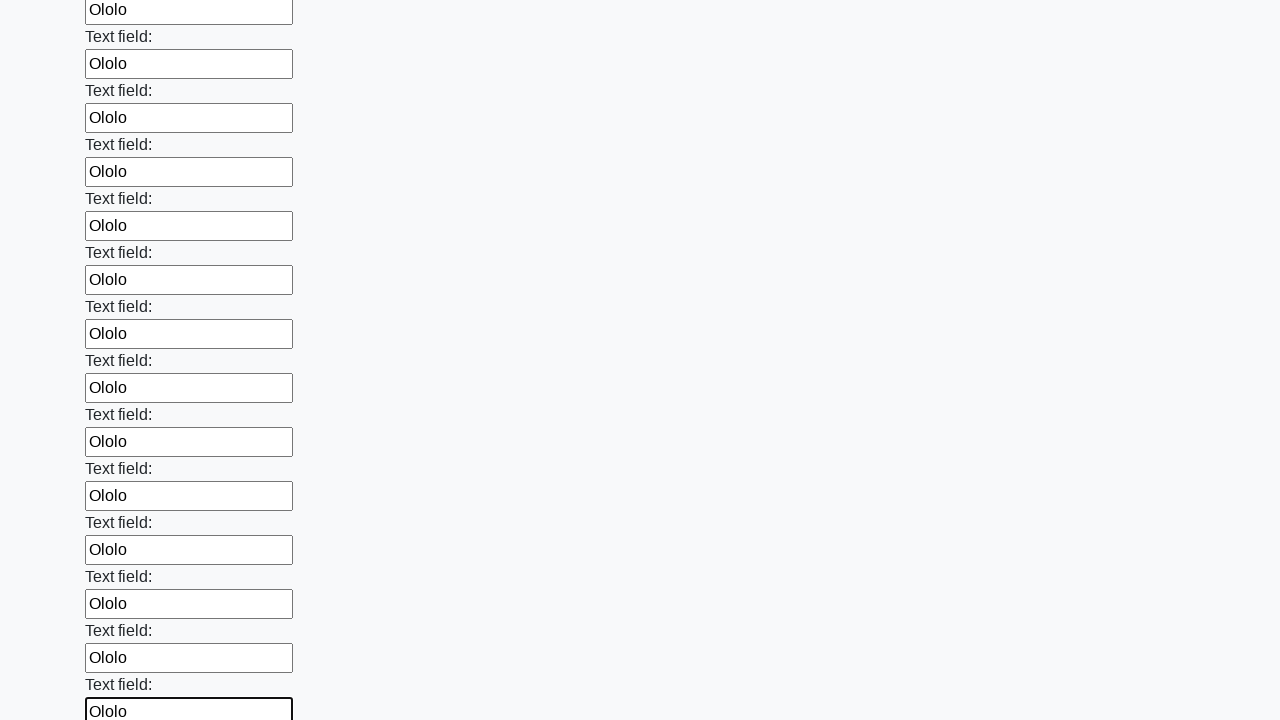

Filled an input field with 'Ololo' on input >> nth=62
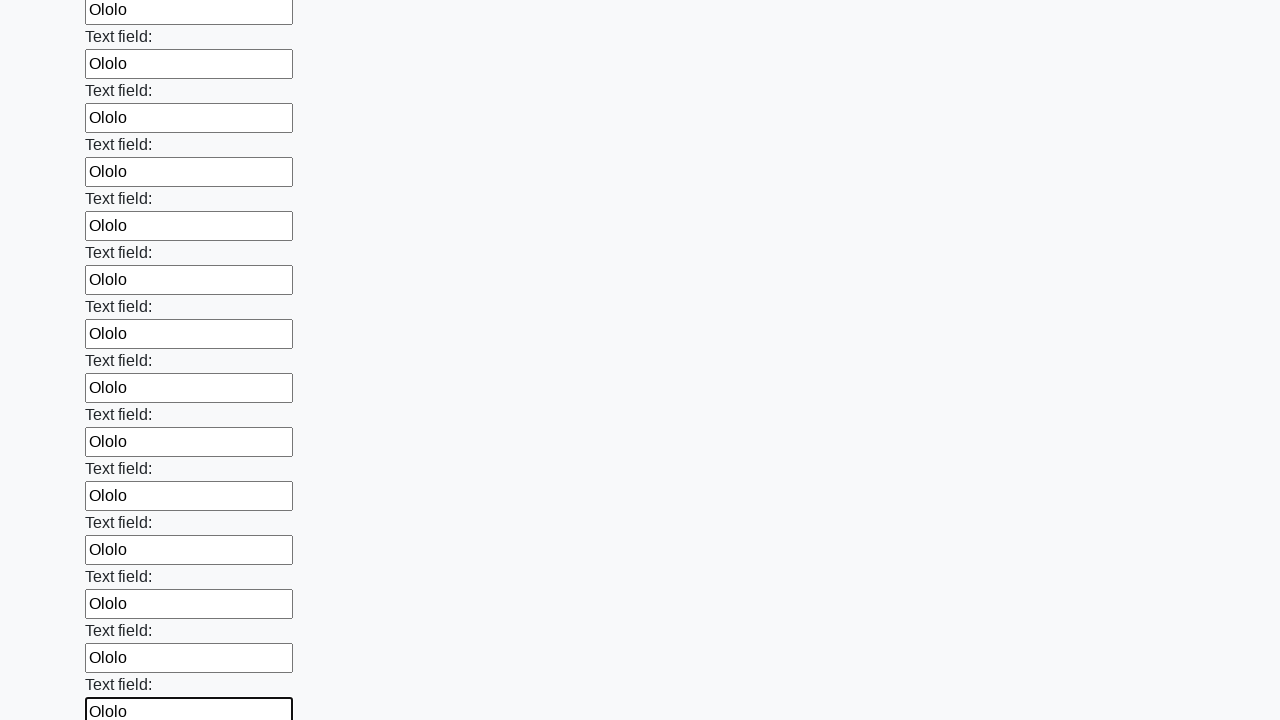

Filled an input field with 'Ololo' on input >> nth=63
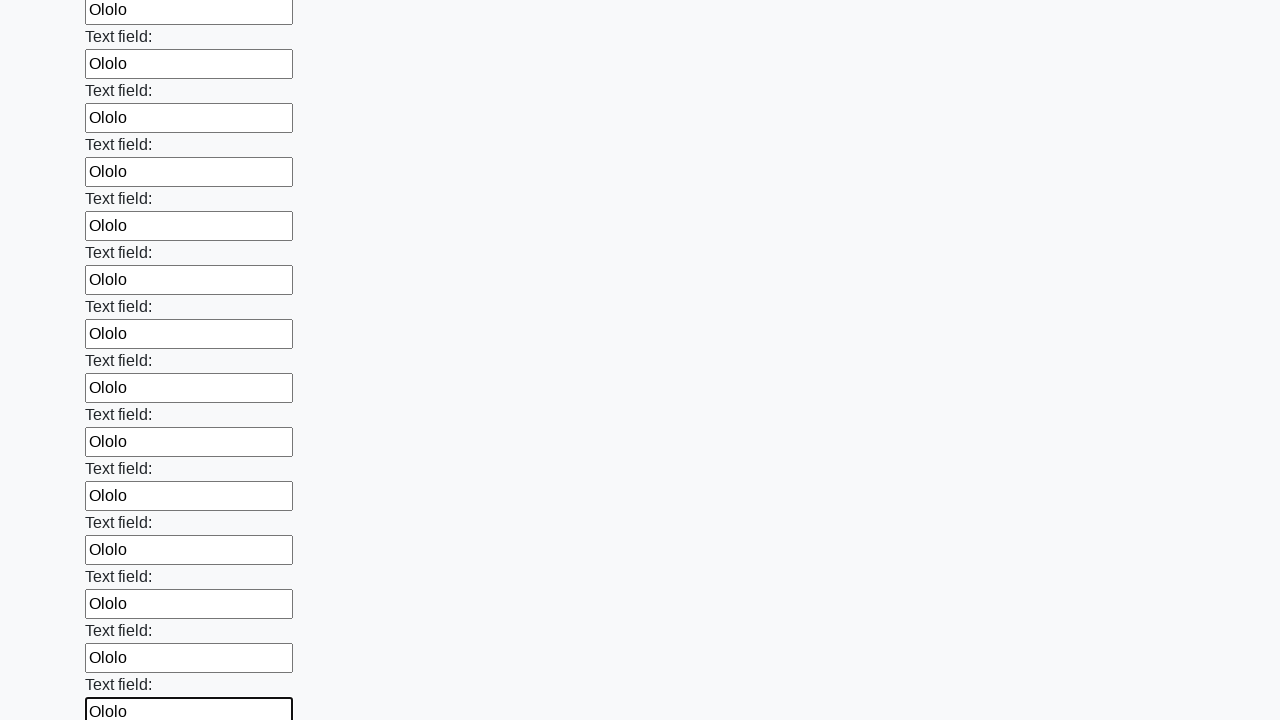

Filled an input field with 'Ololo' on input >> nth=64
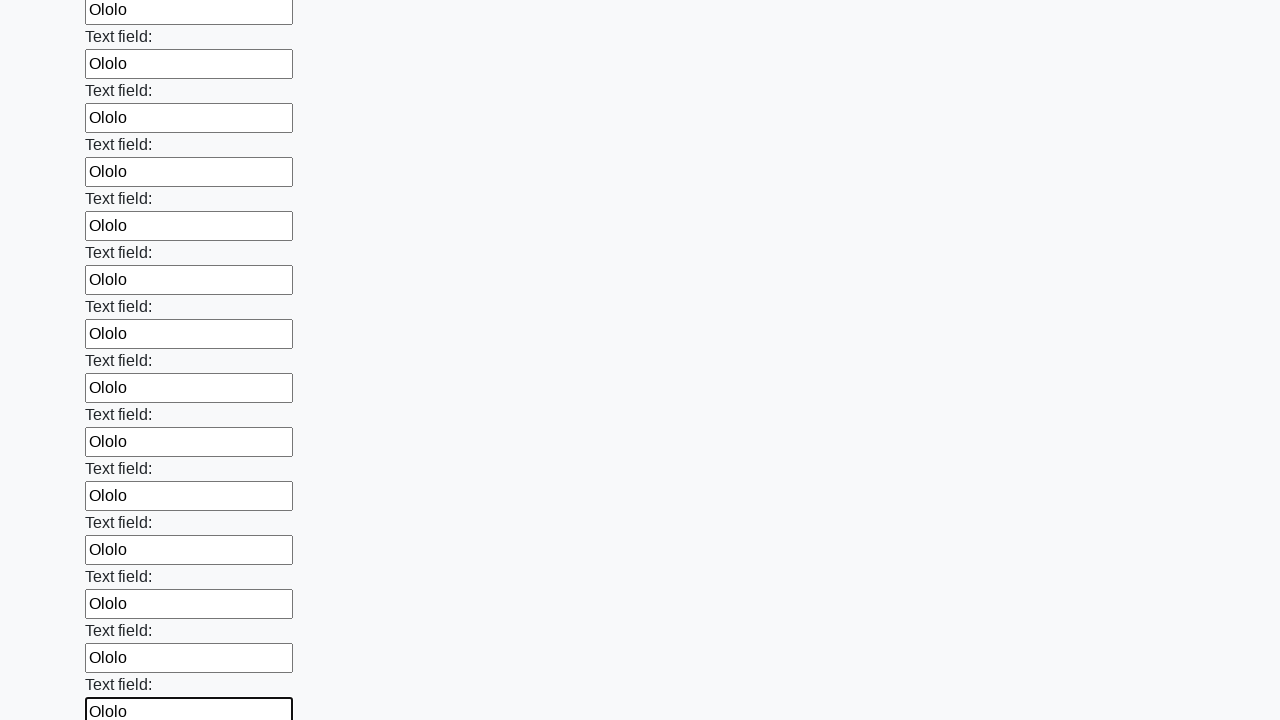

Filled an input field with 'Ololo' on input >> nth=65
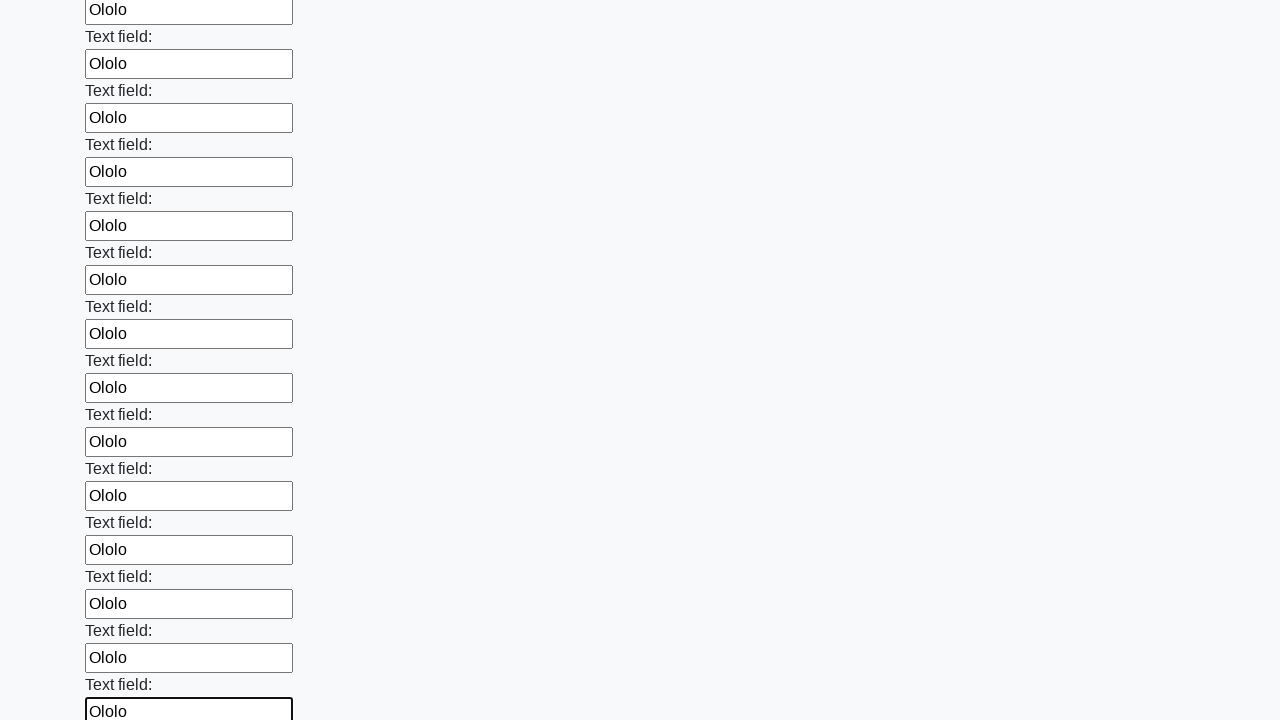

Filled an input field with 'Ololo' on input >> nth=66
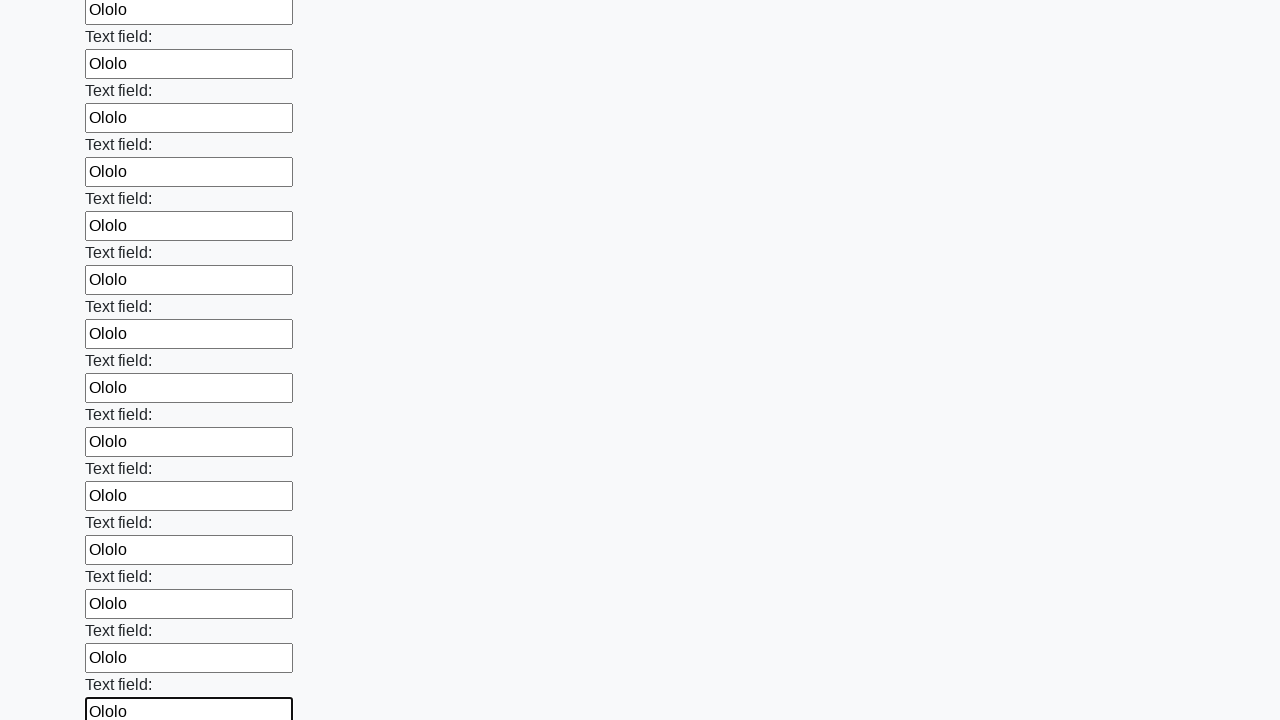

Filled an input field with 'Ololo' on input >> nth=67
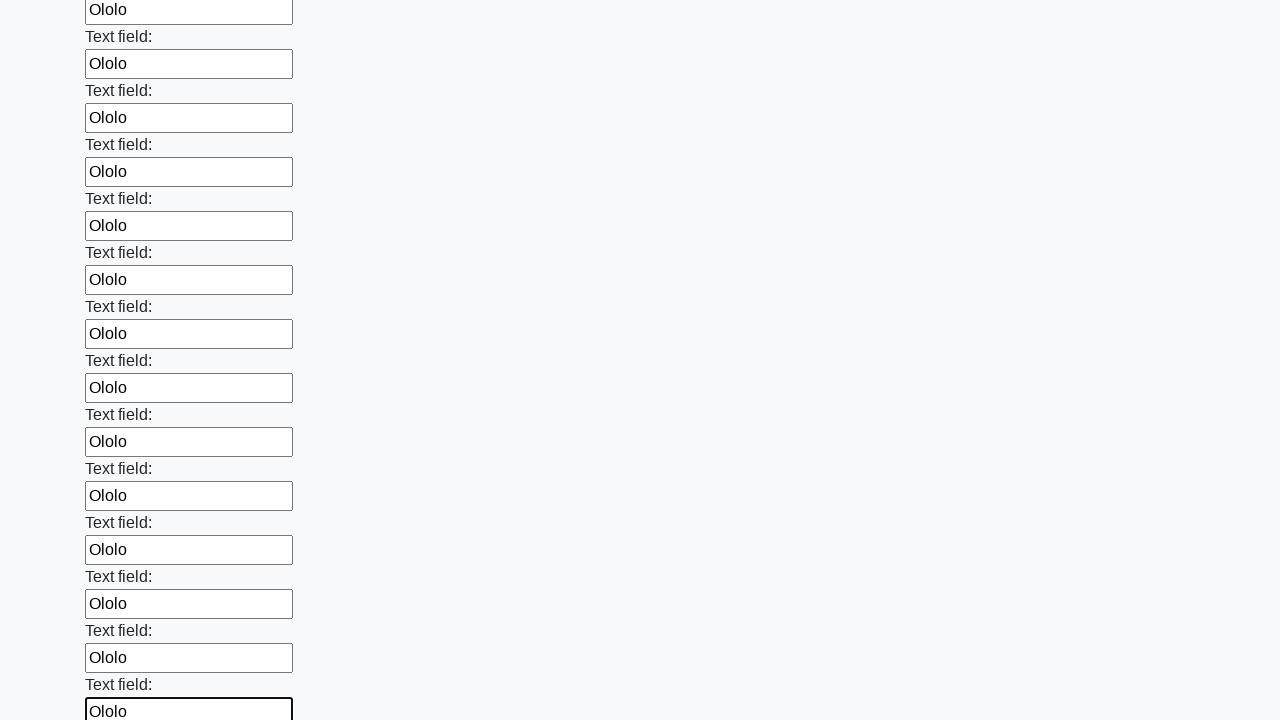

Filled an input field with 'Ololo' on input >> nth=68
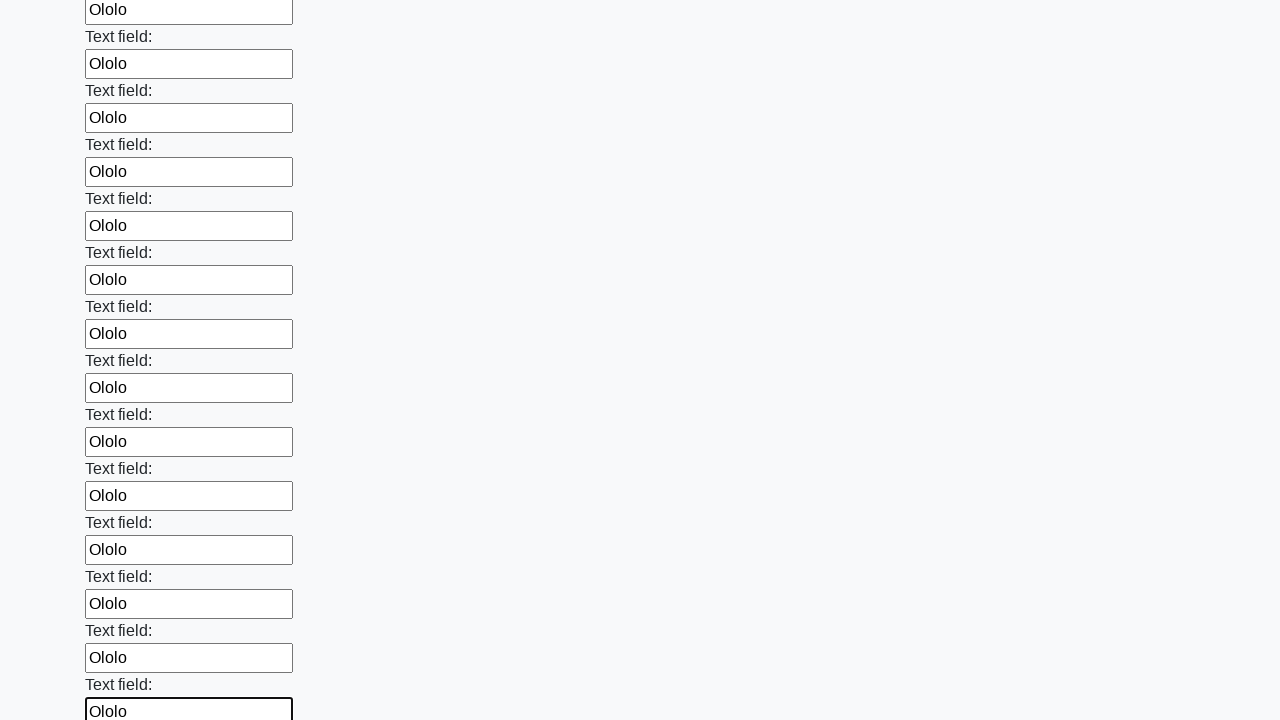

Filled an input field with 'Ololo' on input >> nth=69
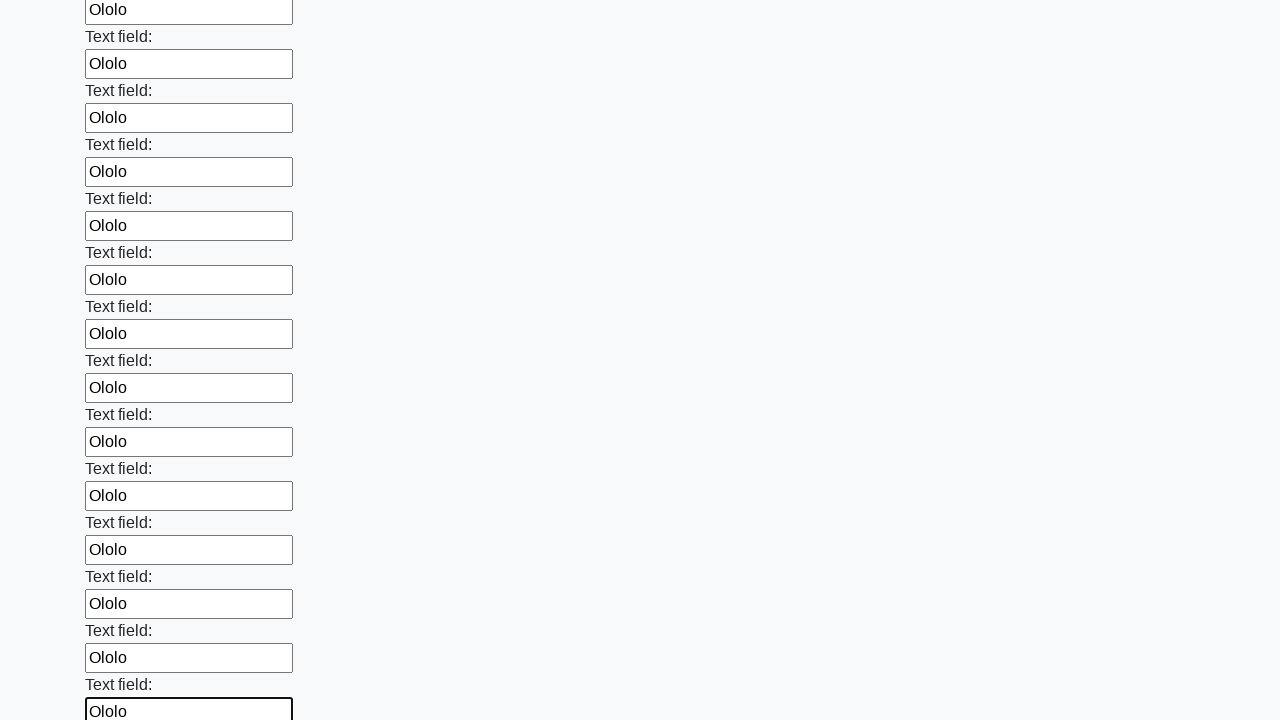

Filled an input field with 'Ololo' on input >> nth=70
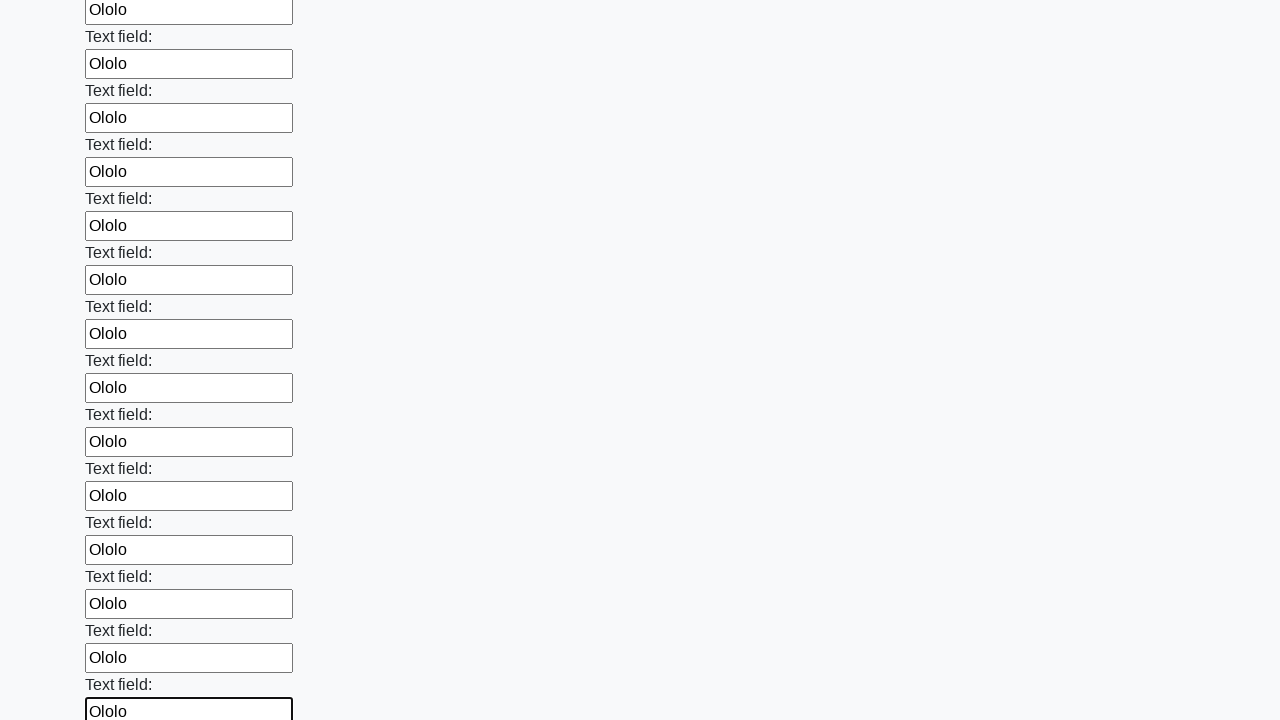

Filled an input field with 'Ololo' on input >> nth=71
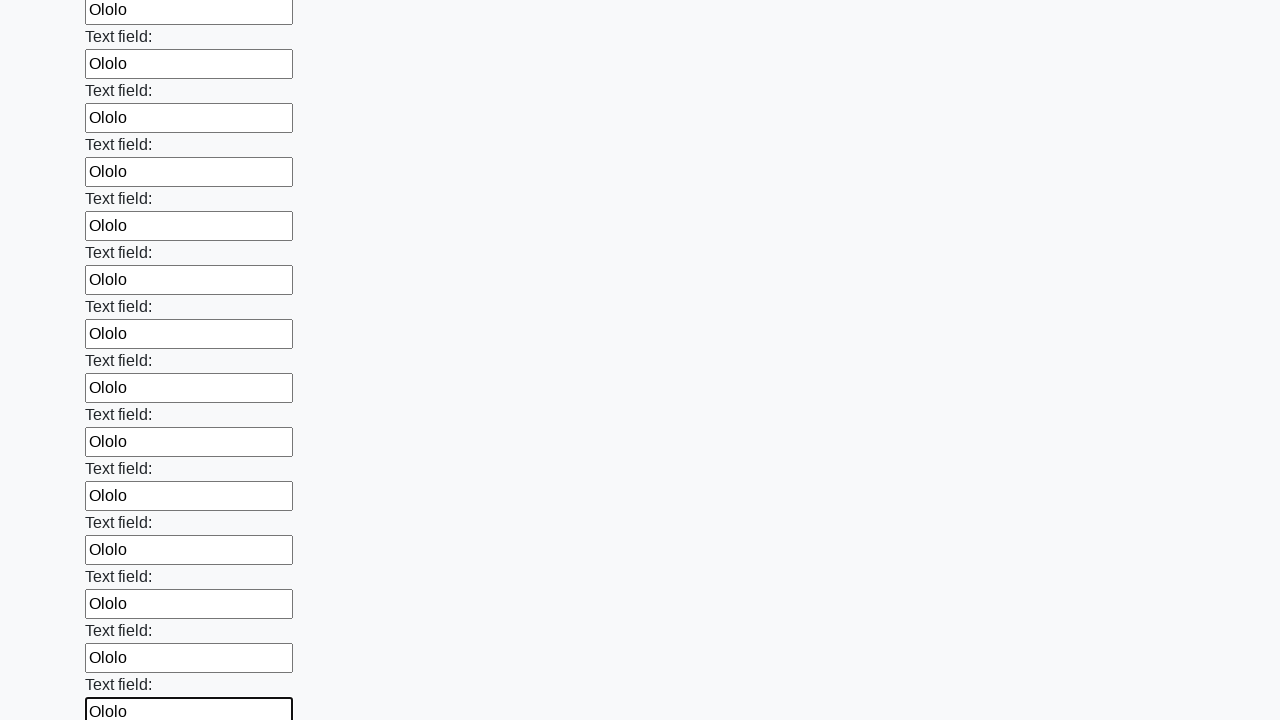

Filled an input field with 'Ololo' on input >> nth=72
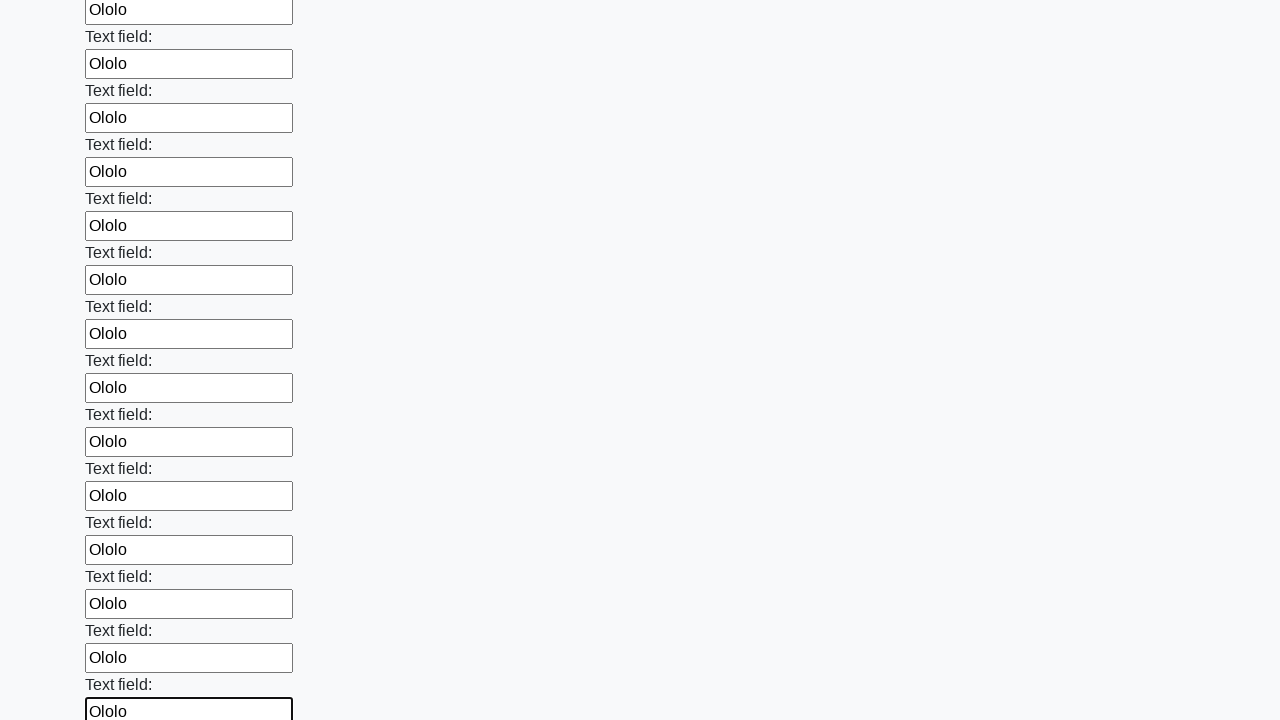

Filled an input field with 'Ololo' on input >> nth=73
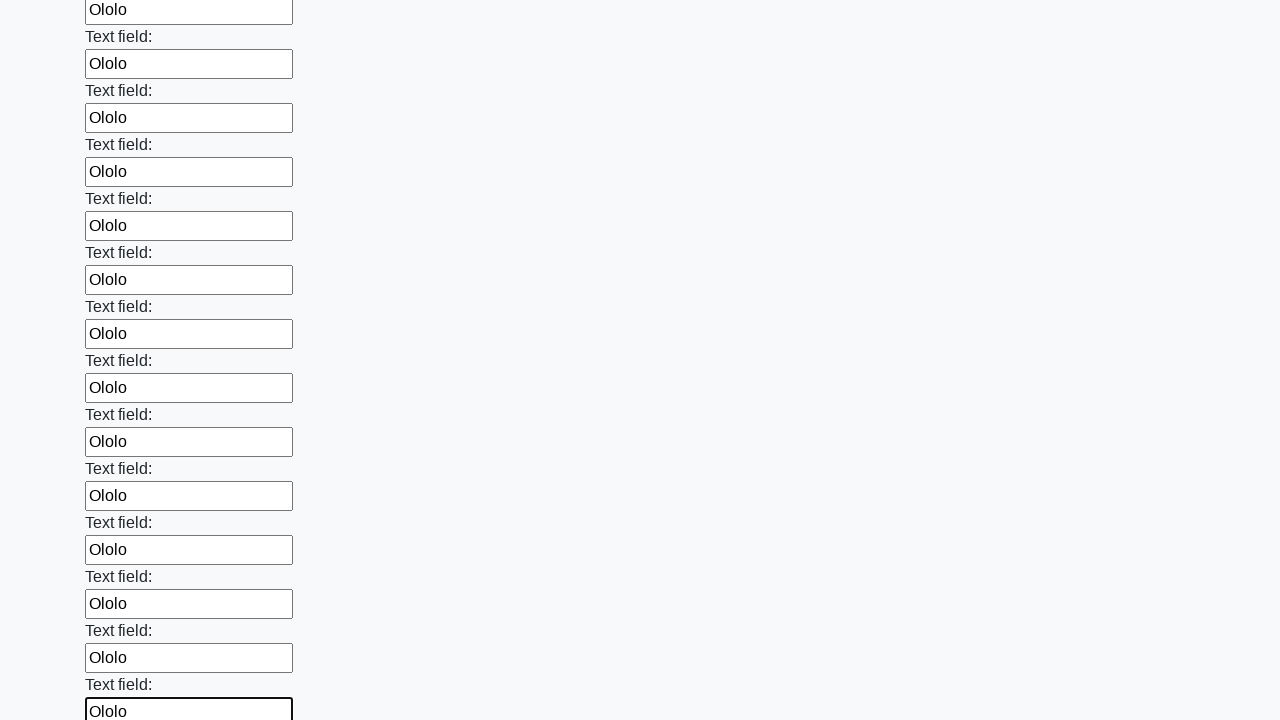

Filled an input field with 'Ololo' on input >> nth=74
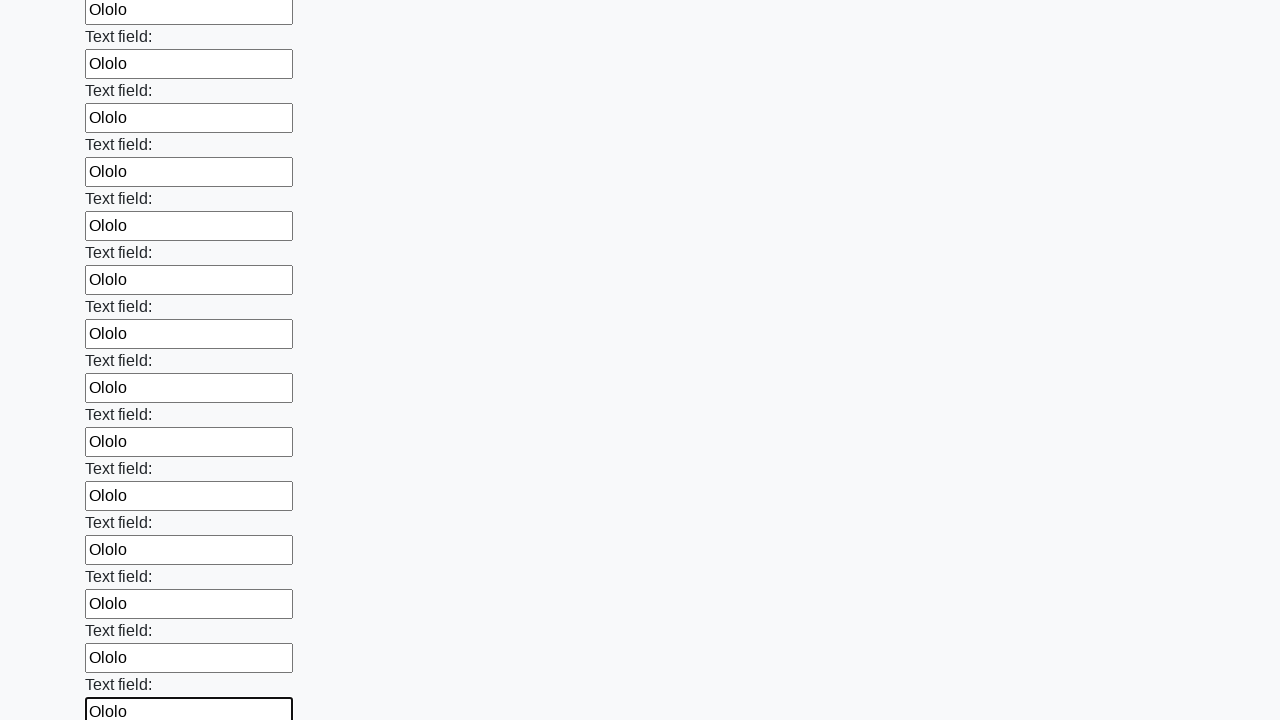

Filled an input field with 'Ololo' on input >> nth=75
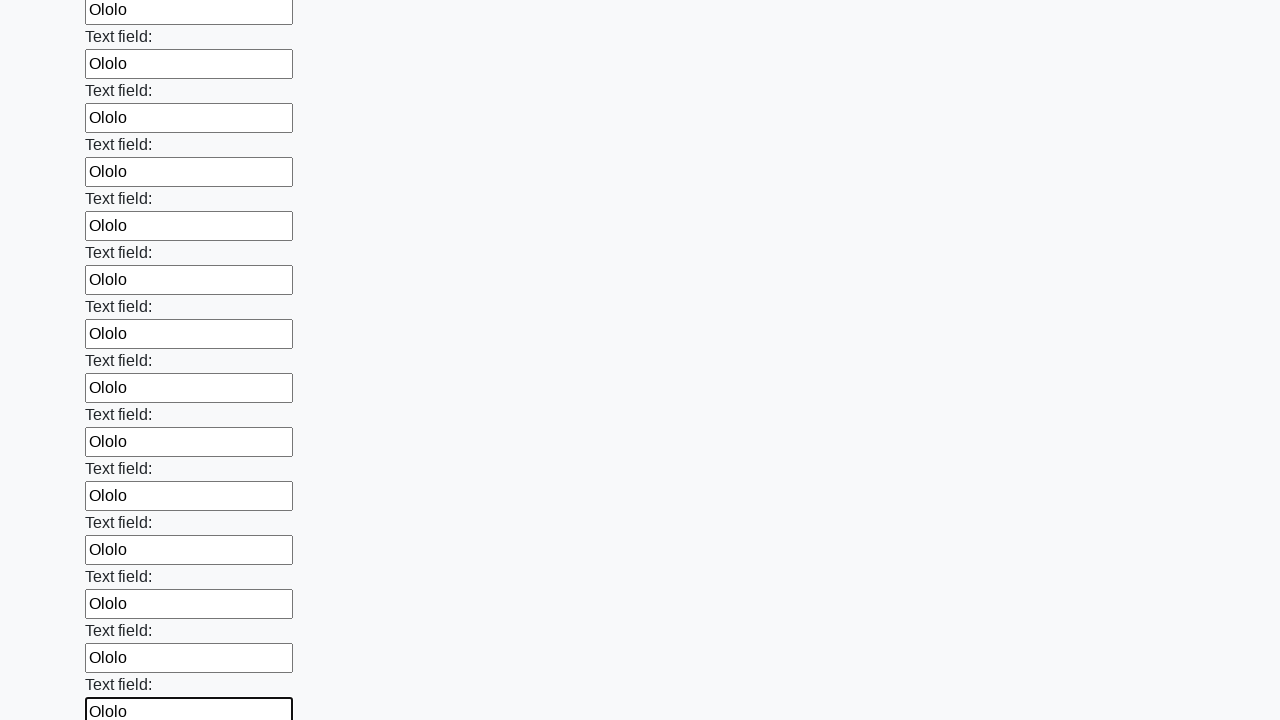

Filled an input field with 'Ololo' on input >> nth=76
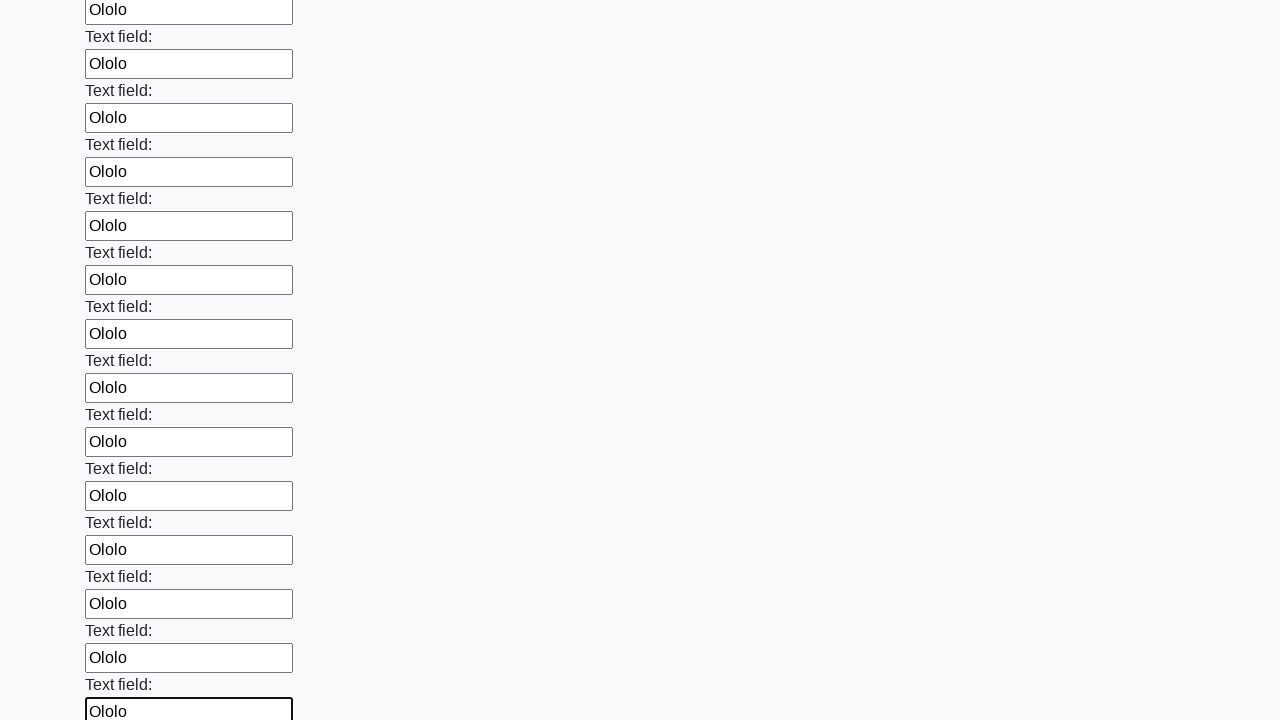

Filled an input field with 'Ololo' on input >> nth=77
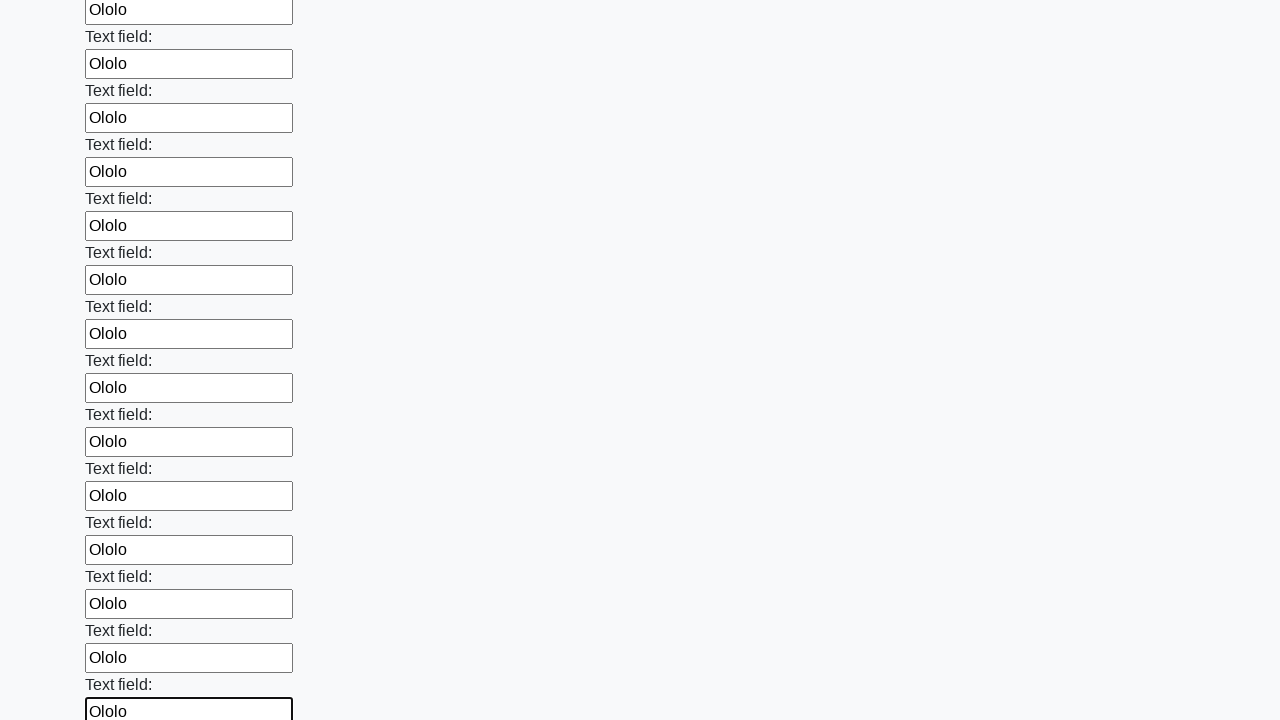

Filled an input field with 'Ololo' on input >> nth=78
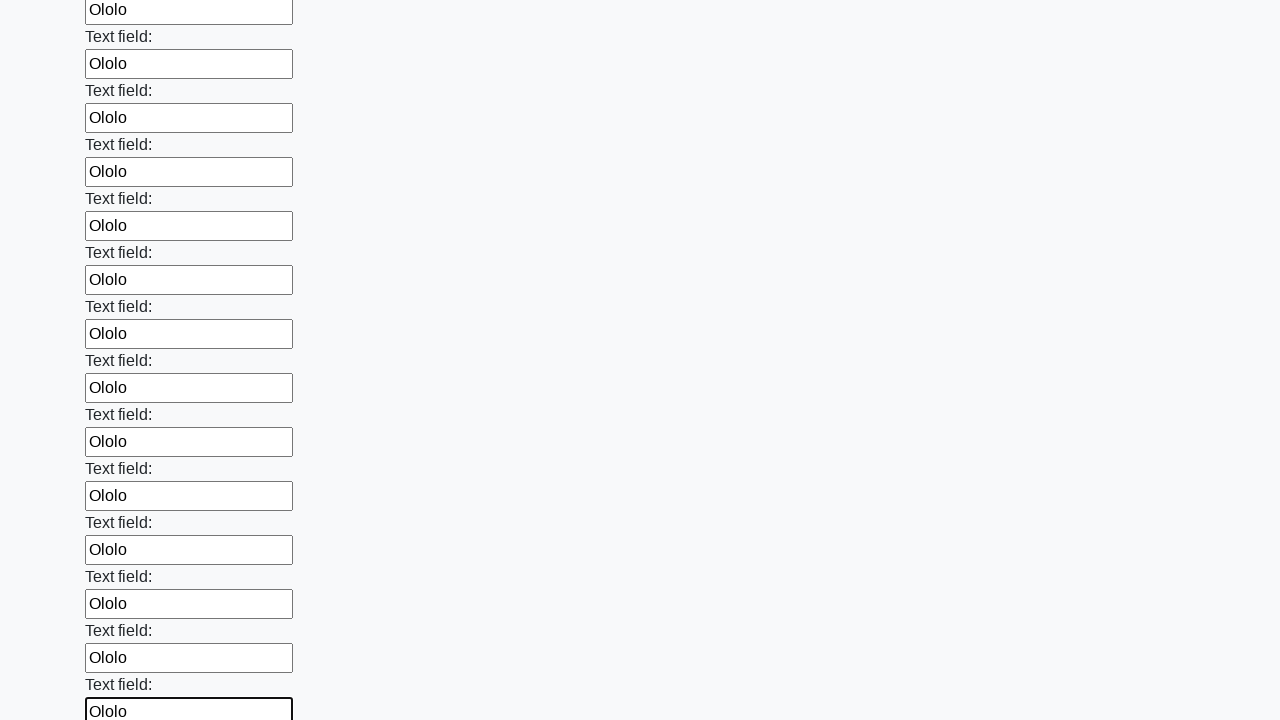

Filled an input field with 'Ololo' on input >> nth=79
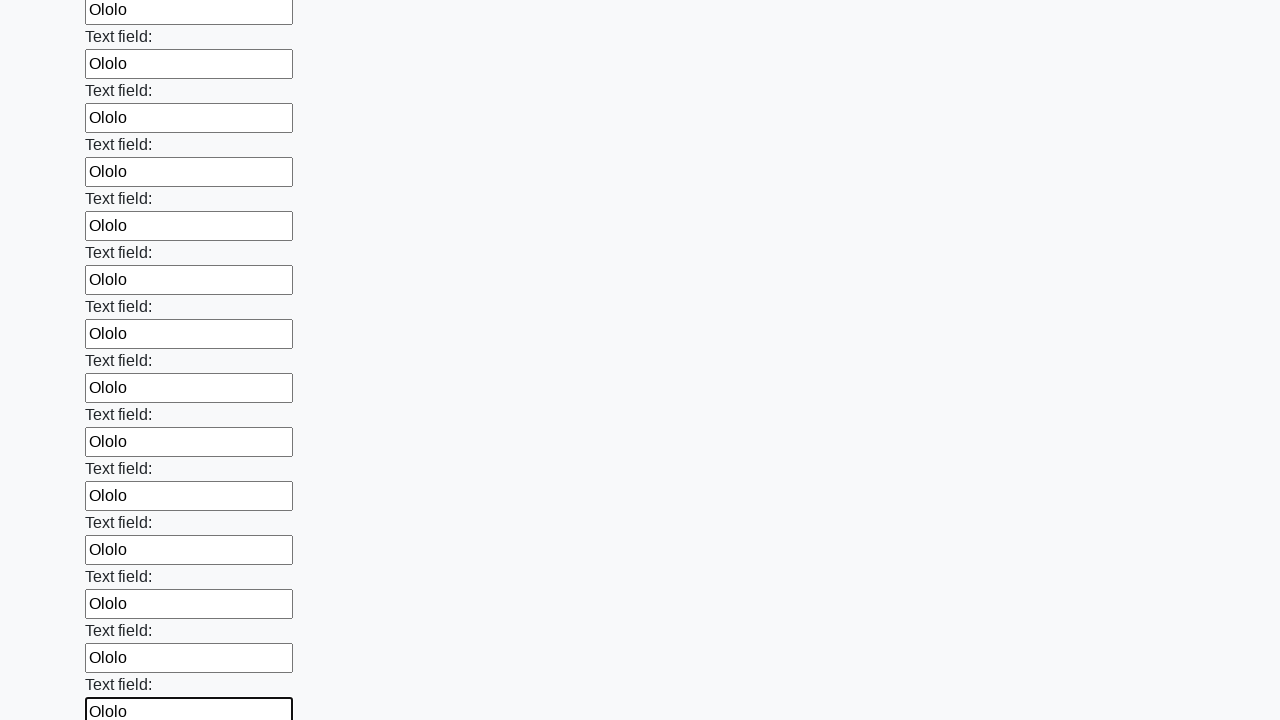

Filled an input field with 'Ololo' on input >> nth=80
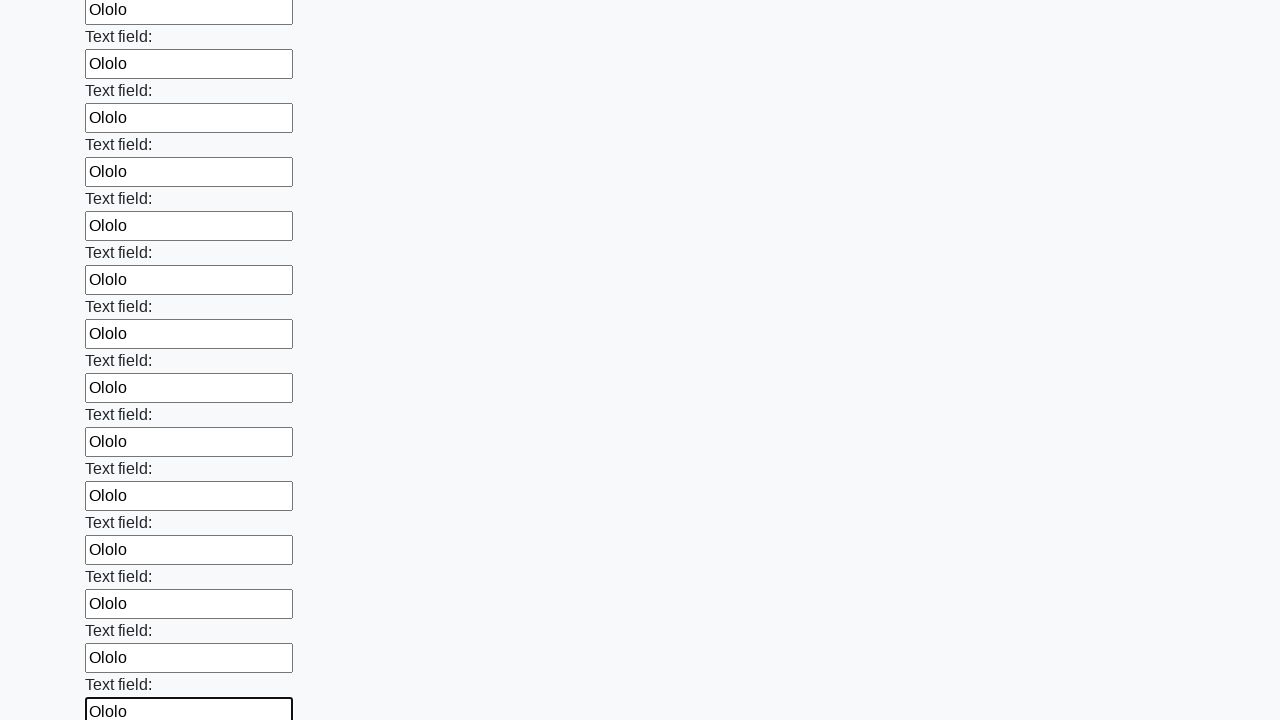

Filled an input field with 'Ololo' on input >> nth=81
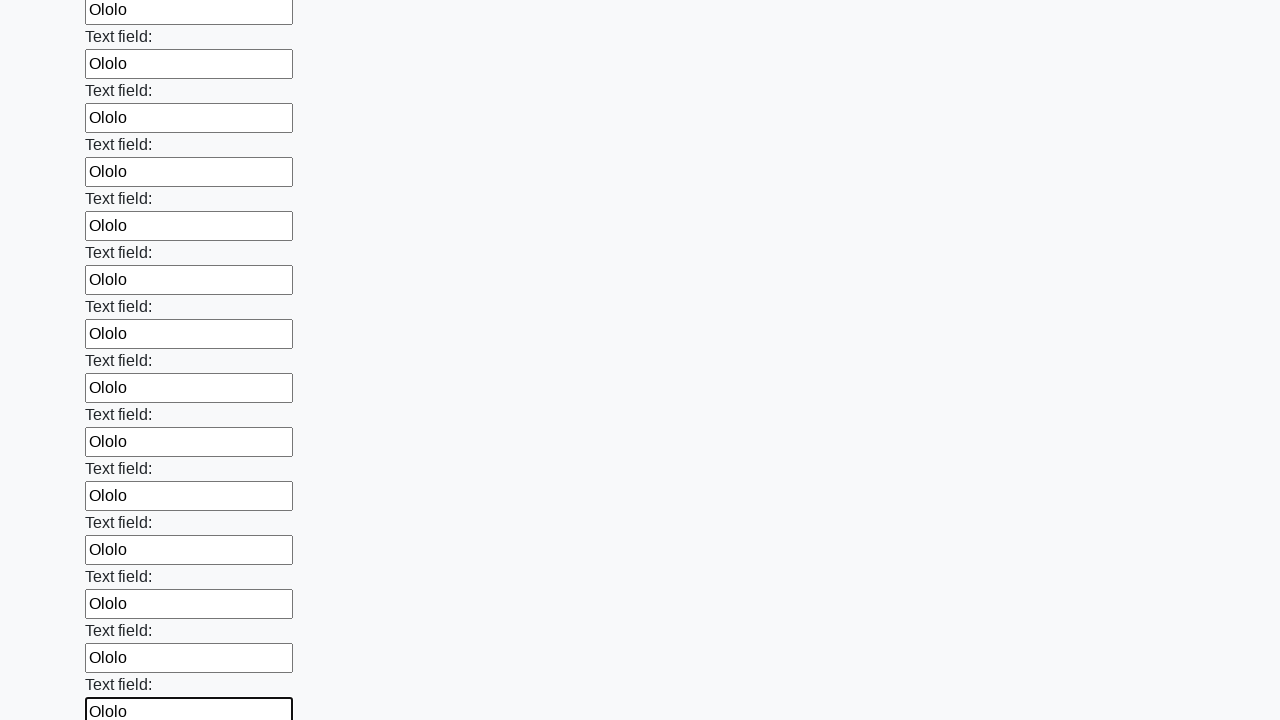

Filled an input field with 'Ololo' on input >> nth=82
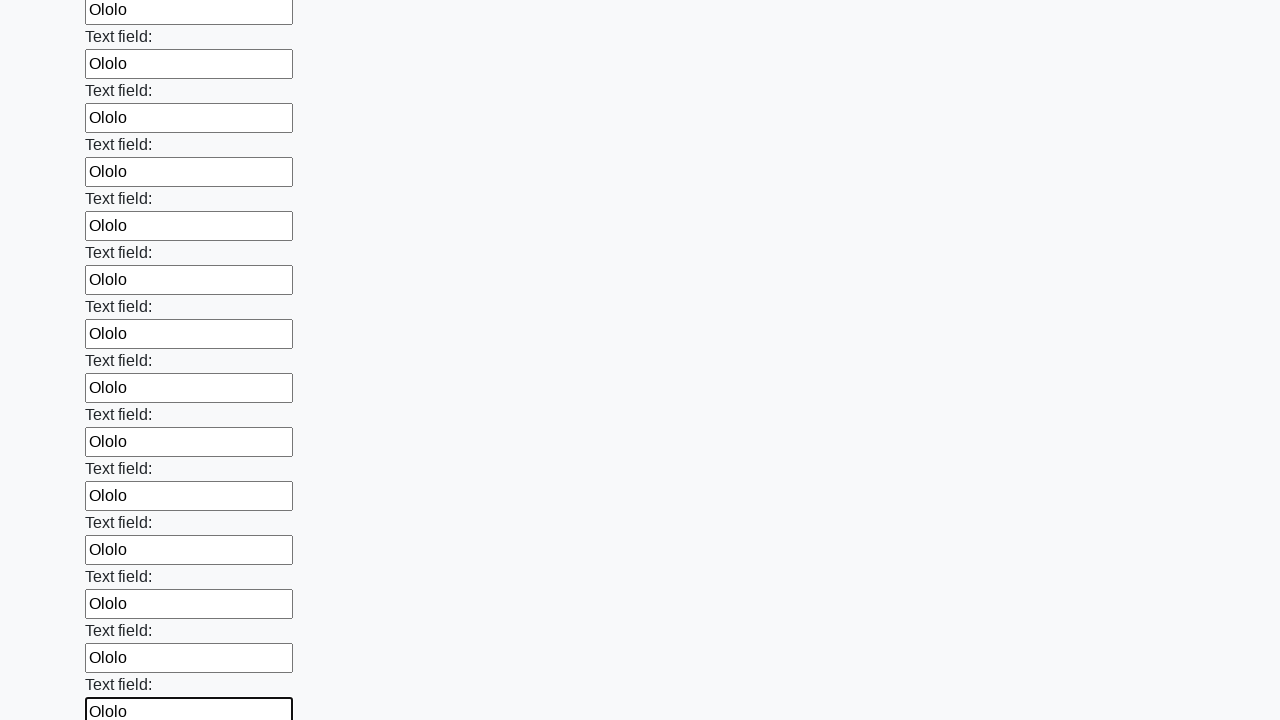

Filled an input field with 'Ololo' on input >> nth=83
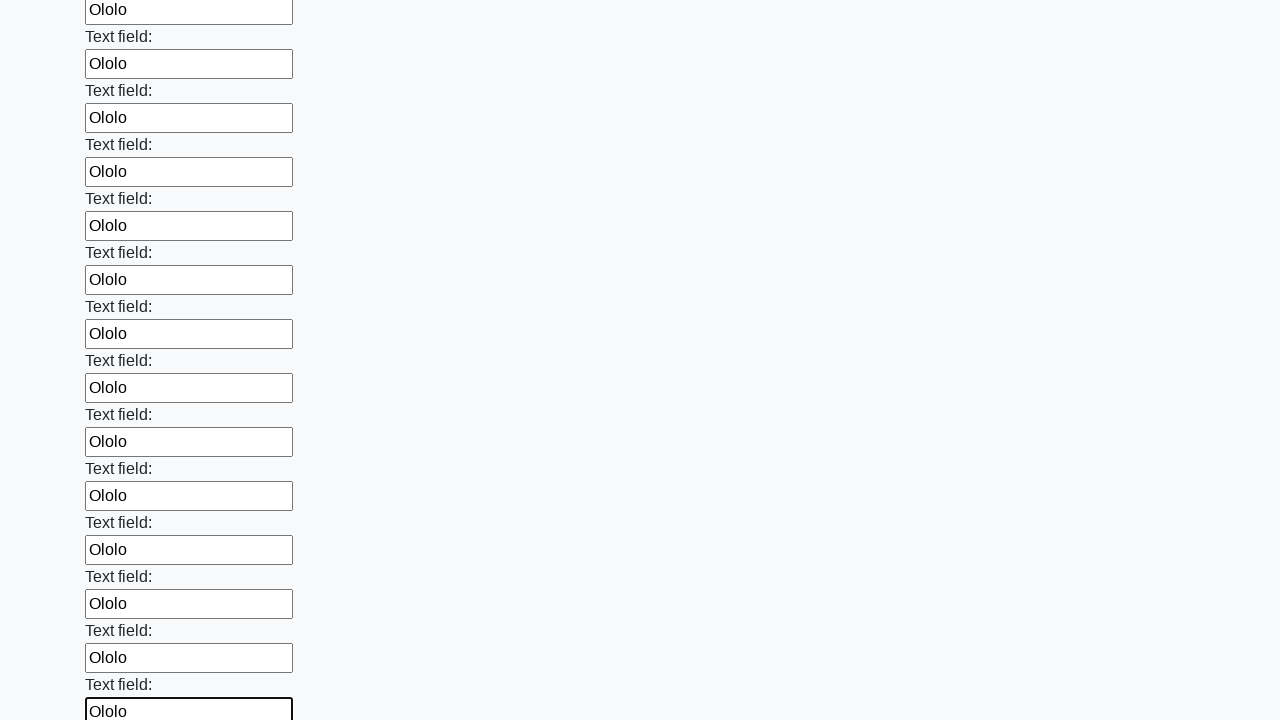

Filled an input field with 'Ololo' on input >> nth=84
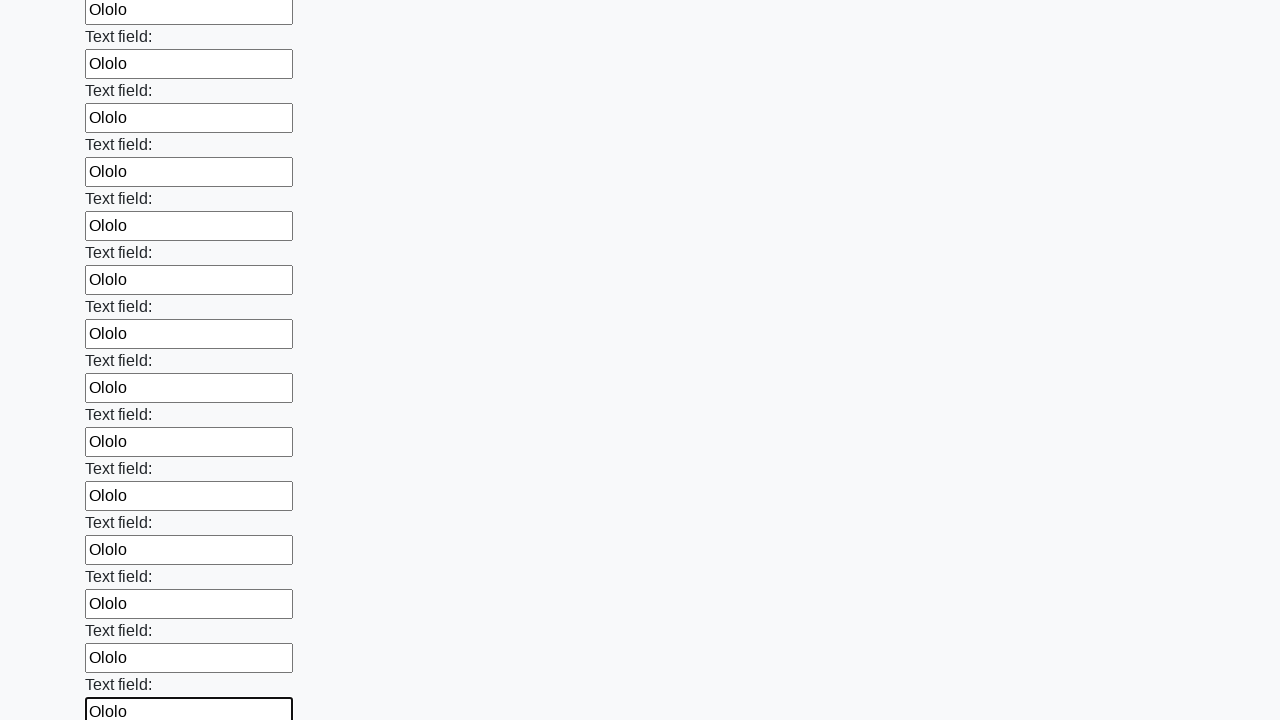

Filled an input field with 'Ololo' on input >> nth=85
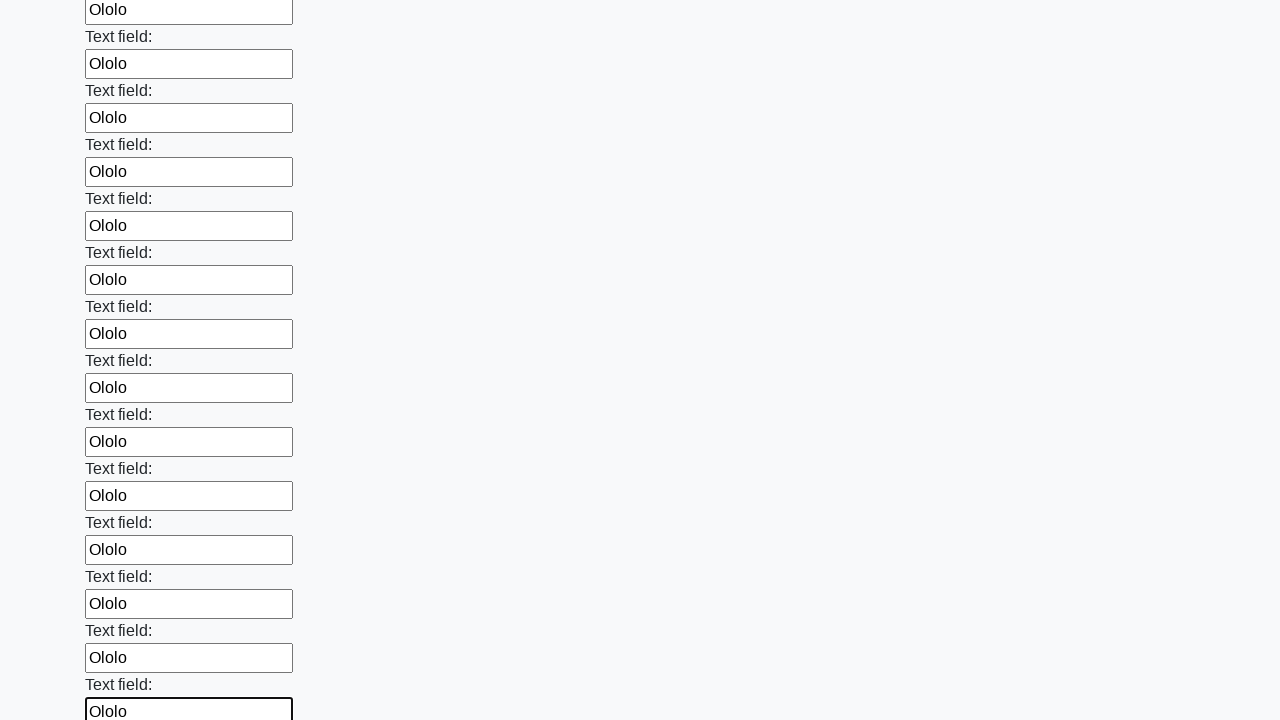

Filled an input field with 'Ololo' on input >> nth=86
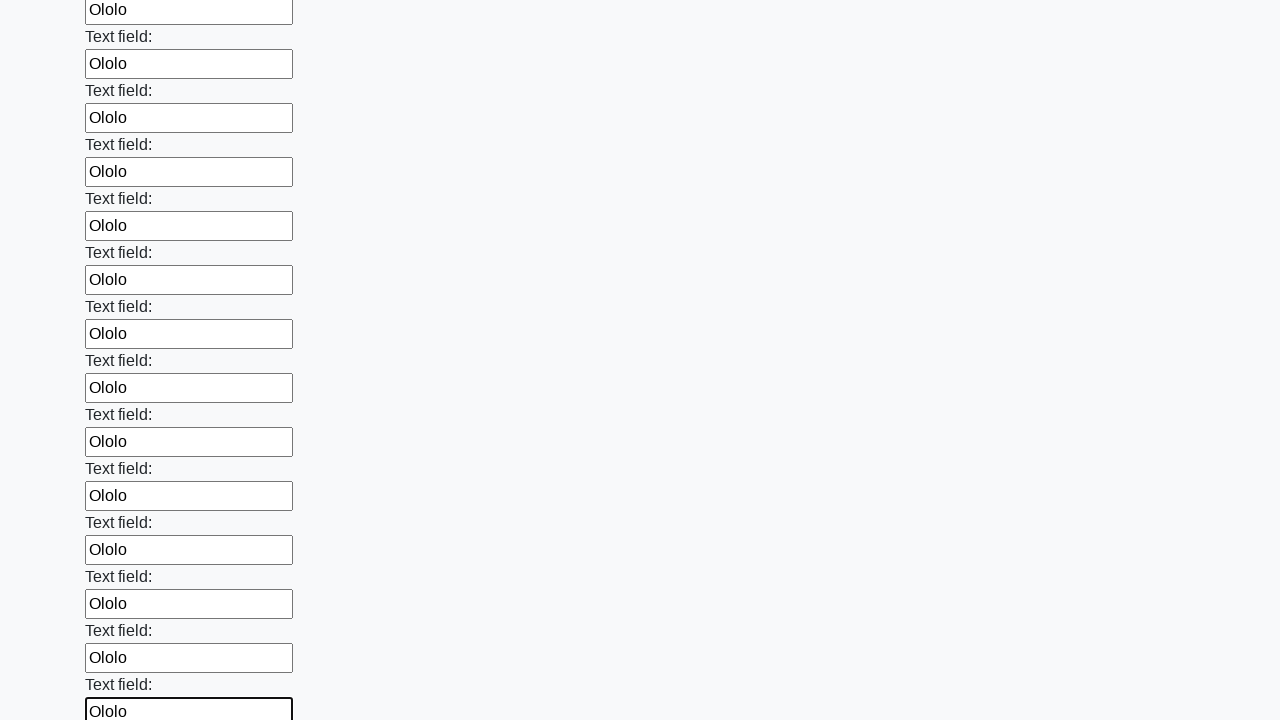

Filled an input field with 'Ololo' on input >> nth=87
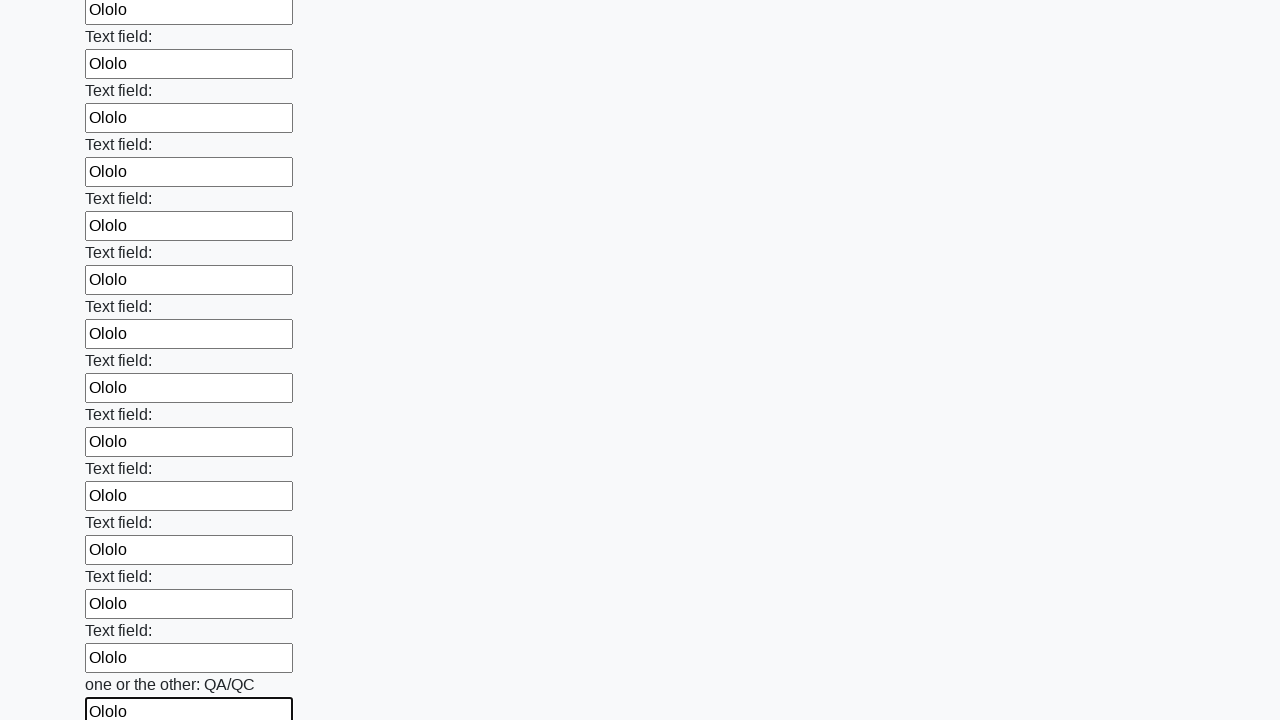

Filled an input field with 'Ololo' on input >> nth=88
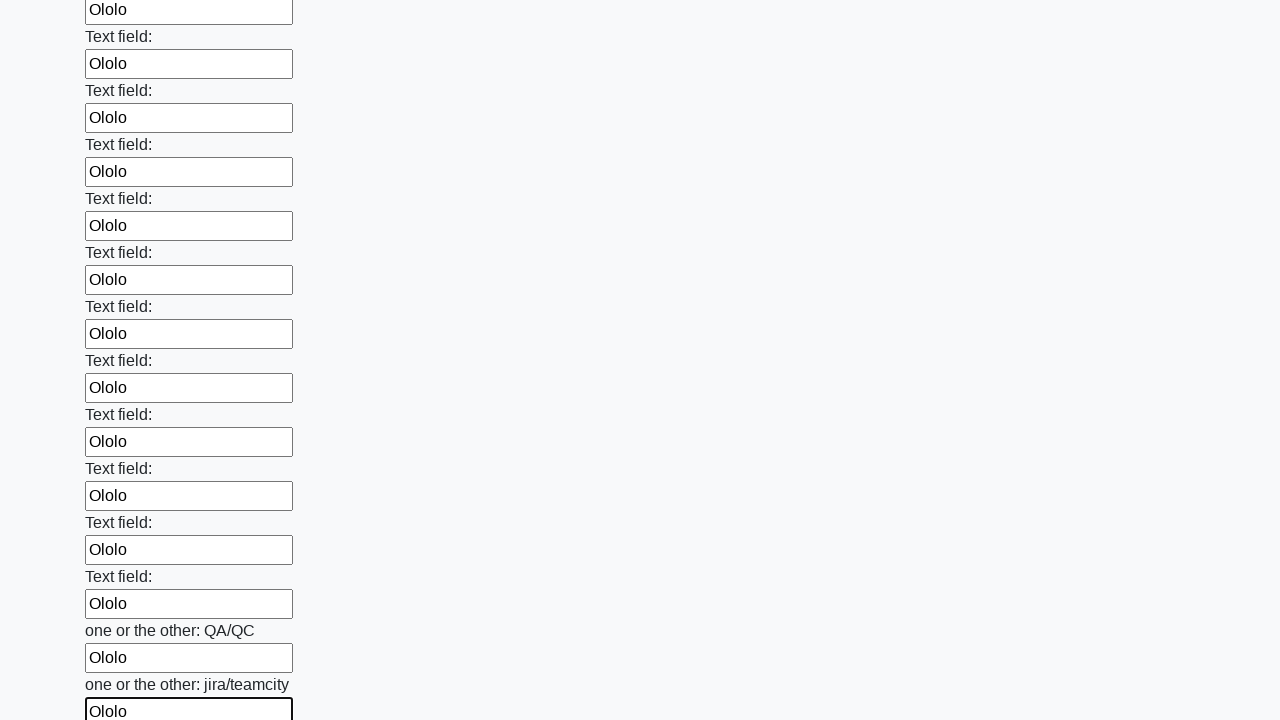

Filled an input field with 'Ololo' on input >> nth=89
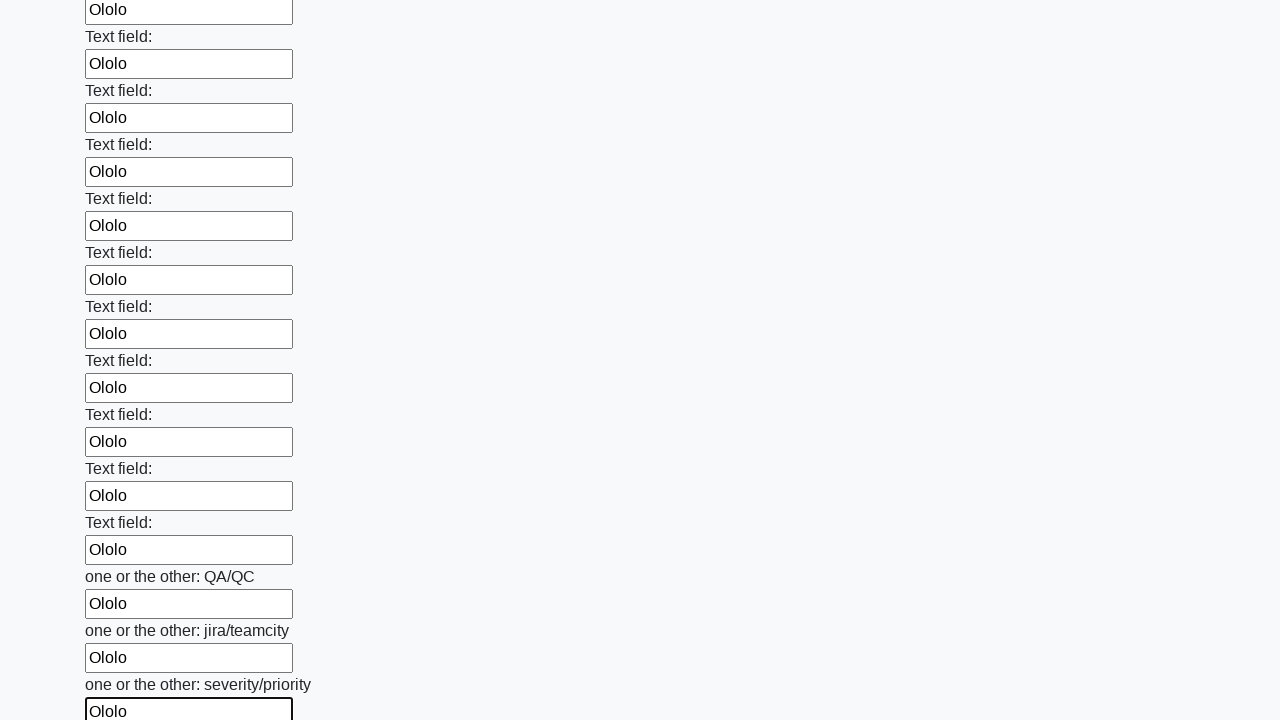

Filled an input field with 'Ololo' on input >> nth=90
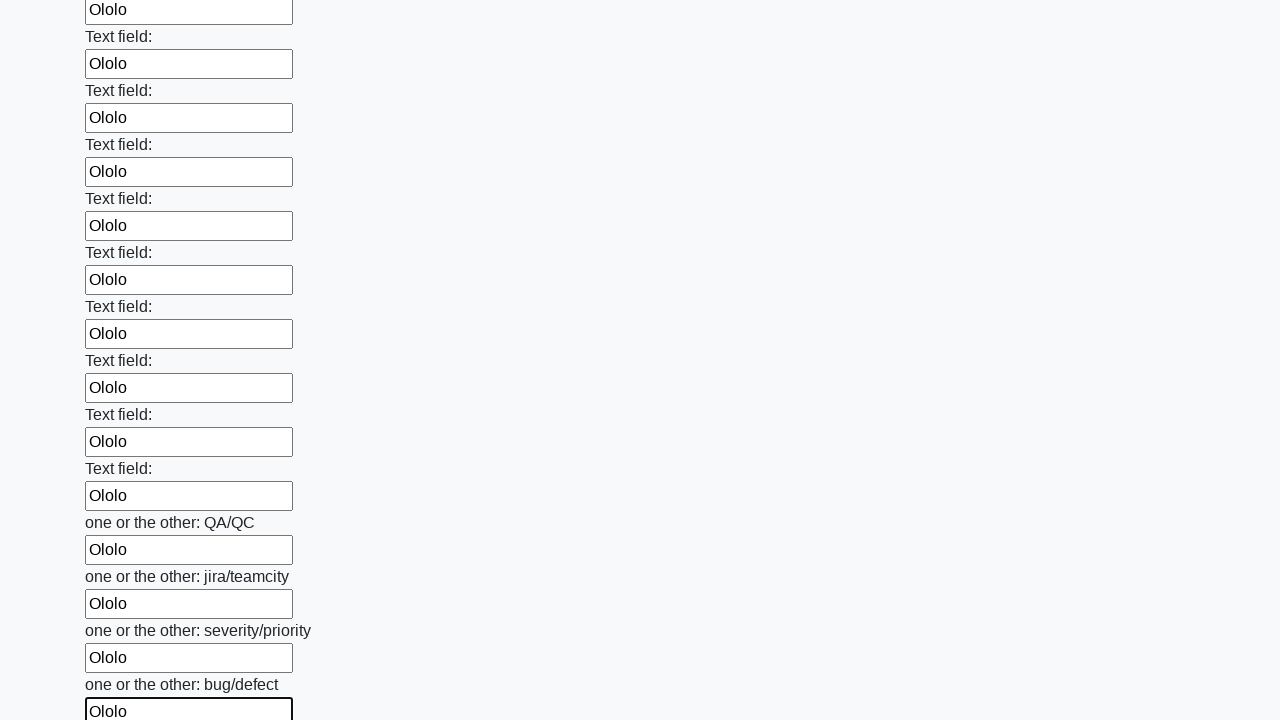

Filled an input field with 'Ololo' on input >> nth=91
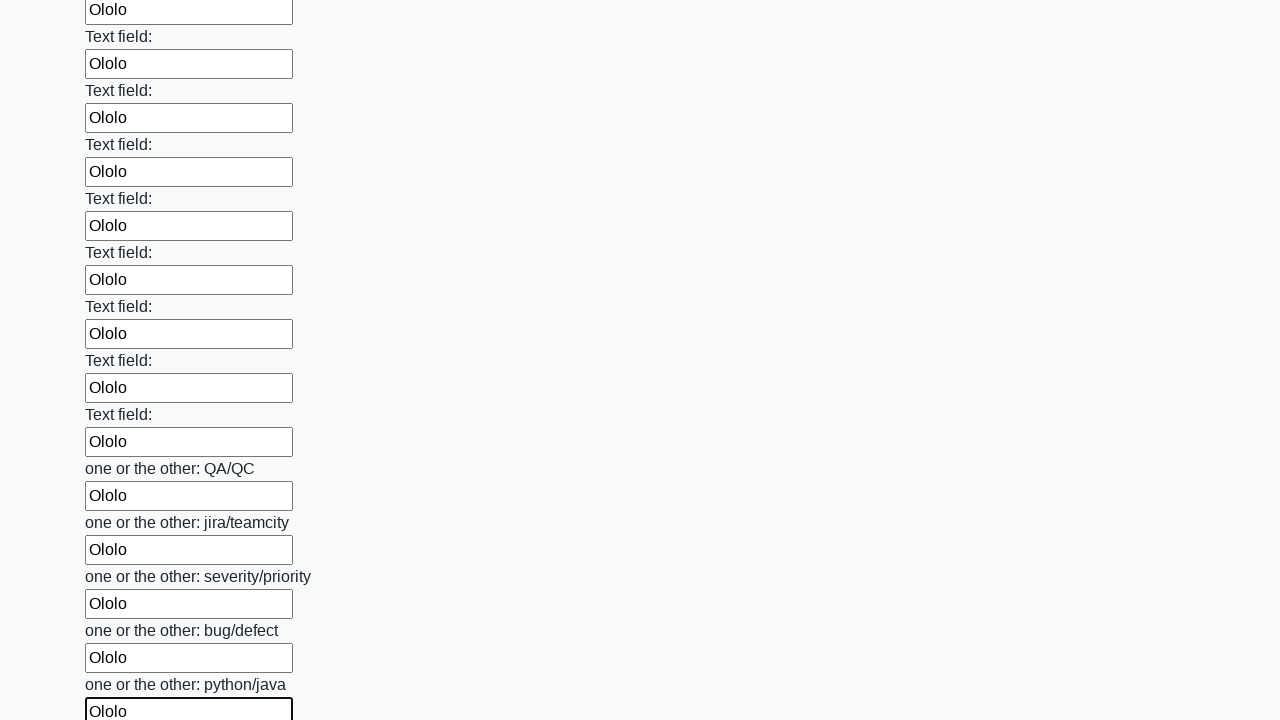

Filled an input field with 'Ololo' on input >> nth=92
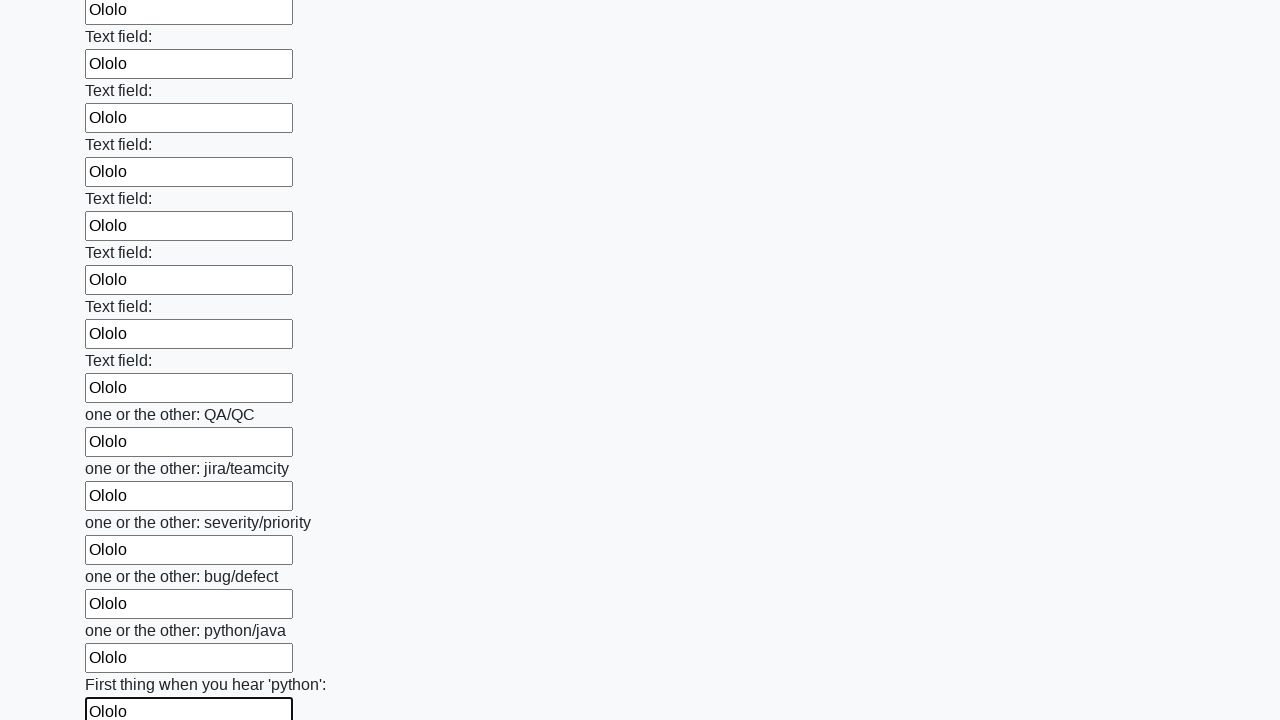

Filled an input field with 'Ololo' on input >> nth=93
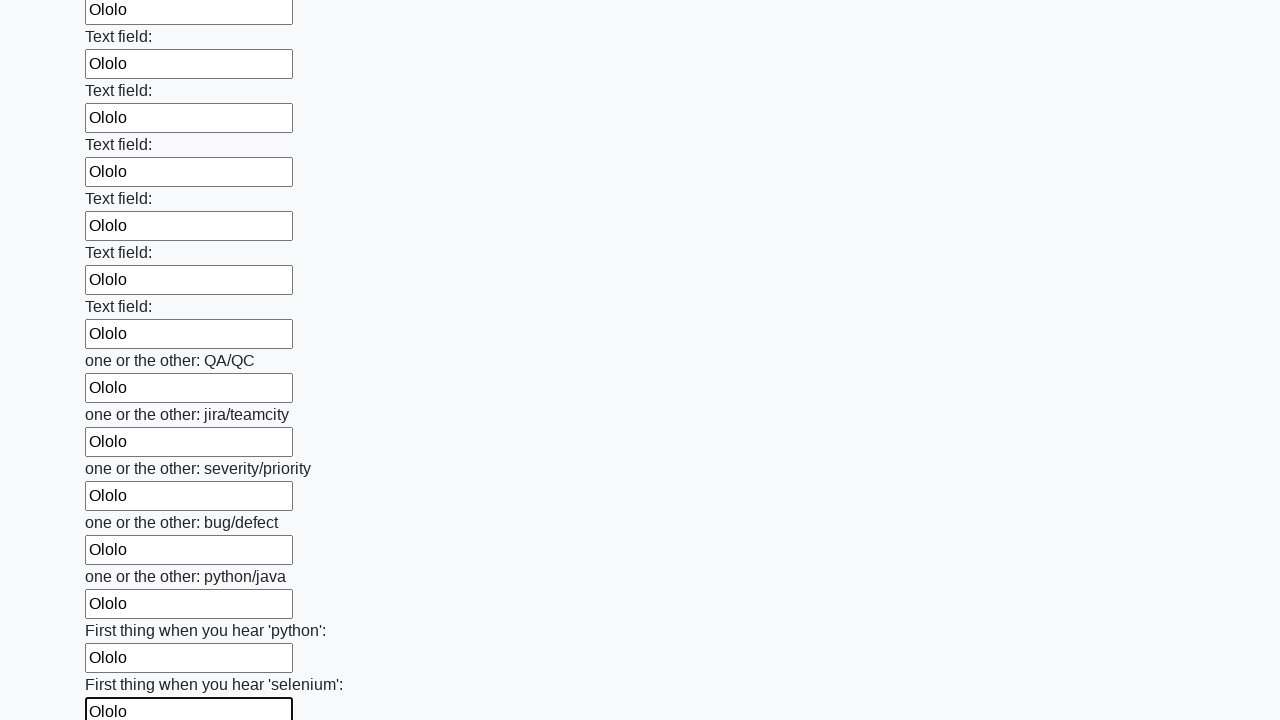

Filled an input field with 'Ololo' on input >> nth=94
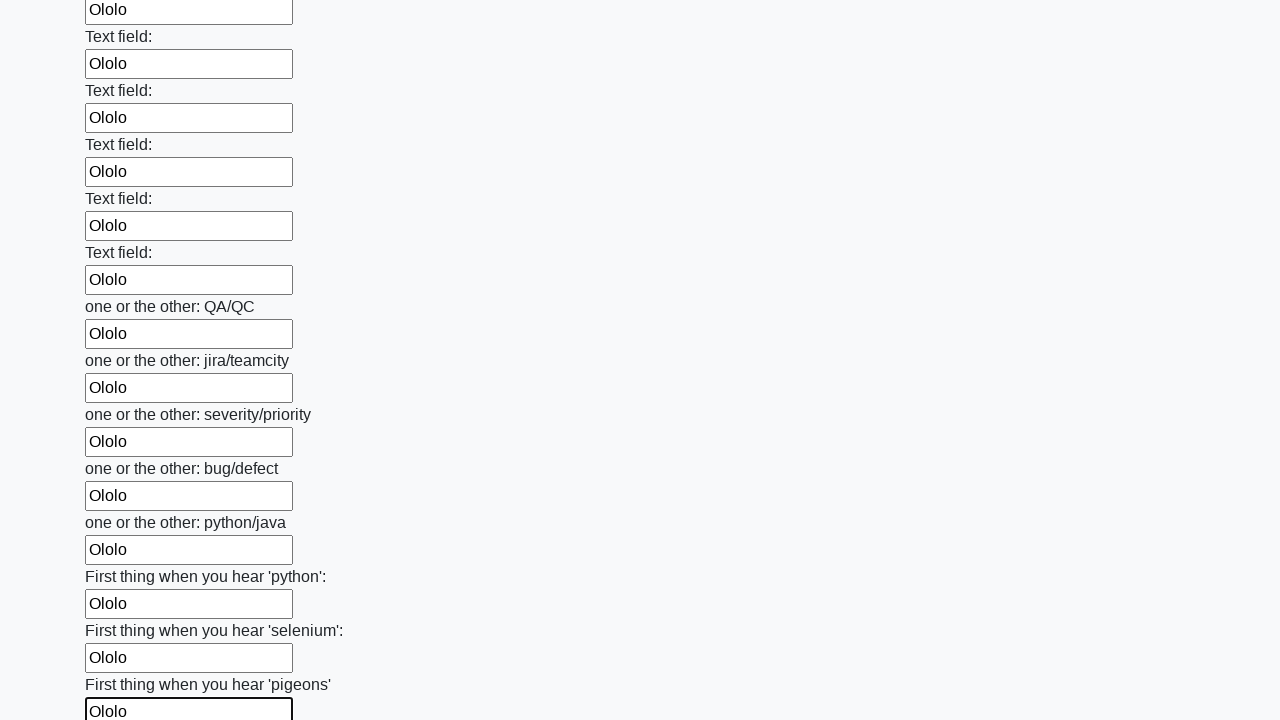

Filled an input field with 'Ololo' on input >> nth=95
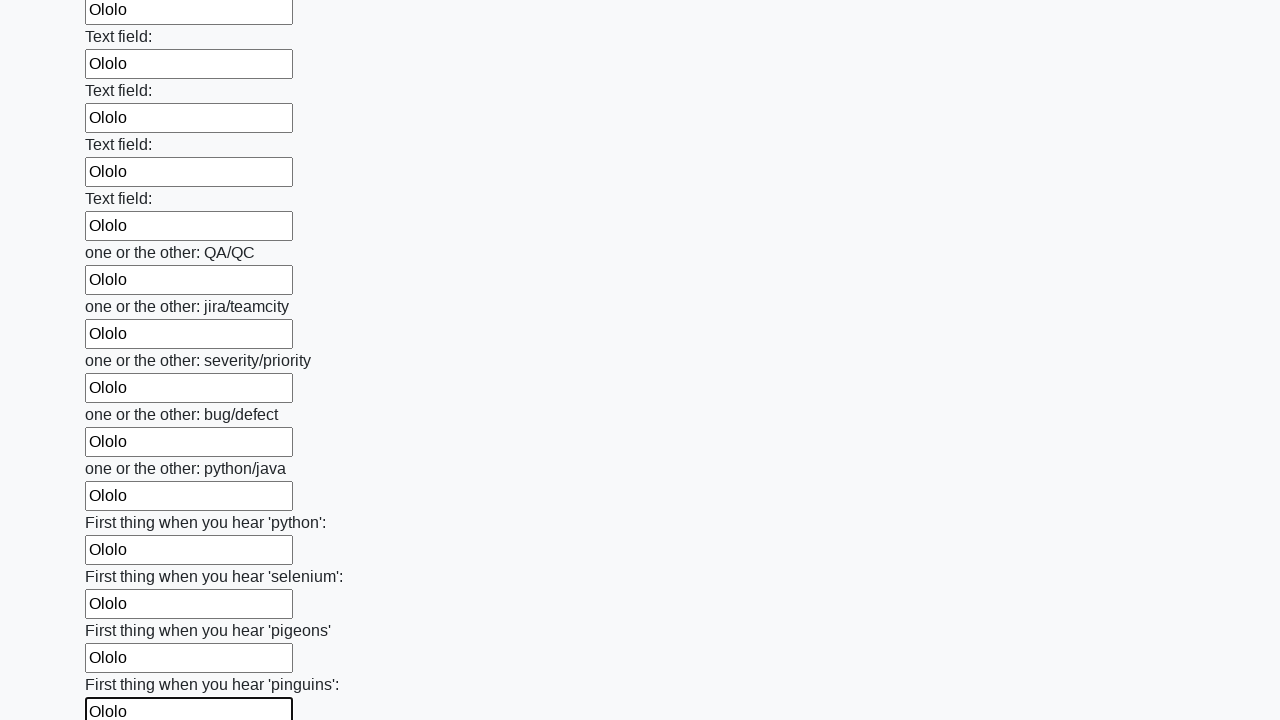

Filled an input field with 'Ololo' on input >> nth=96
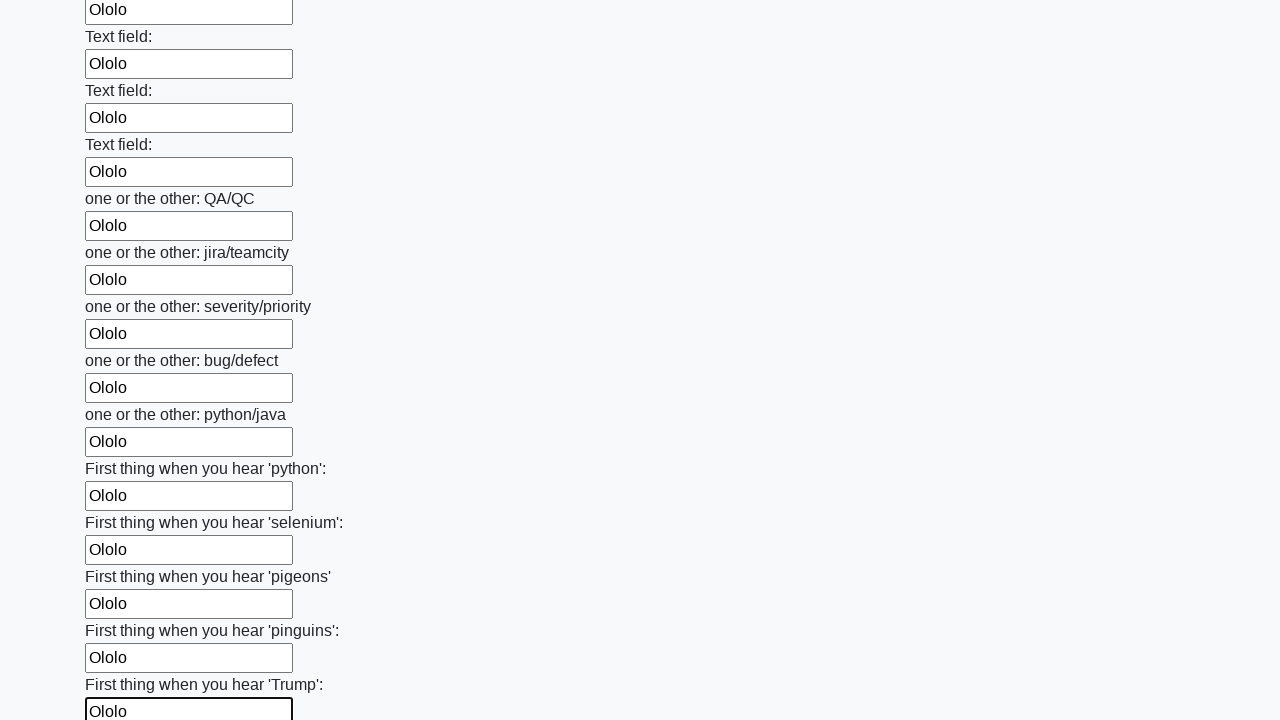

Filled an input field with 'Ololo' on input >> nth=97
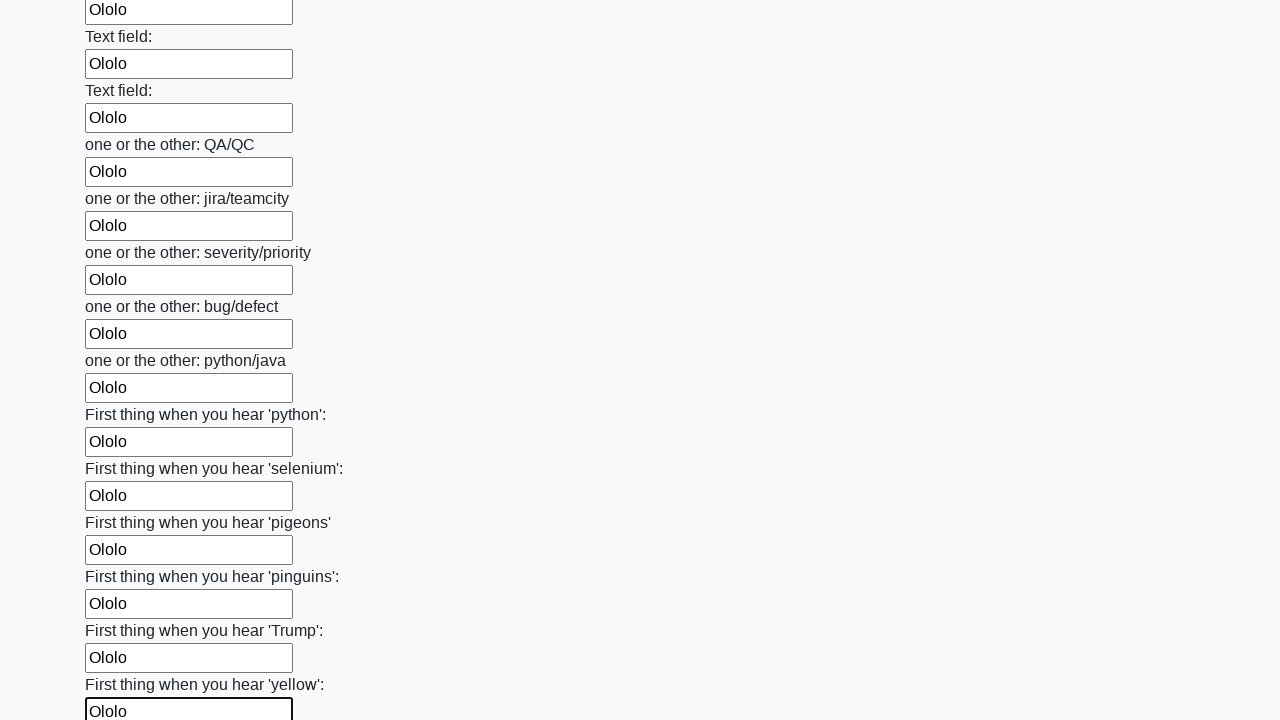

Filled an input field with 'Ololo' on input >> nth=98
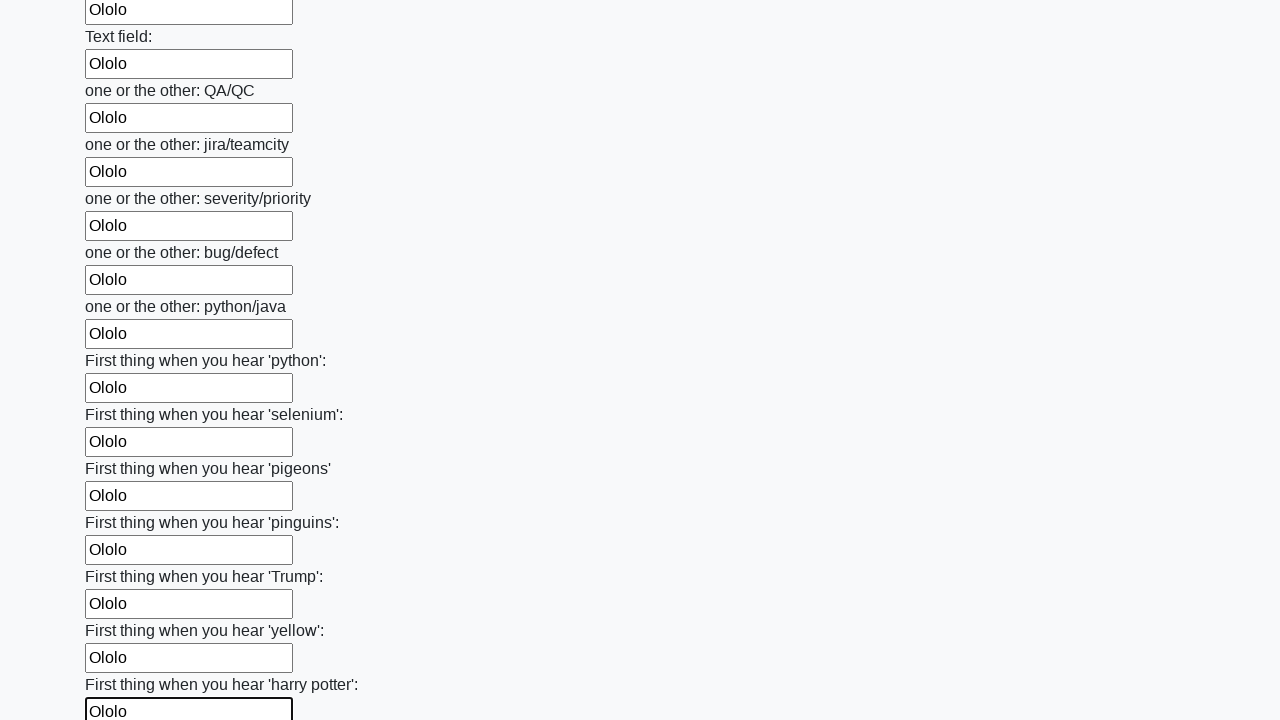

Filled an input field with 'Ololo' on input >> nth=99
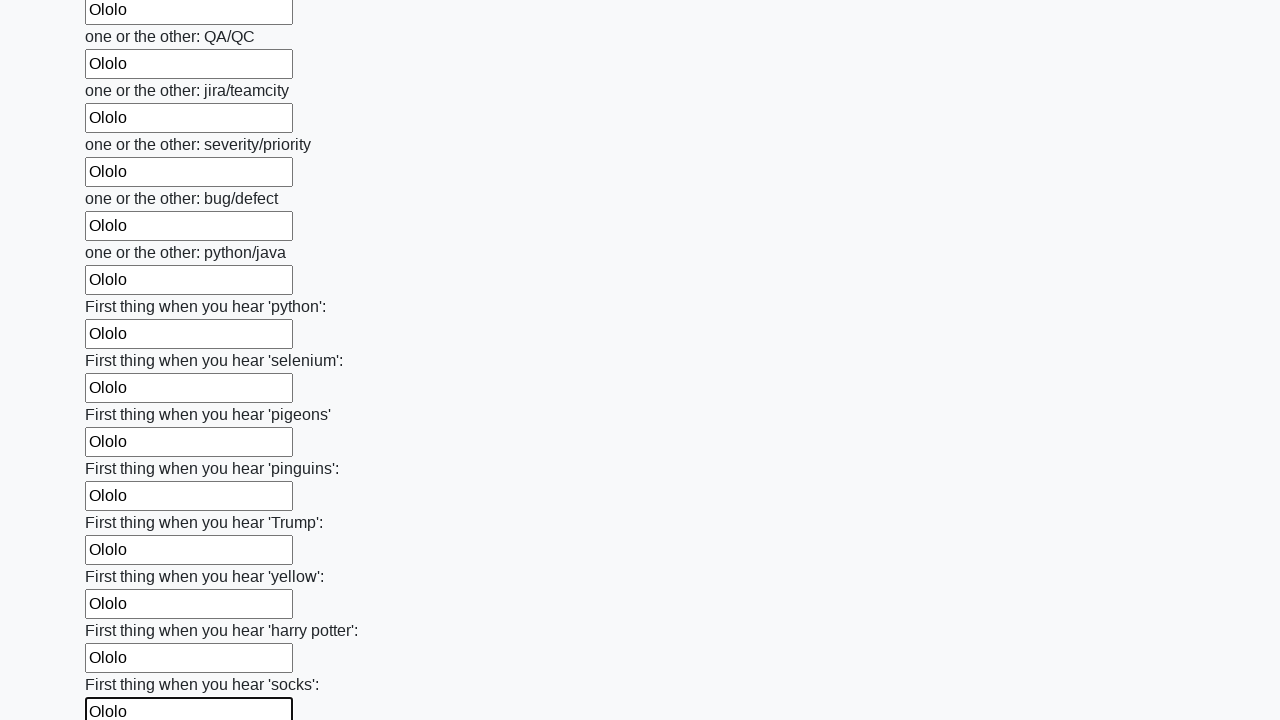

Clicked the submit button to submit the form at (123, 611) on button.btn
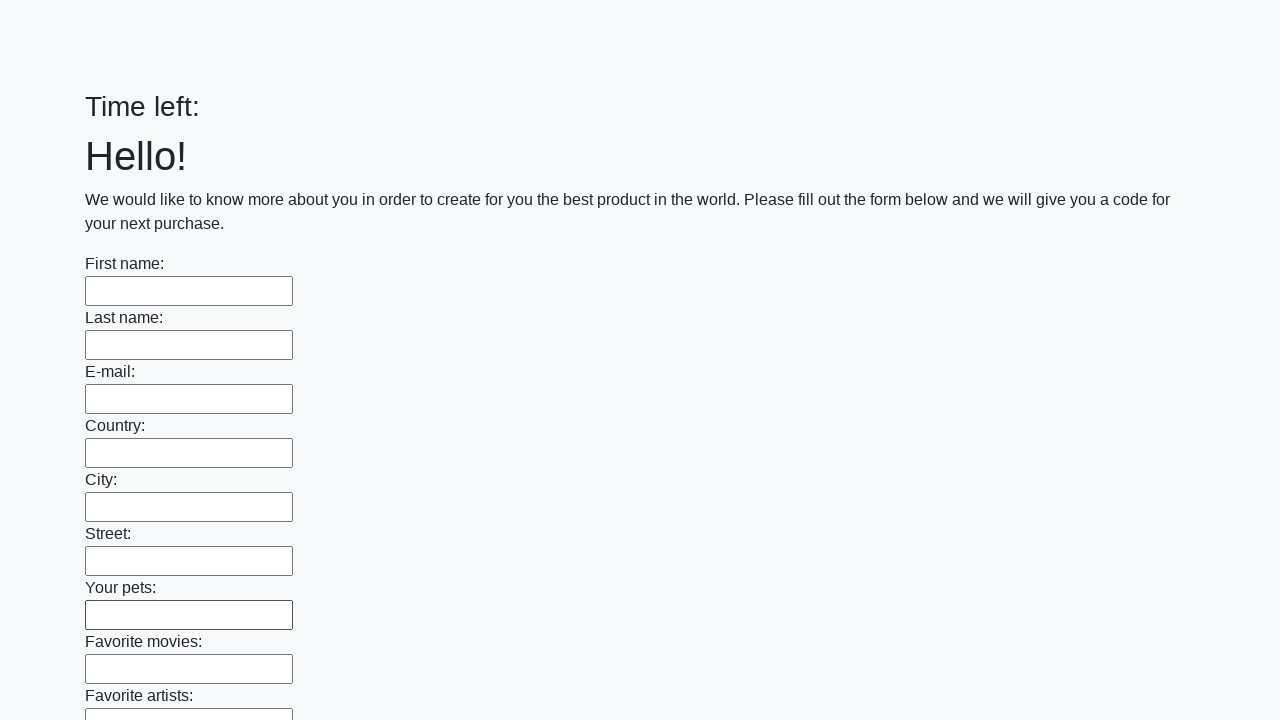

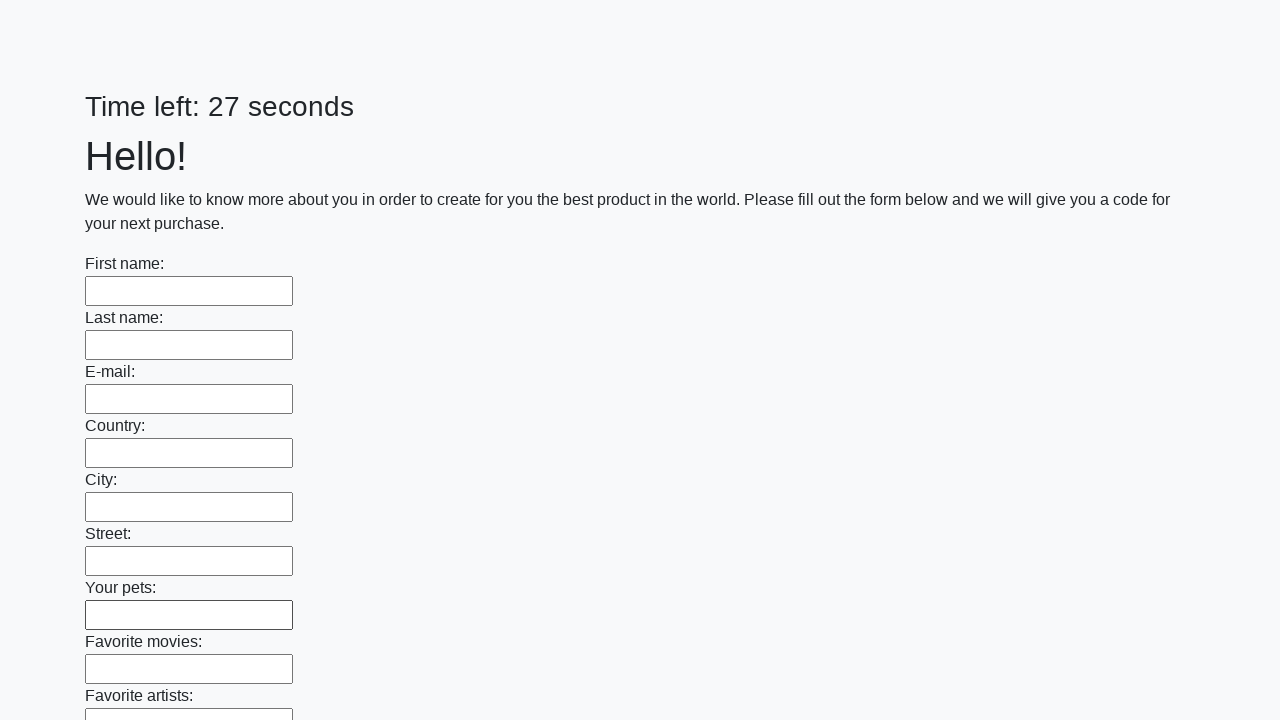